Tests filling multiple text input fields on a large form and submitting it

Starting URL: http://suninjuly.github.io/huge_form.html

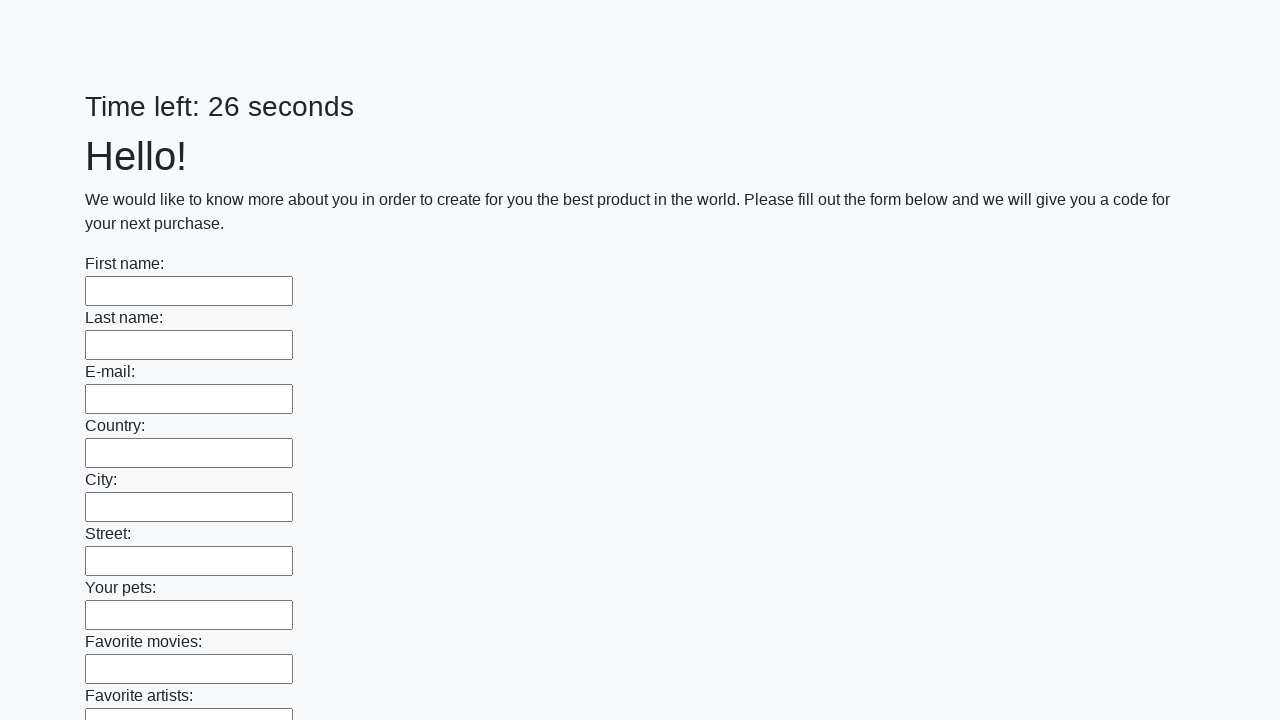

Located all text input fields on the form
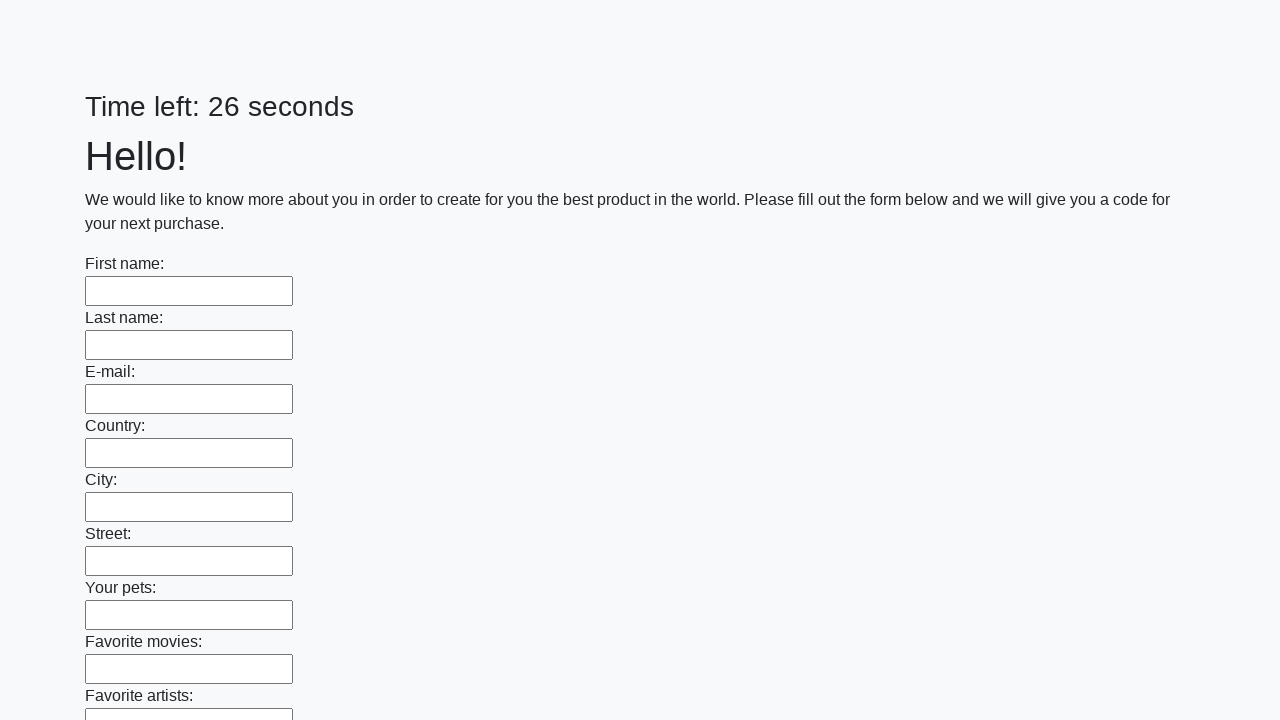

Found 100 text input fields to fill
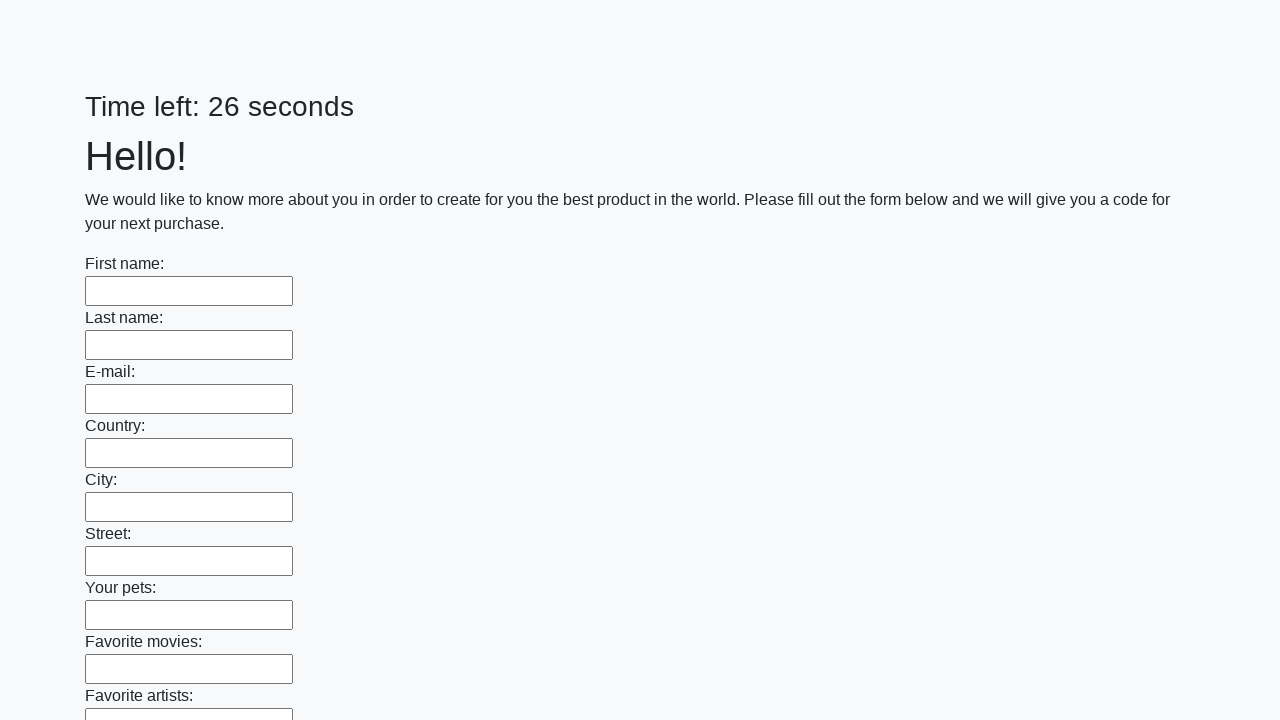

Filled text input field 1 of 100 with 'answ' on input[type="text"] >> nth=0
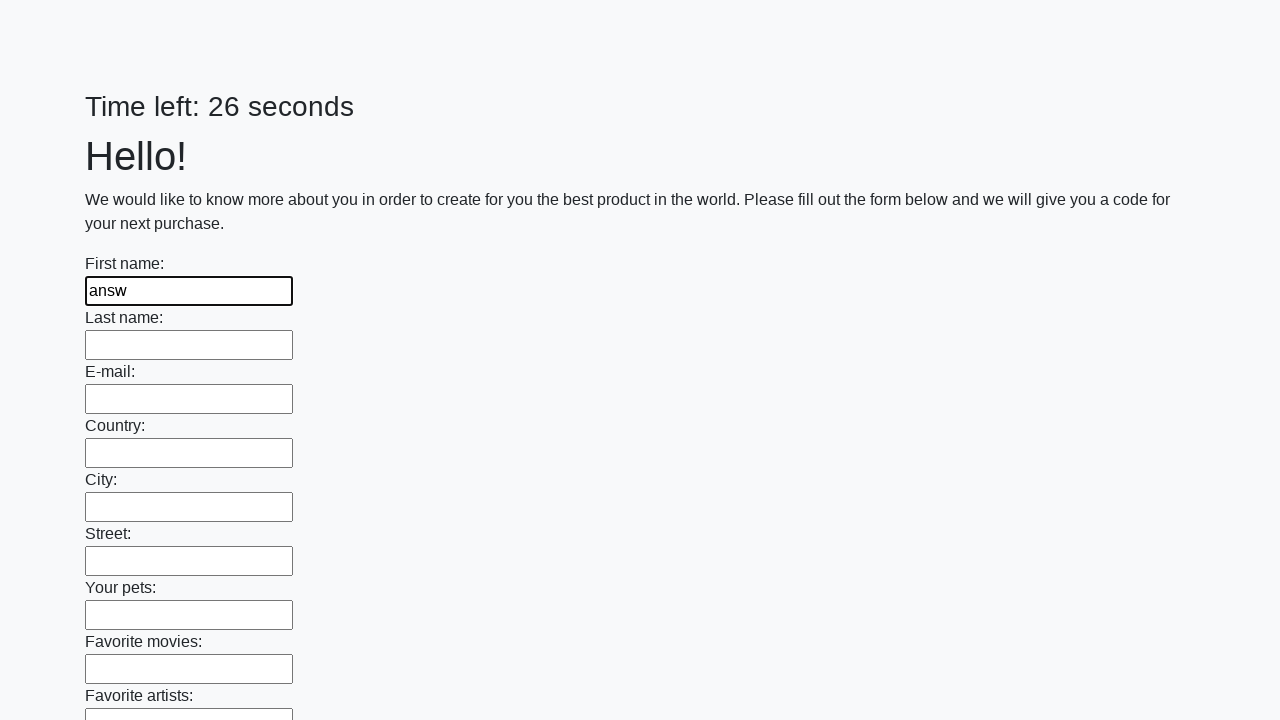

Filled text input field 2 of 100 with 'answ' on input[type="text"] >> nth=1
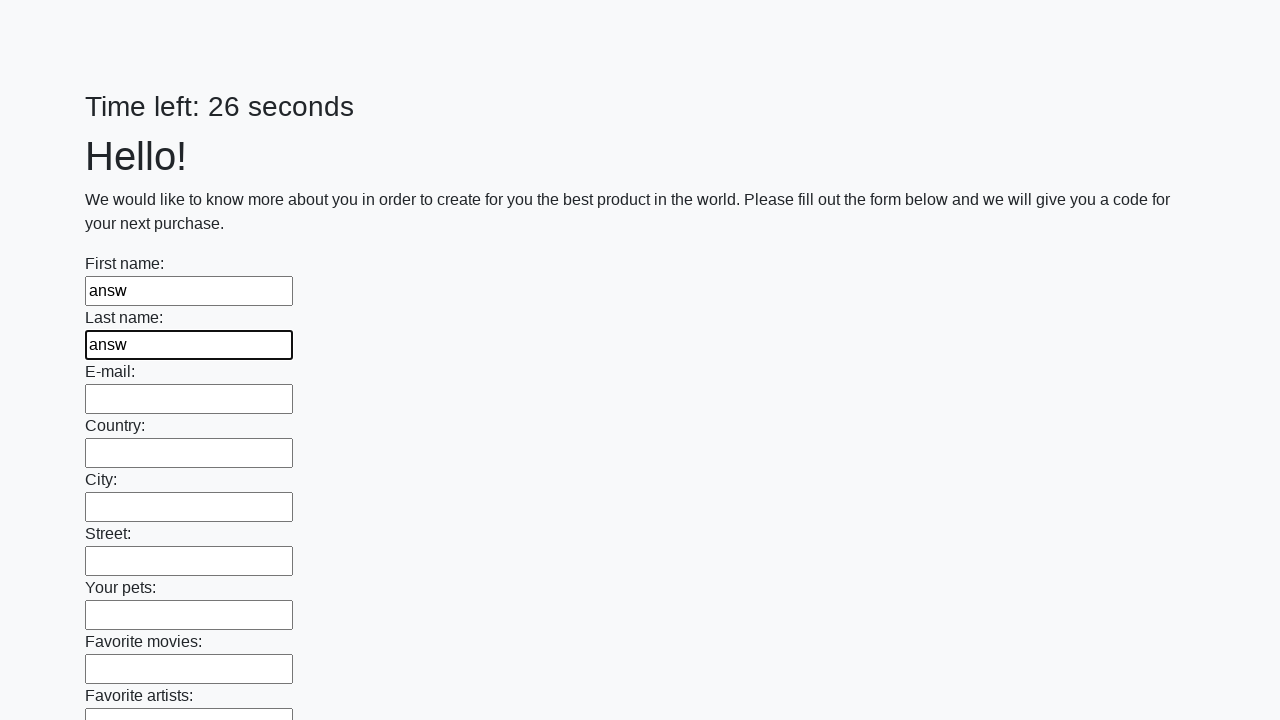

Filled text input field 3 of 100 with 'answ' on input[type="text"] >> nth=2
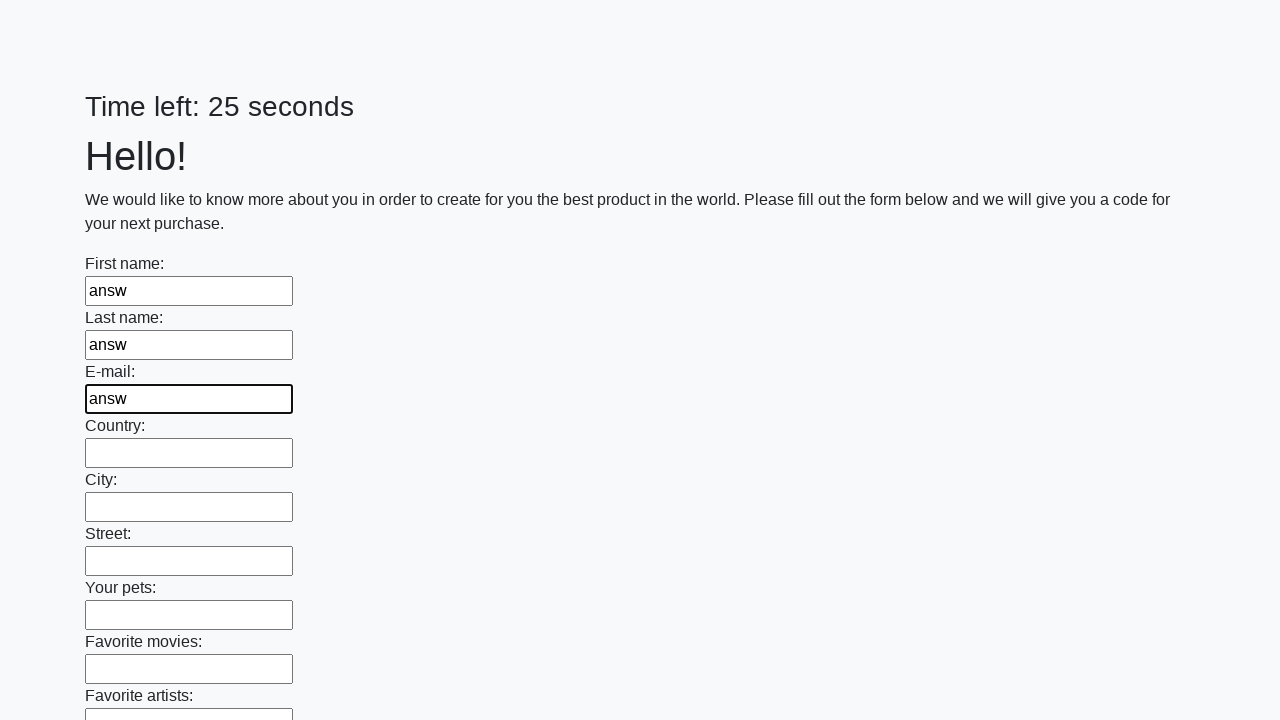

Filled text input field 4 of 100 with 'answ' on input[type="text"] >> nth=3
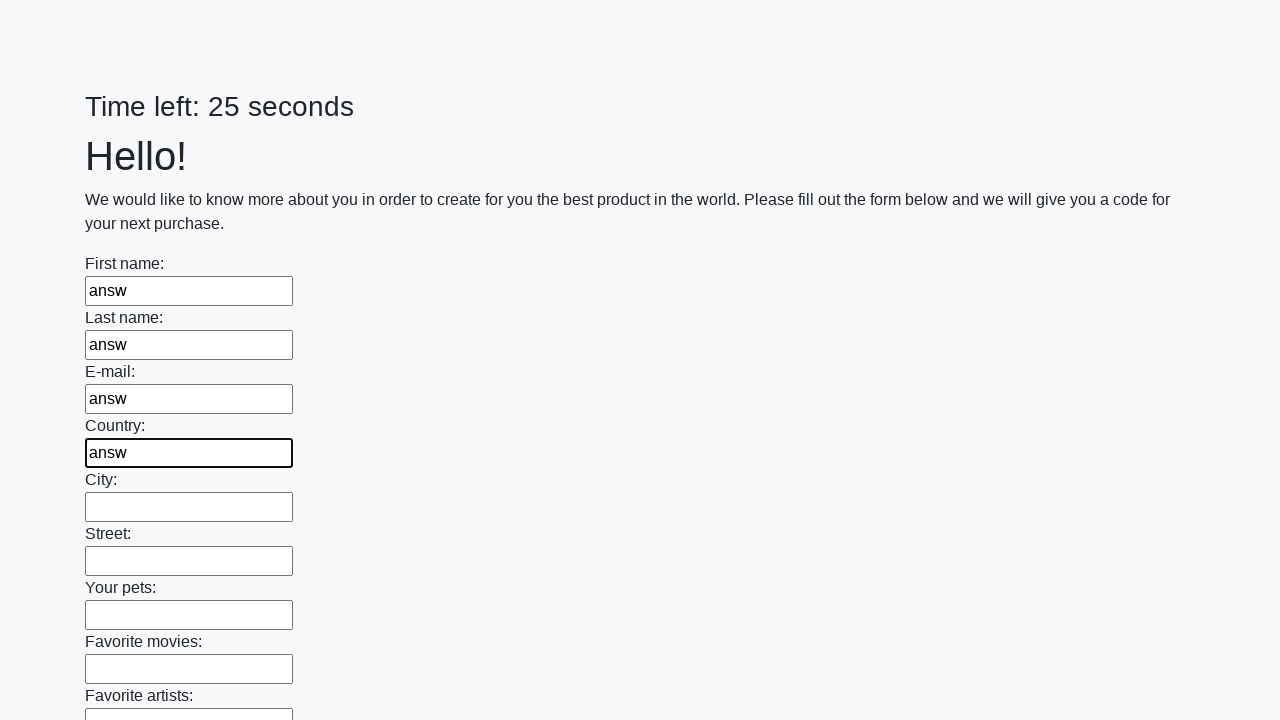

Filled text input field 5 of 100 with 'answ' on input[type="text"] >> nth=4
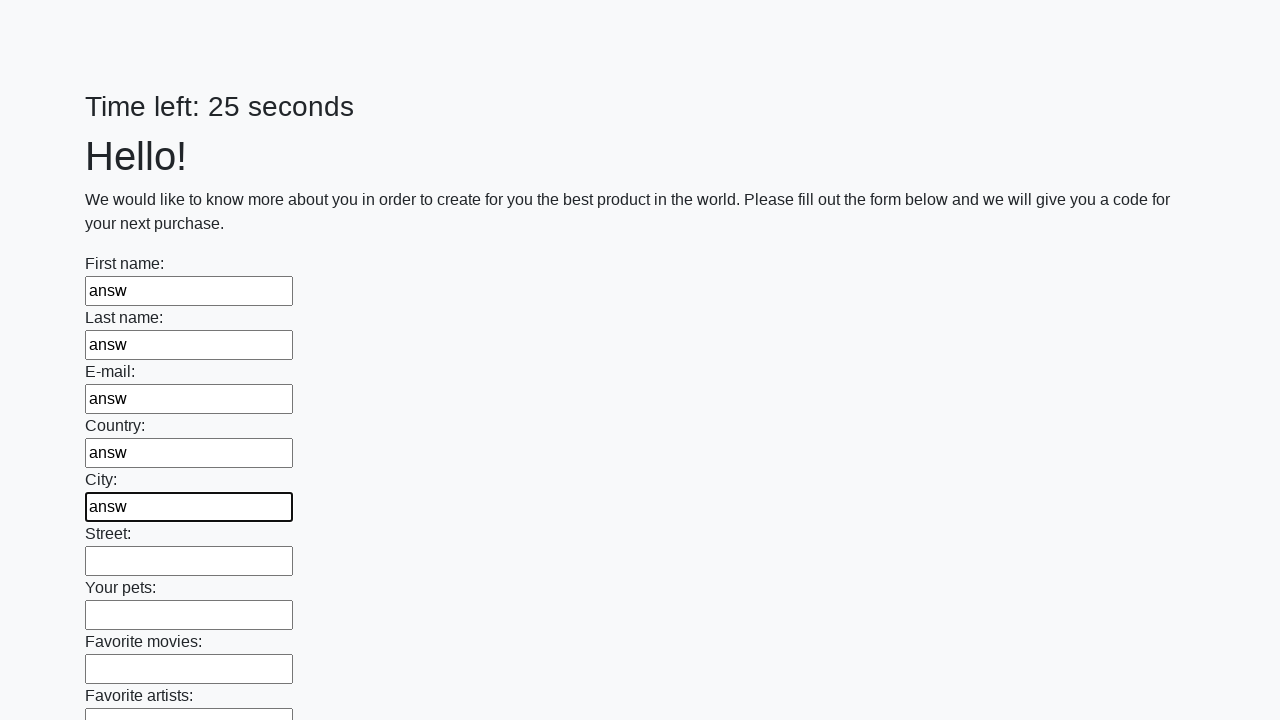

Filled text input field 6 of 100 with 'answ' on input[type="text"] >> nth=5
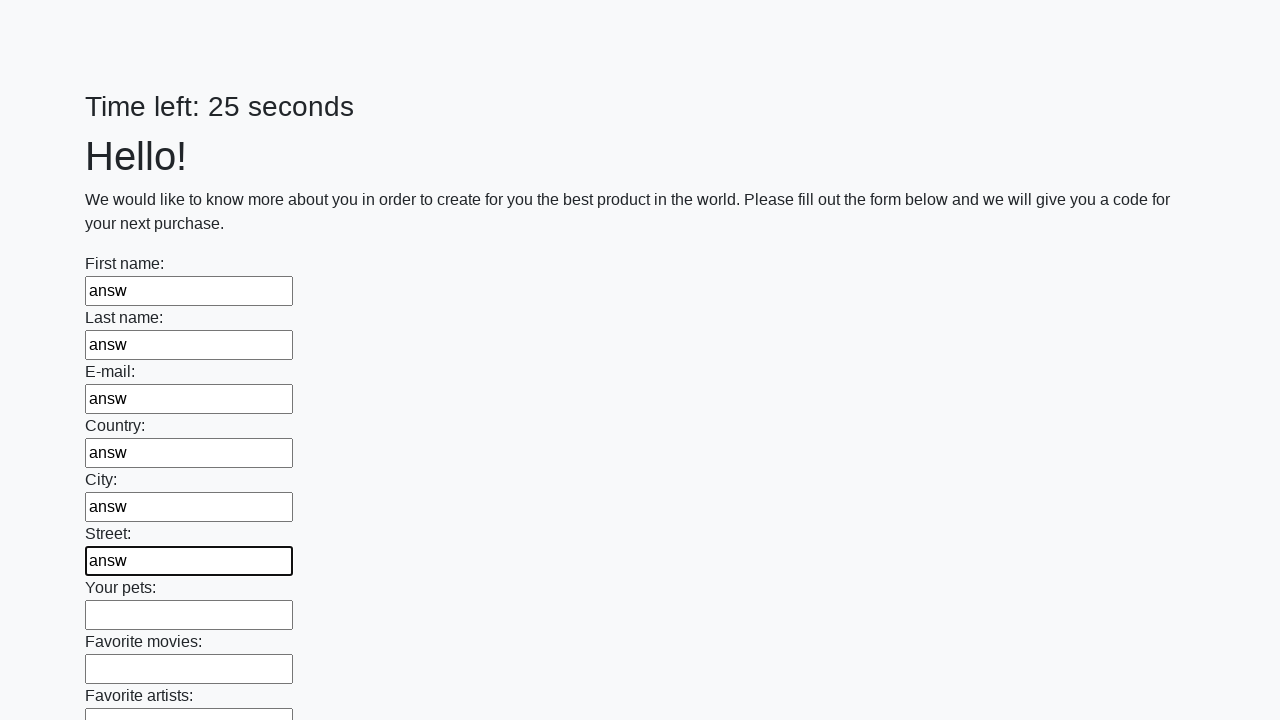

Filled text input field 7 of 100 with 'answ' on input[type="text"] >> nth=6
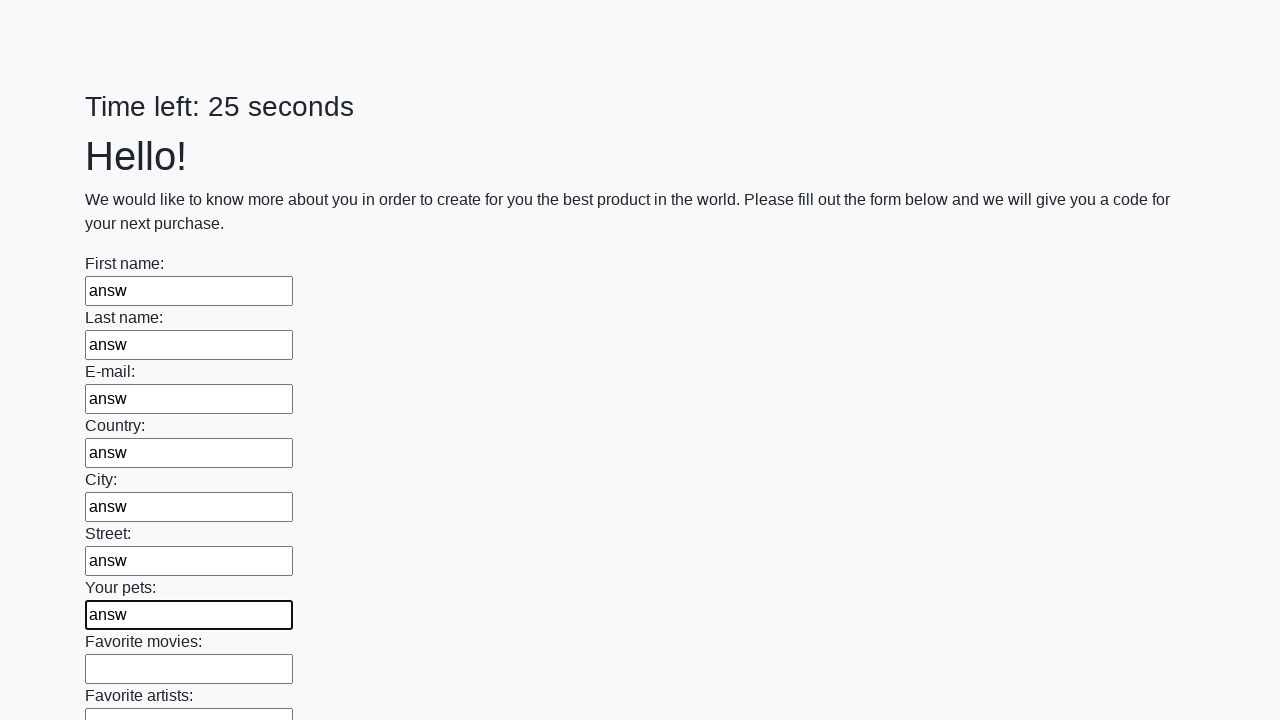

Filled text input field 8 of 100 with 'answ' on input[type="text"] >> nth=7
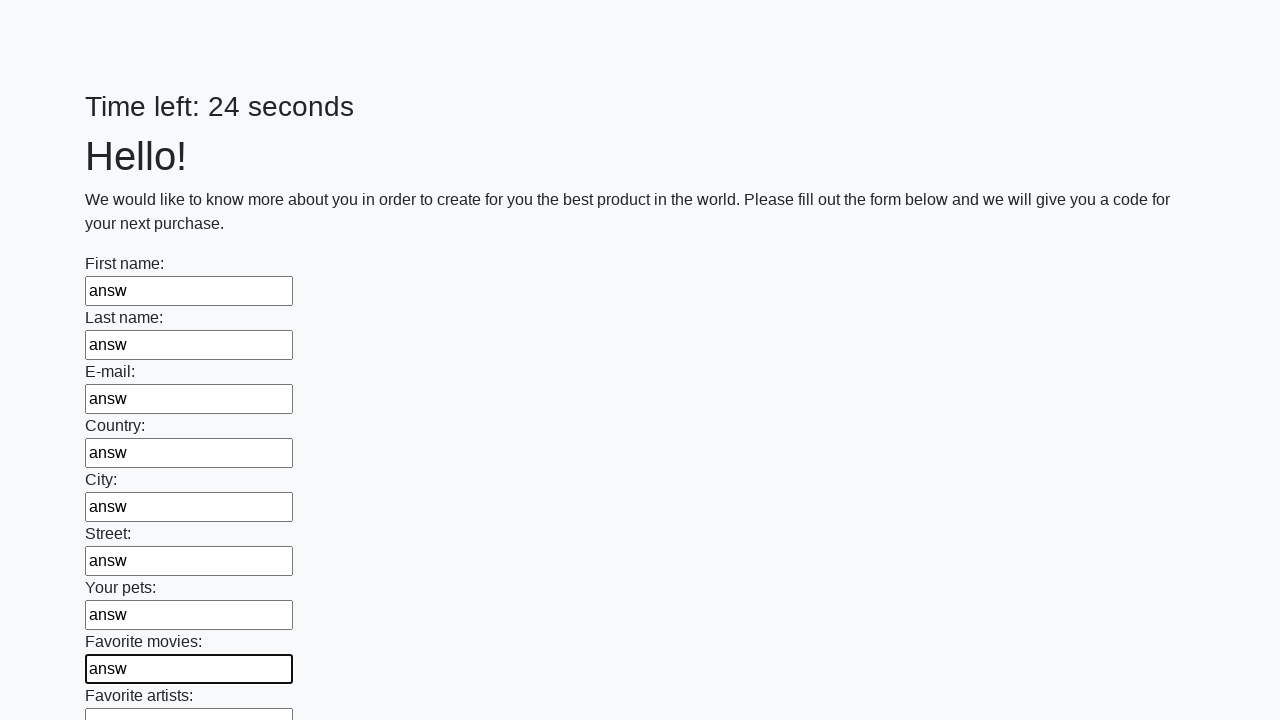

Filled text input field 9 of 100 with 'answ' on input[type="text"] >> nth=8
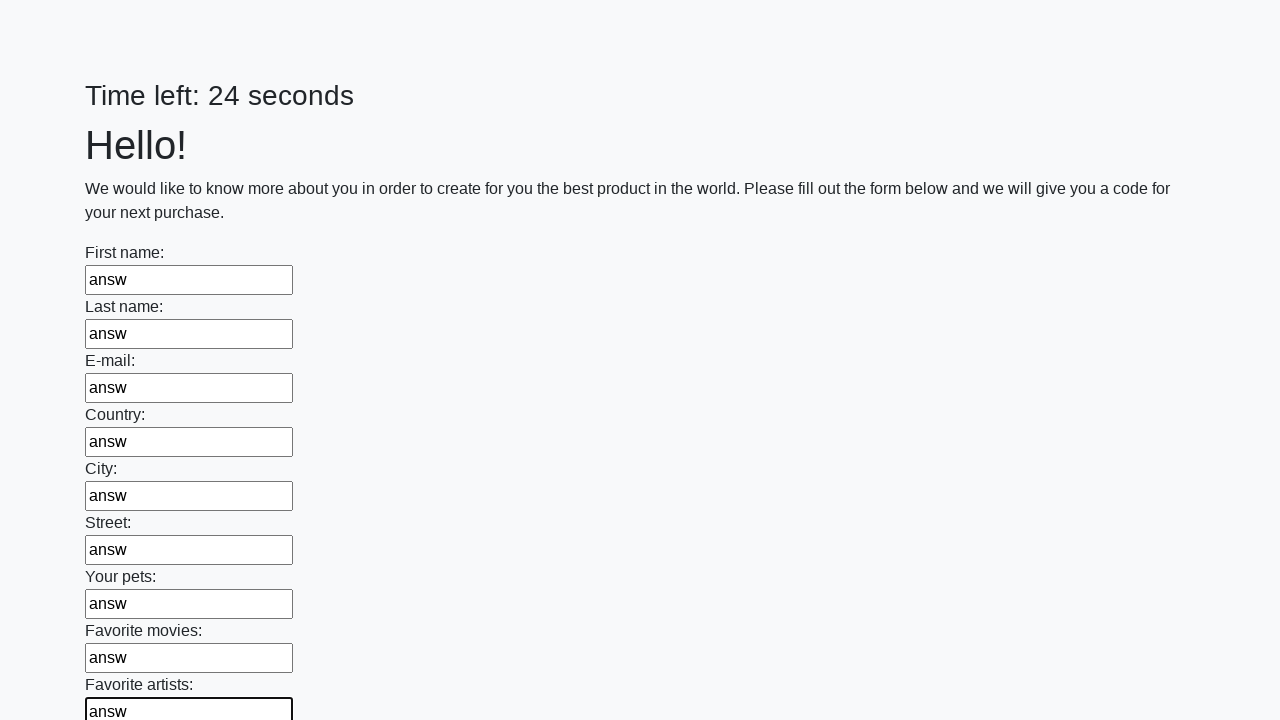

Filled text input field 10 of 100 with 'answ' on input[type="text"] >> nth=9
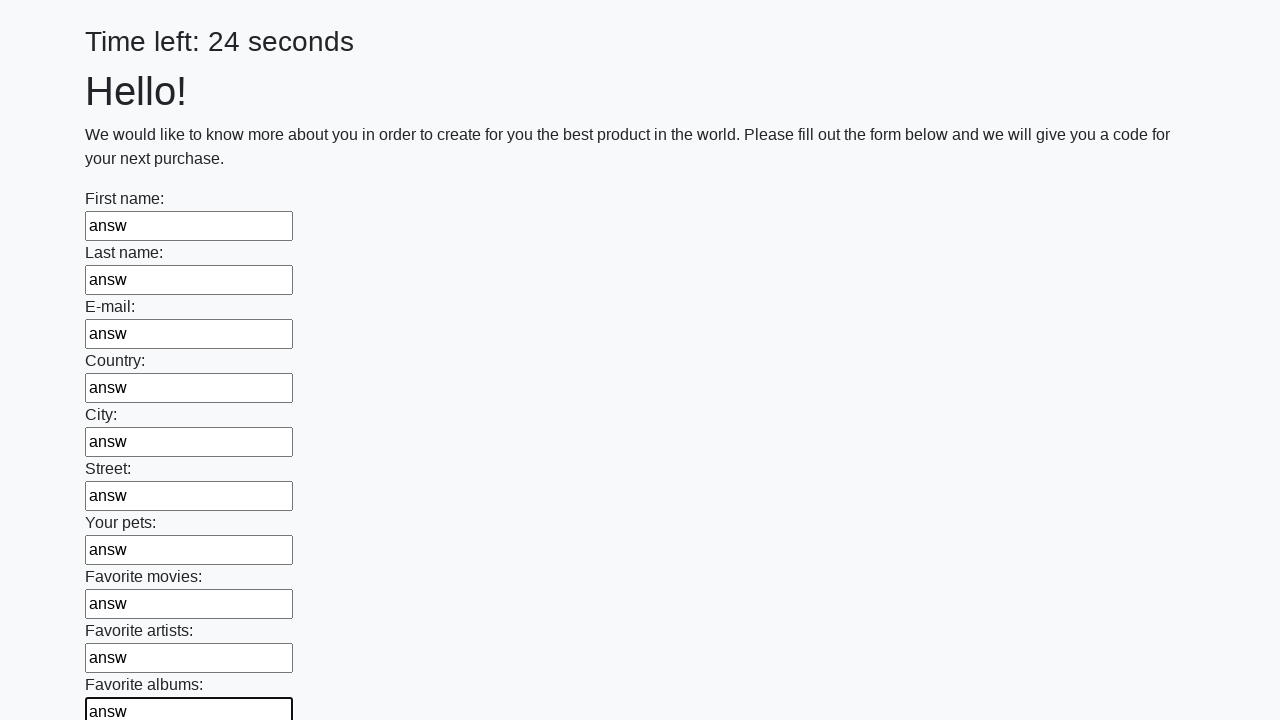

Filled text input field 11 of 100 with 'answ' on input[type="text"] >> nth=10
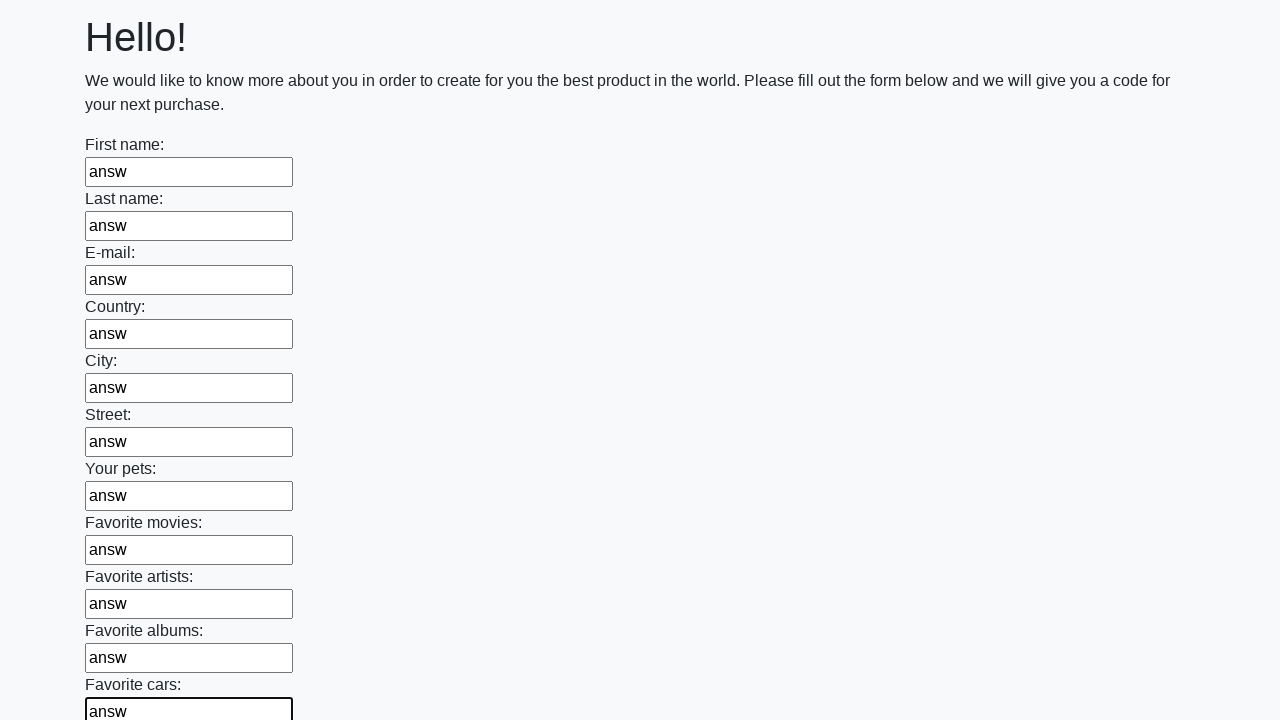

Filled text input field 12 of 100 with 'answ' on input[type="text"] >> nth=11
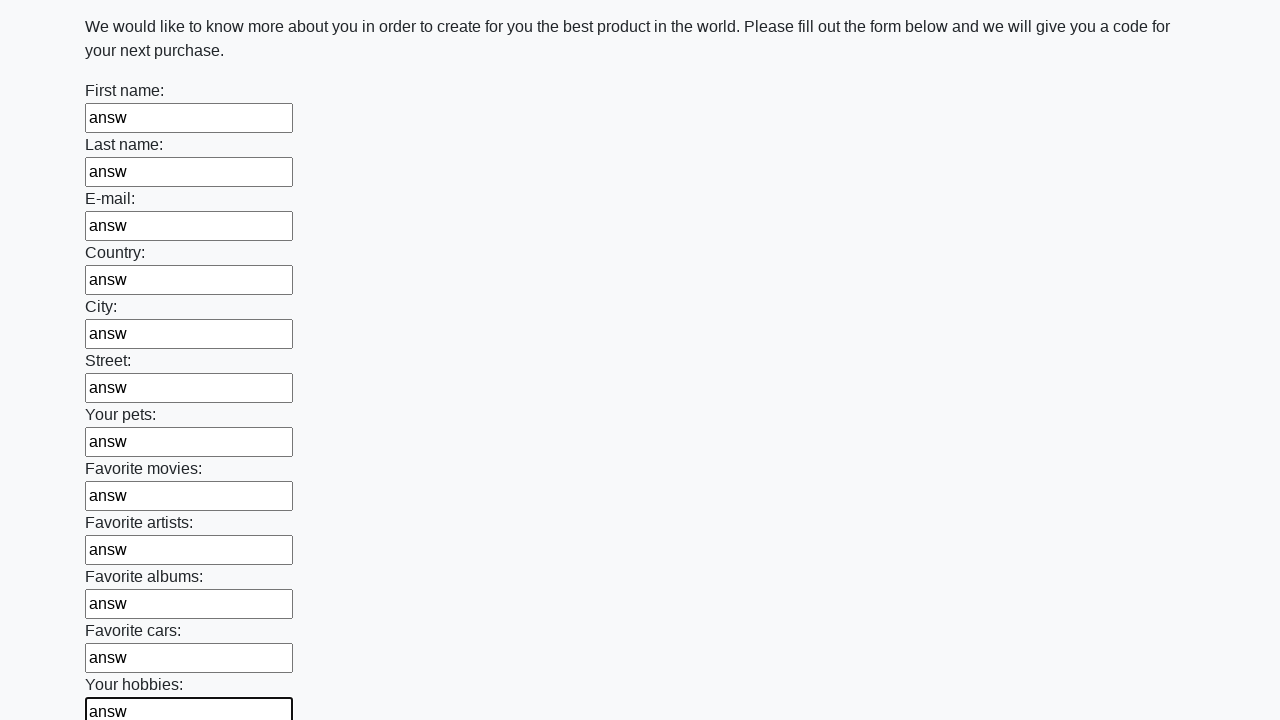

Filled text input field 13 of 100 with 'answ' on input[type="text"] >> nth=12
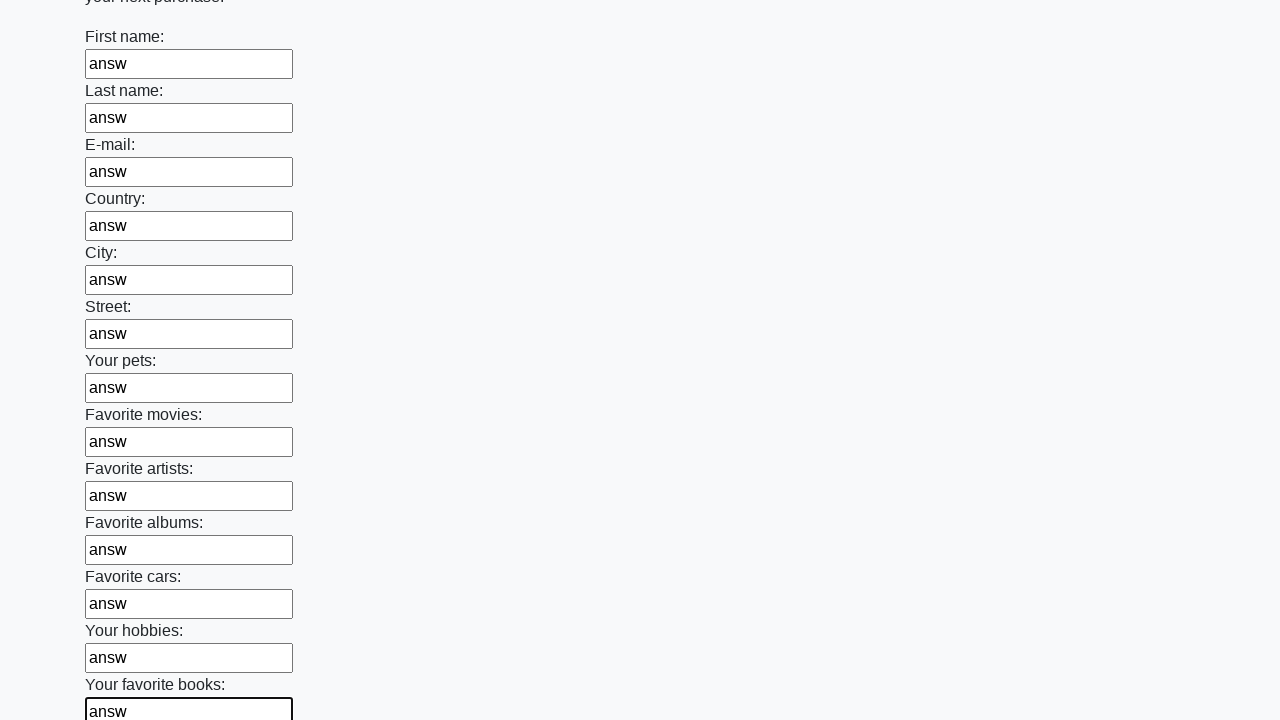

Filled text input field 14 of 100 with 'answ' on input[type="text"] >> nth=13
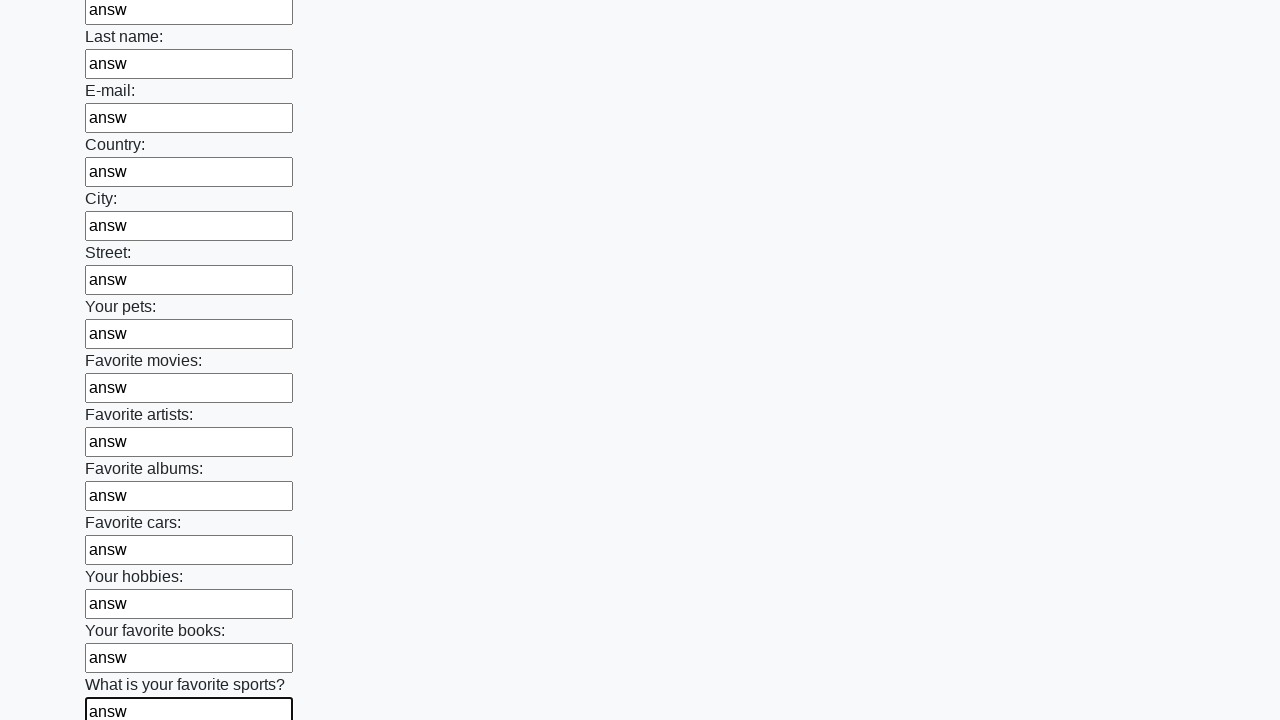

Filled text input field 15 of 100 with 'answ' on input[type="text"] >> nth=14
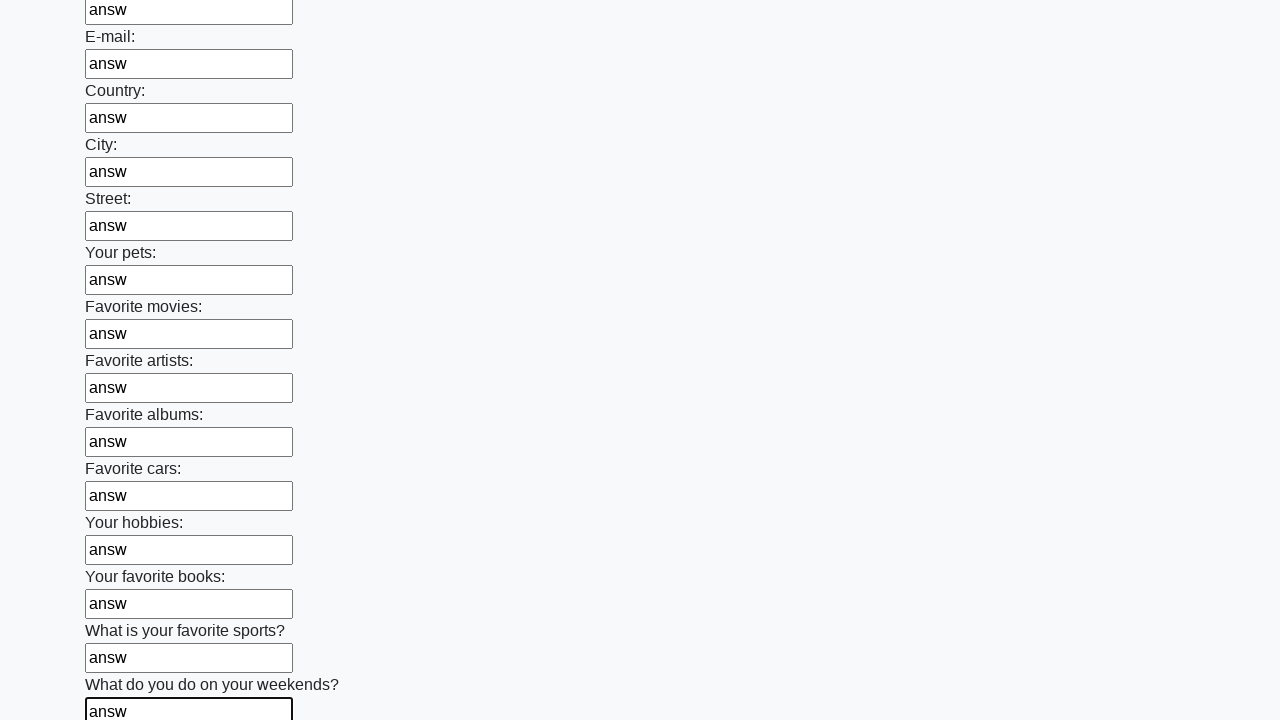

Filled text input field 16 of 100 with 'answ' on input[type="text"] >> nth=15
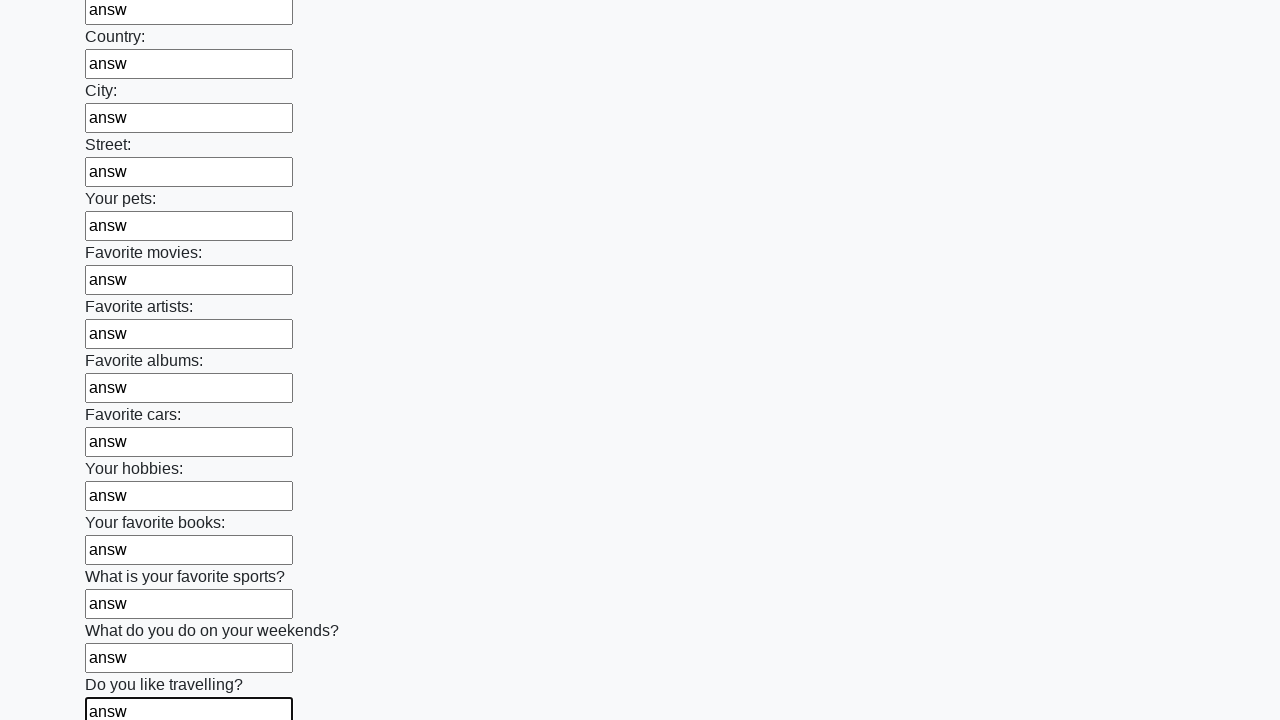

Filled text input field 17 of 100 with 'answ' on input[type="text"] >> nth=16
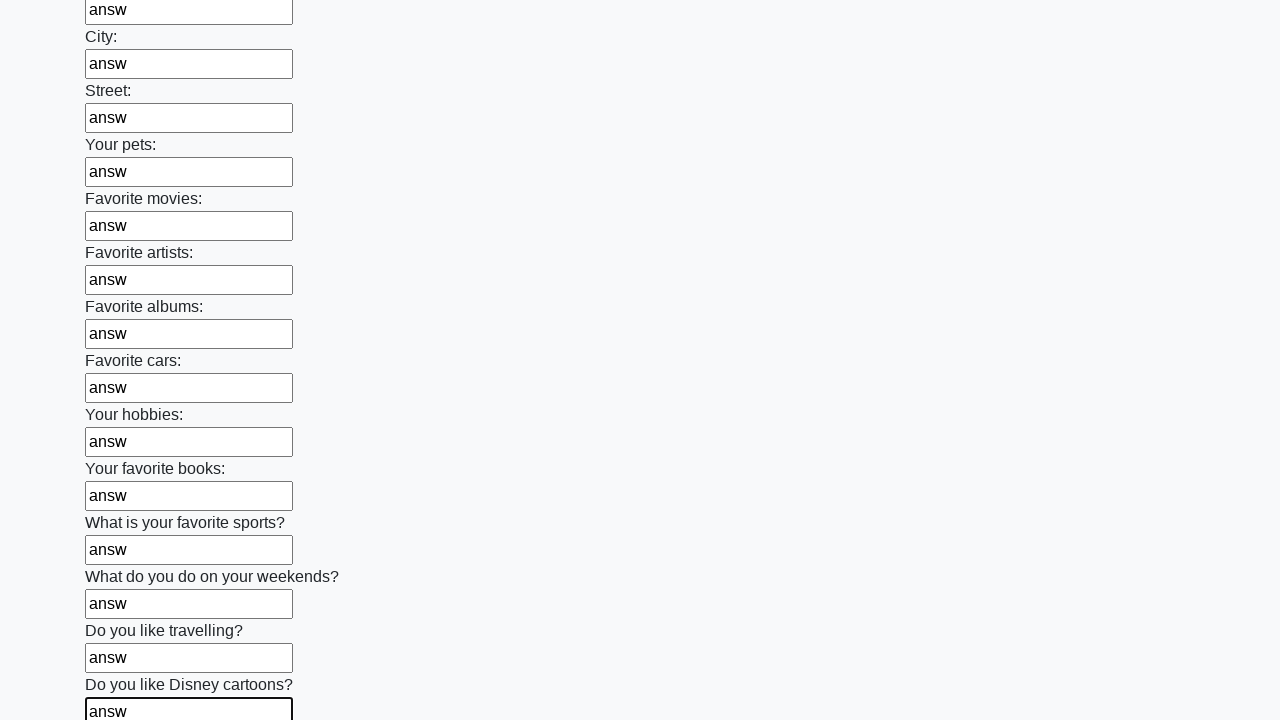

Filled text input field 18 of 100 with 'answ' on input[type="text"] >> nth=17
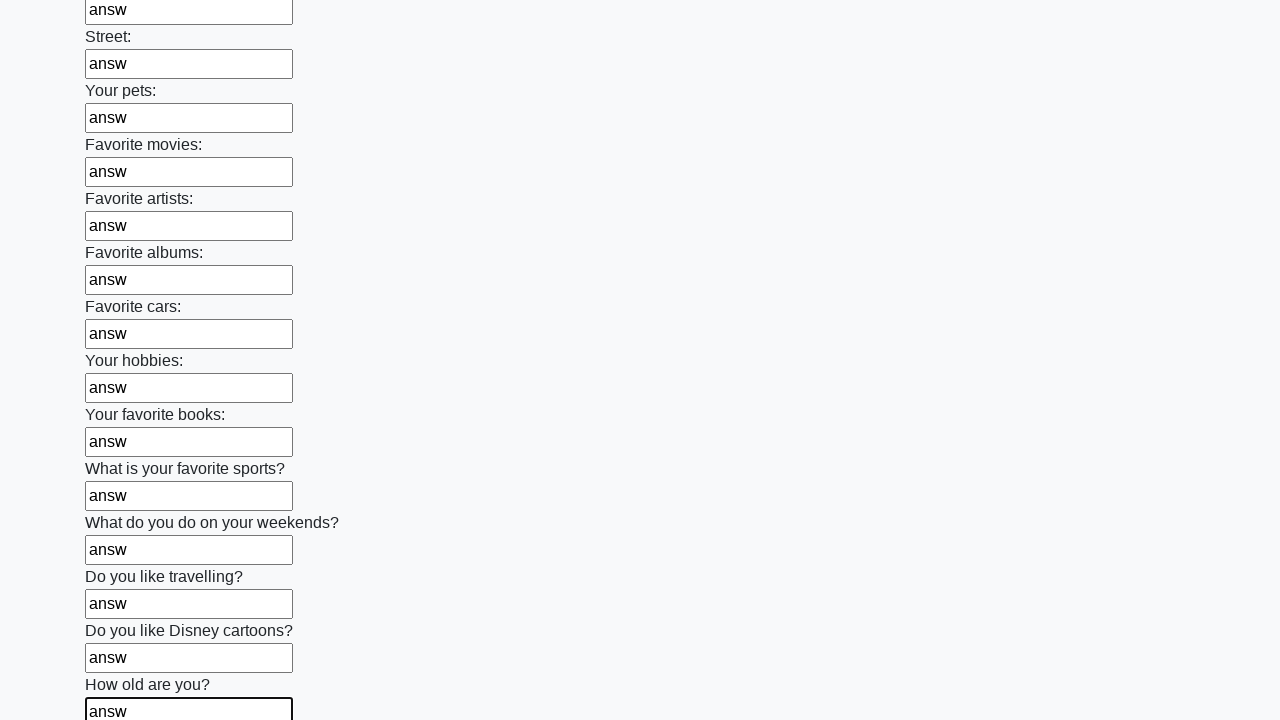

Filled text input field 19 of 100 with 'answ' on input[type="text"] >> nth=18
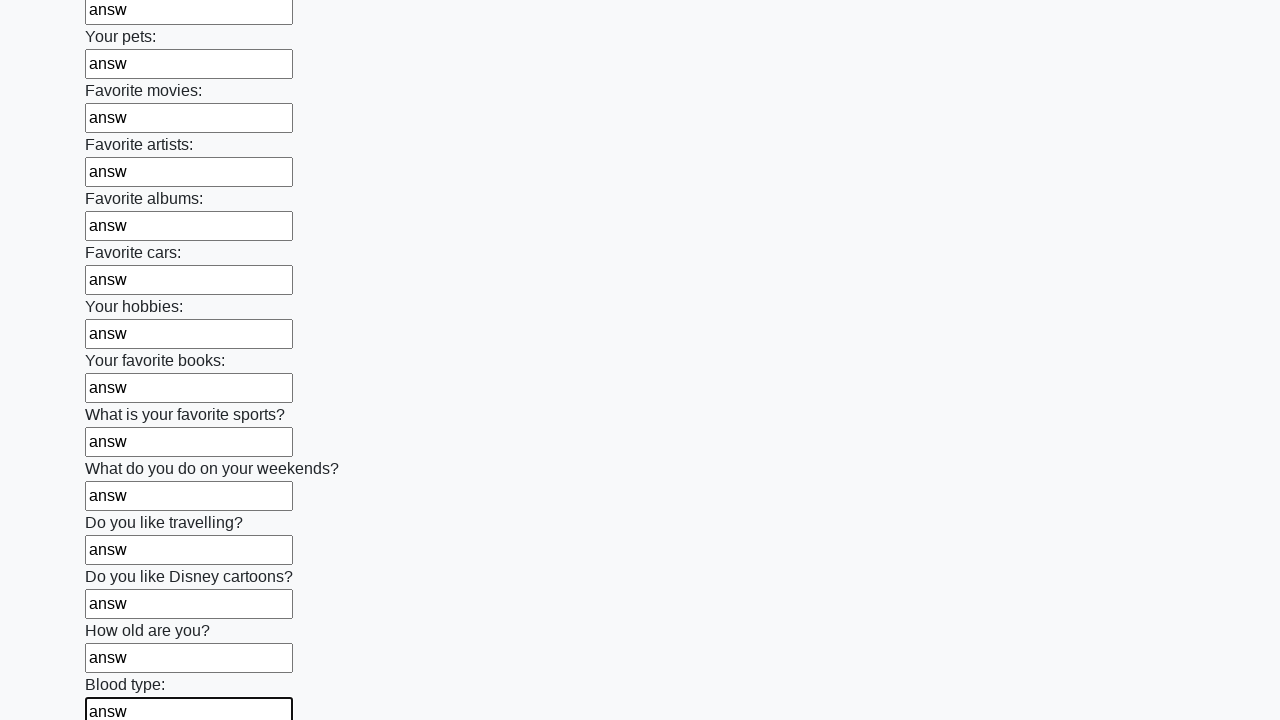

Filled text input field 20 of 100 with 'answ' on input[type="text"] >> nth=19
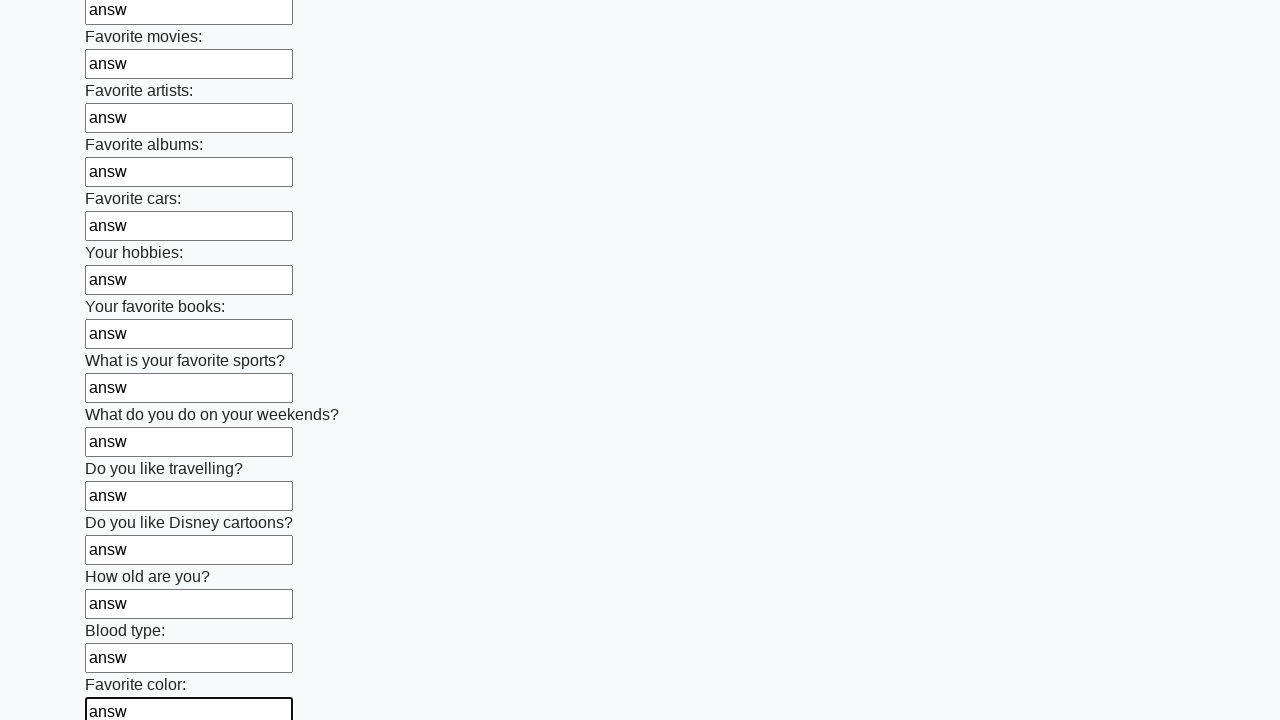

Filled text input field 21 of 100 with 'answ' on input[type="text"] >> nth=20
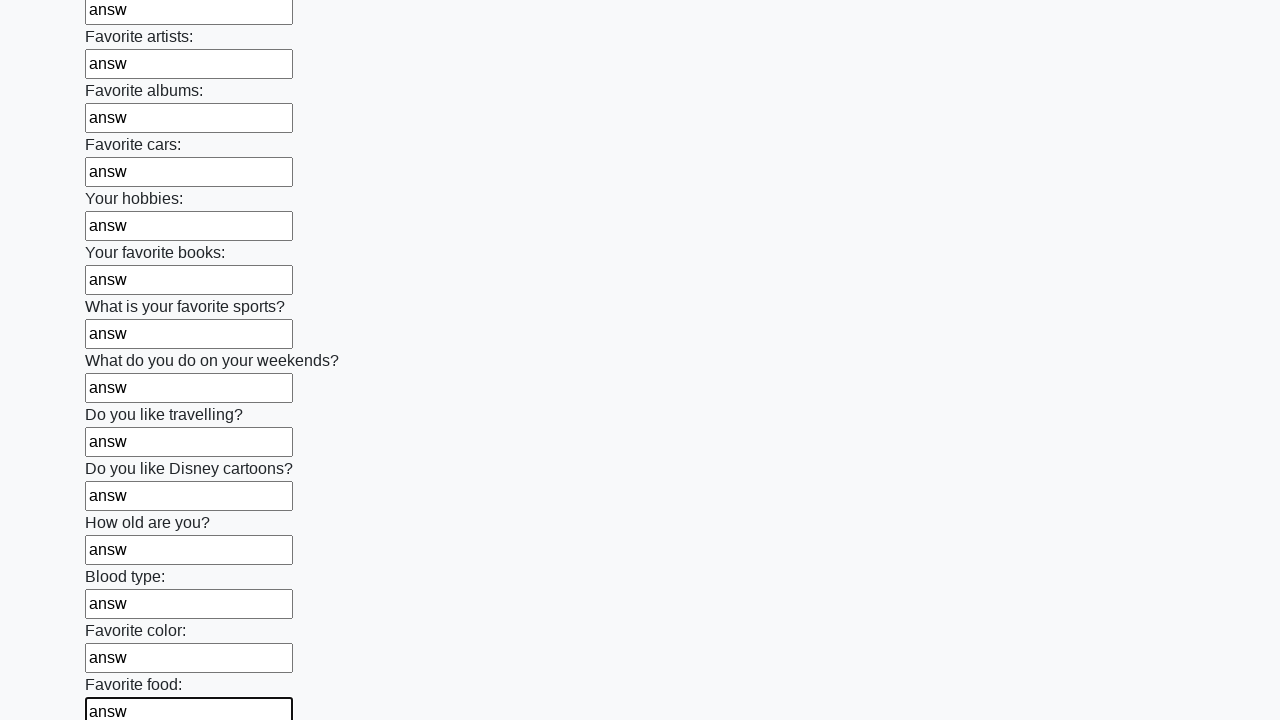

Filled text input field 22 of 100 with 'answ' on input[type="text"] >> nth=21
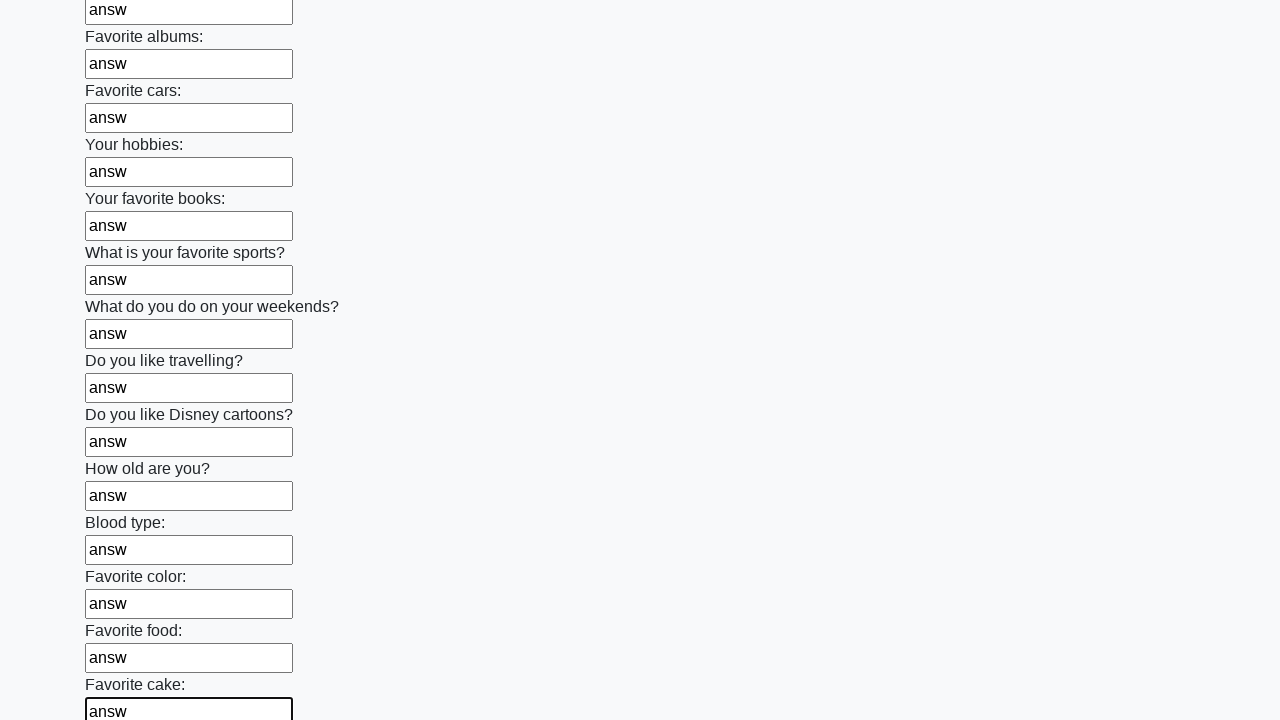

Filled text input field 23 of 100 with 'answ' on input[type="text"] >> nth=22
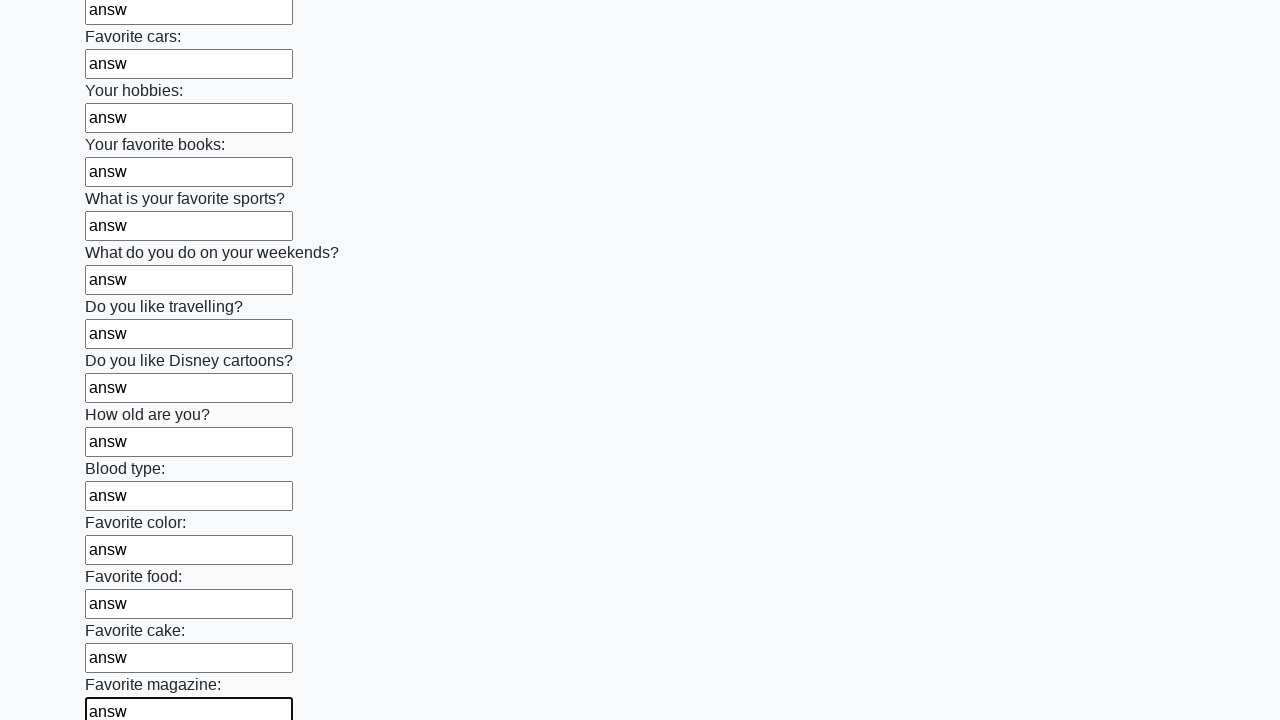

Filled text input field 24 of 100 with 'answ' on input[type="text"] >> nth=23
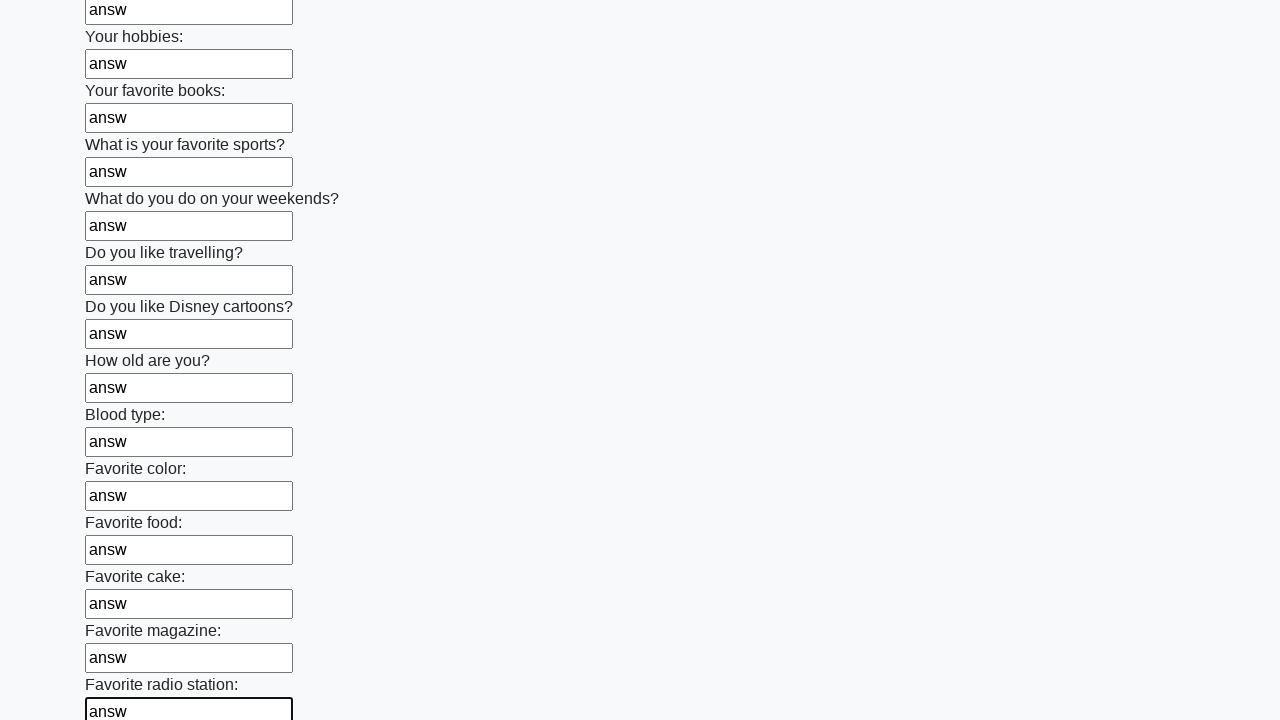

Filled text input field 25 of 100 with 'answ' on input[type="text"] >> nth=24
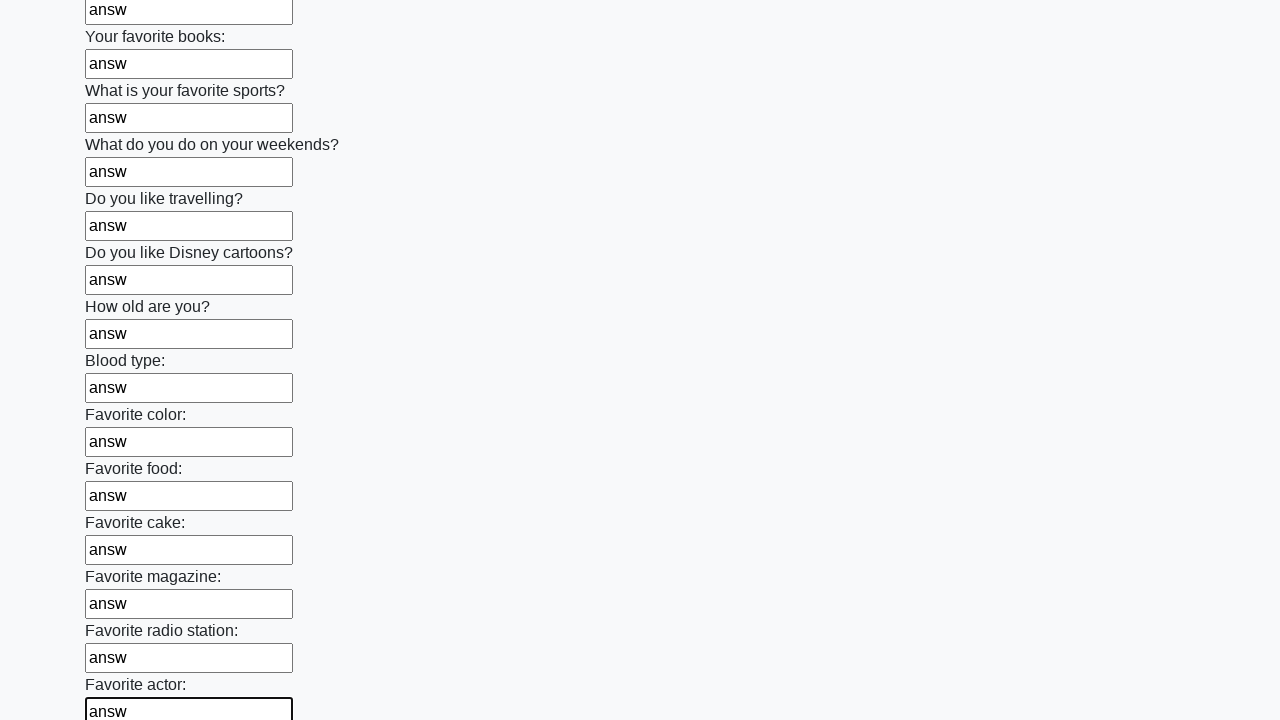

Filled text input field 26 of 100 with 'answ' on input[type="text"] >> nth=25
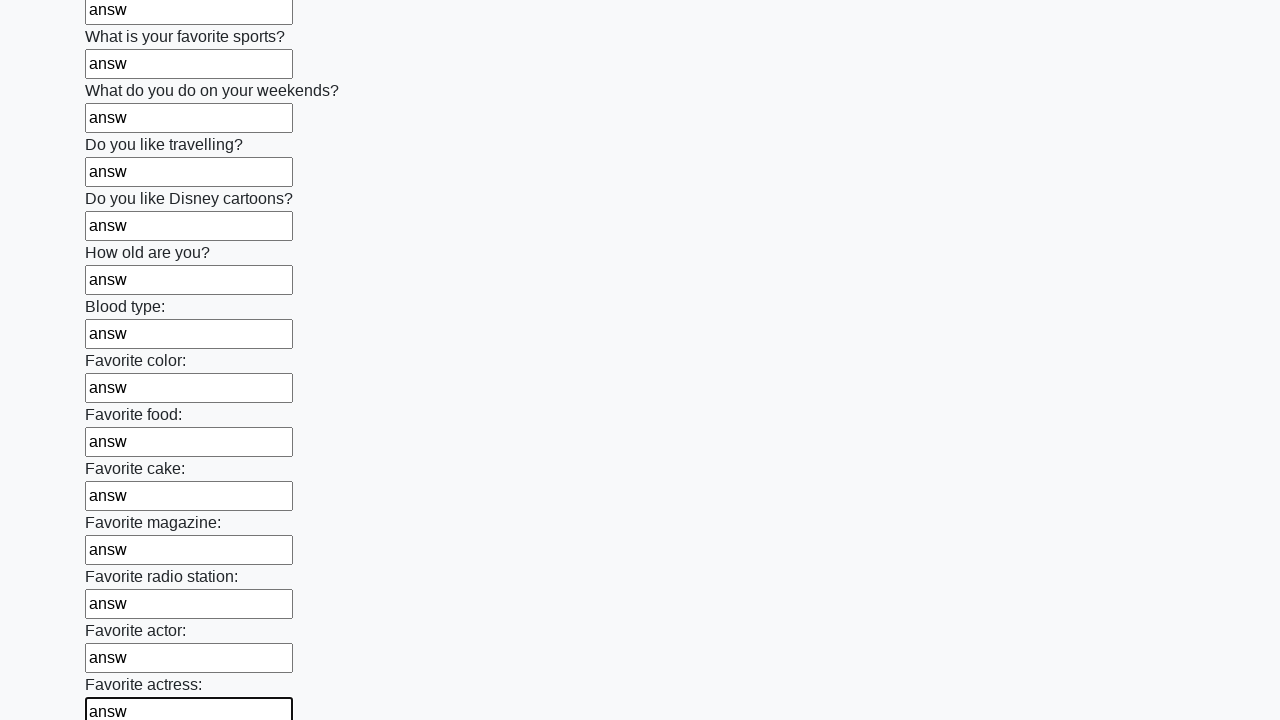

Filled text input field 27 of 100 with 'answ' on input[type="text"] >> nth=26
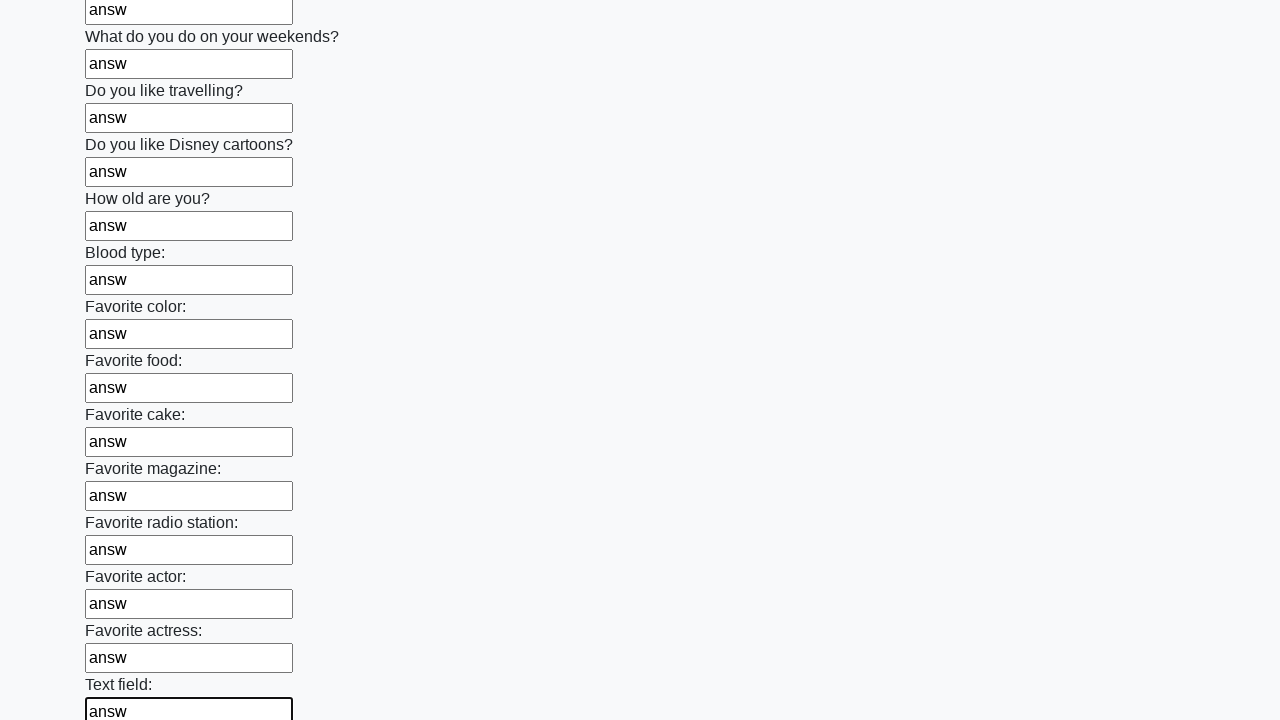

Filled text input field 28 of 100 with 'answ' on input[type="text"] >> nth=27
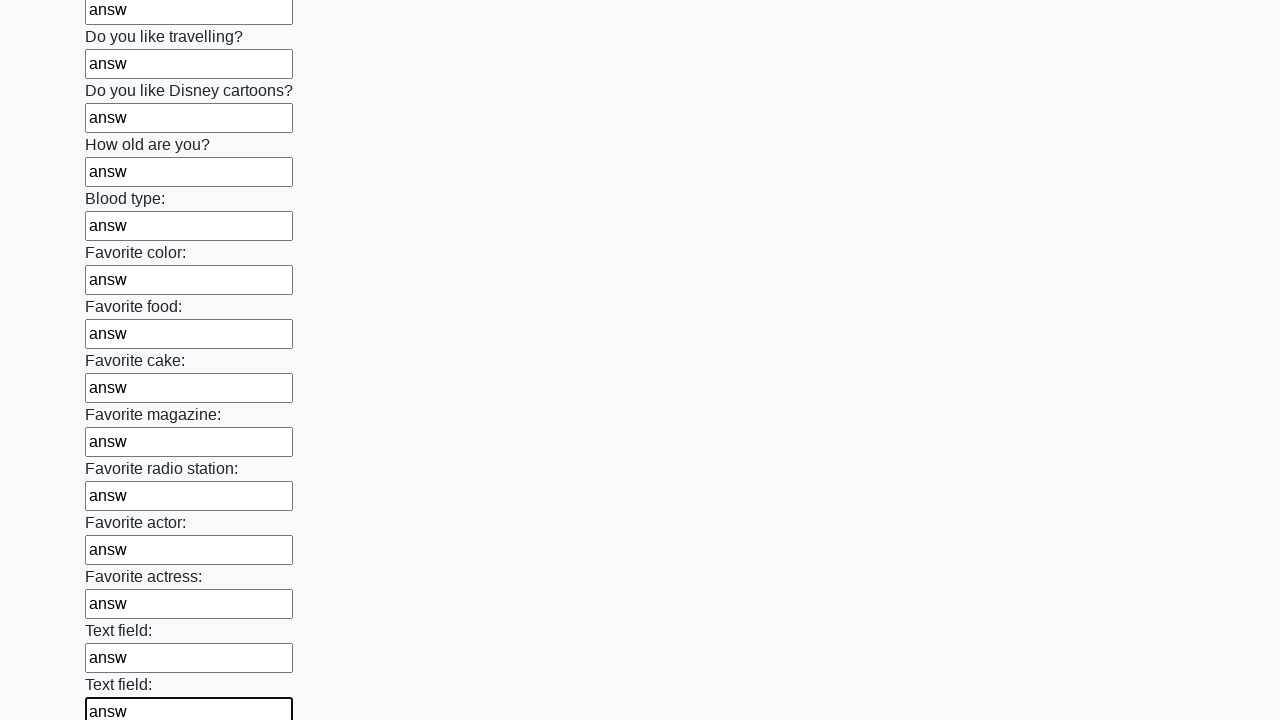

Filled text input field 29 of 100 with 'answ' on input[type="text"] >> nth=28
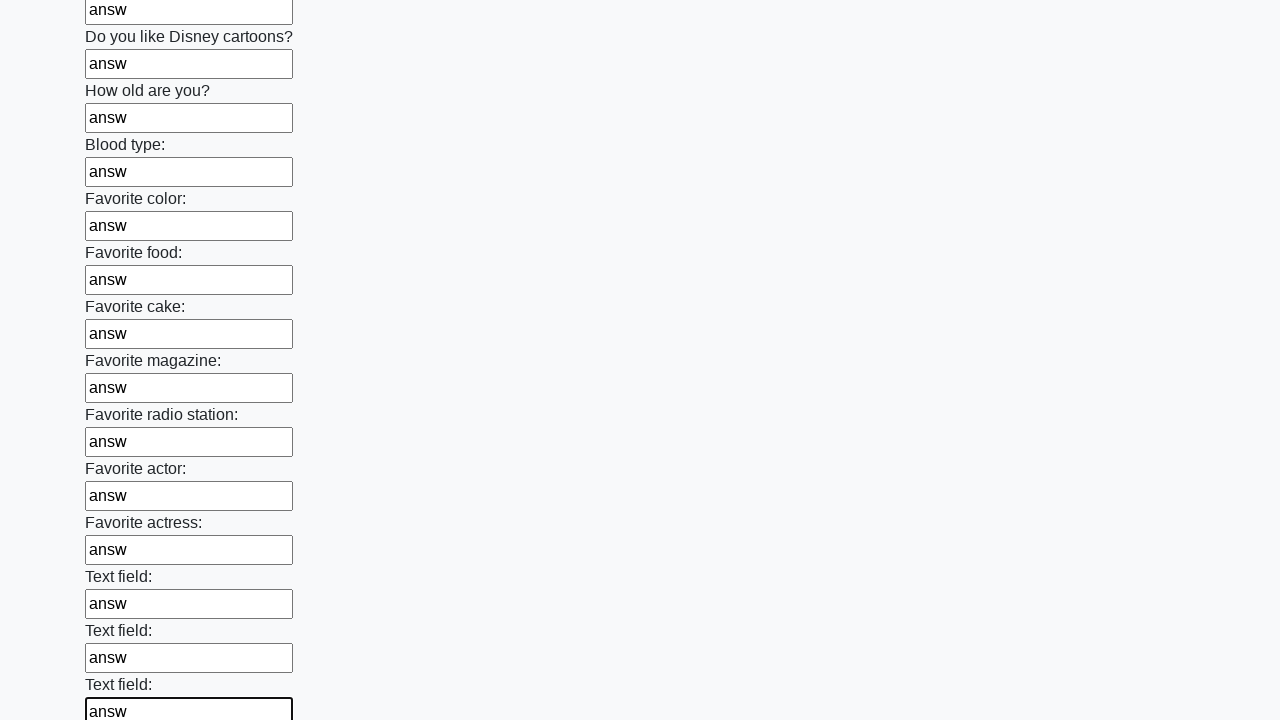

Filled text input field 30 of 100 with 'answ' on input[type="text"] >> nth=29
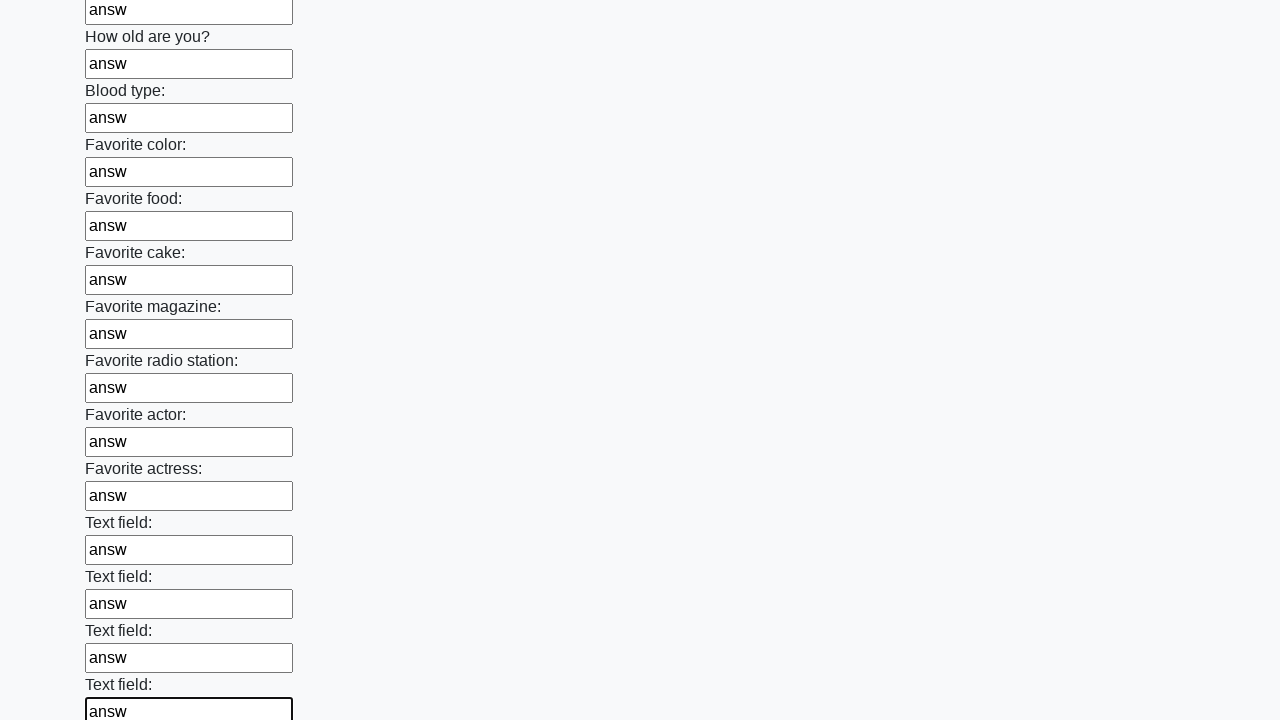

Filled text input field 31 of 100 with 'answ' on input[type="text"] >> nth=30
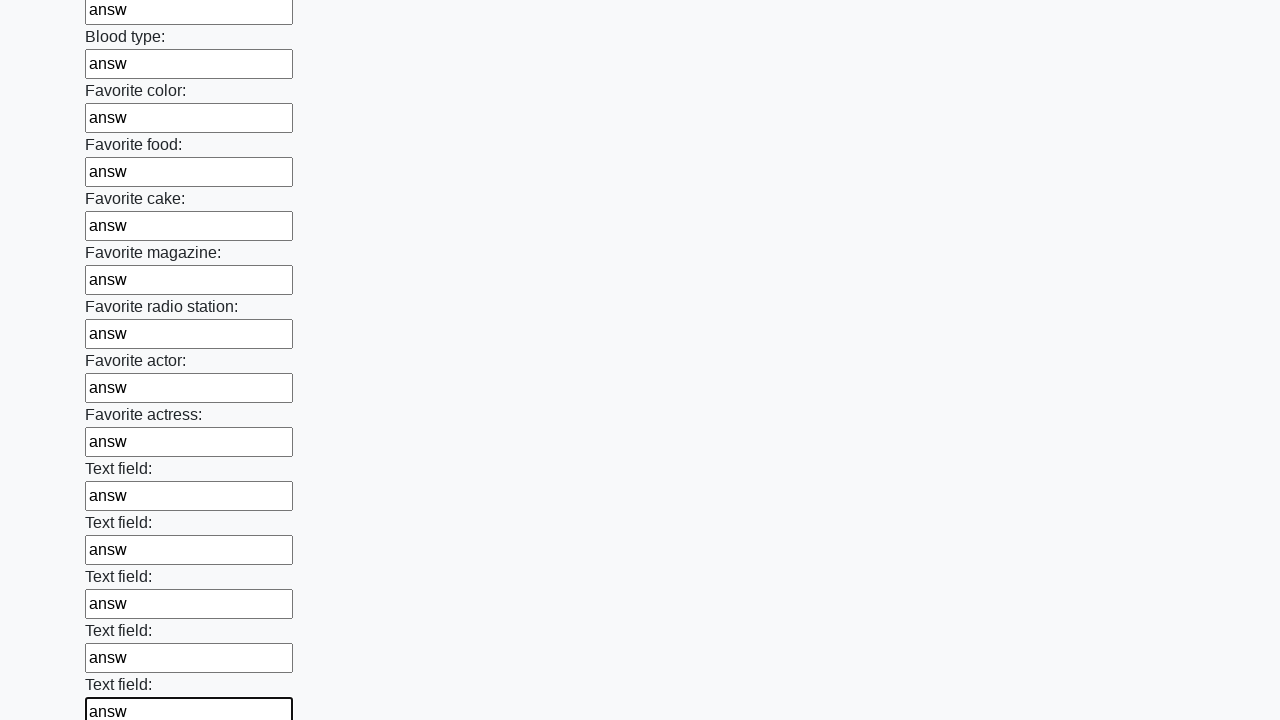

Filled text input field 32 of 100 with 'answ' on input[type="text"] >> nth=31
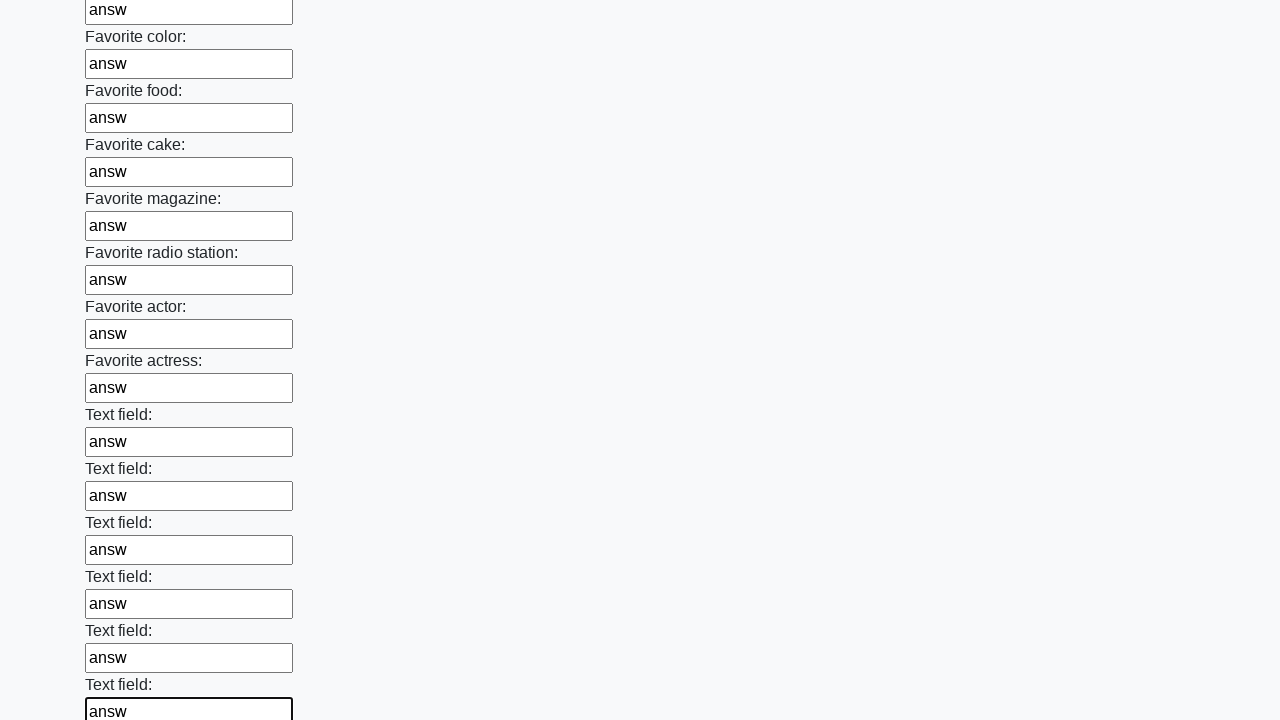

Filled text input field 33 of 100 with 'answ' on input[type="text"] >> nth=32
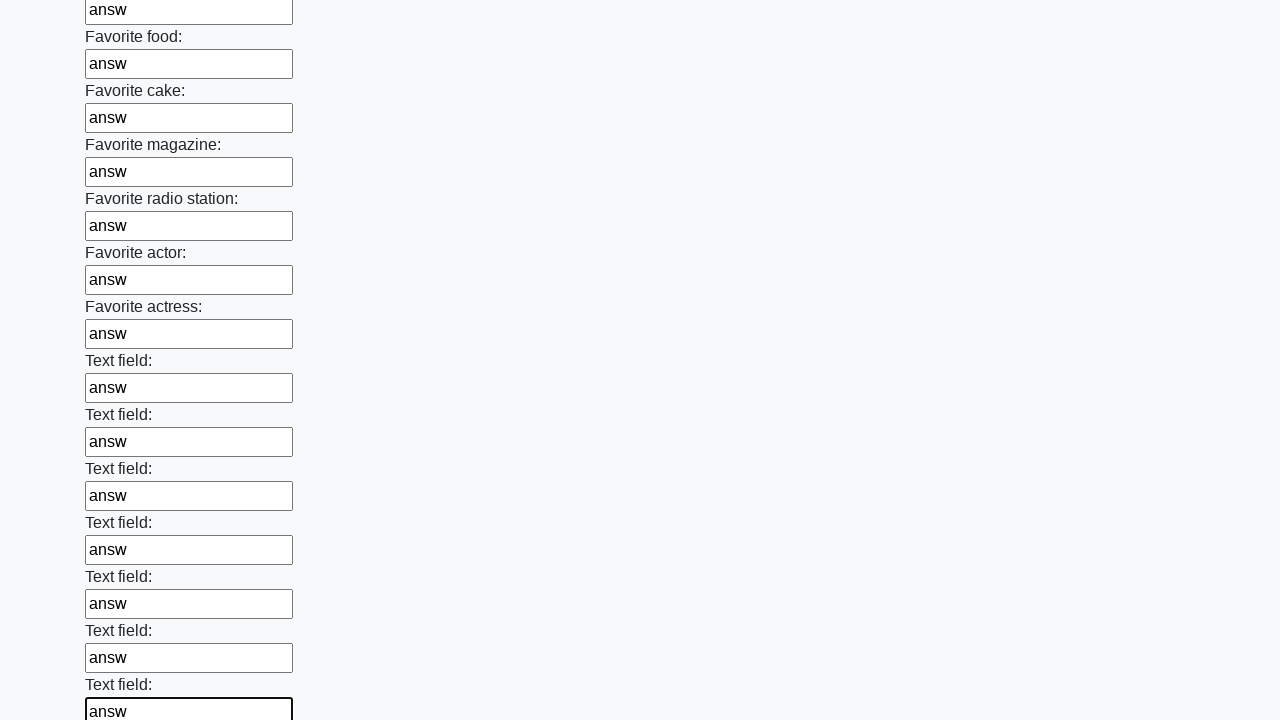

Filled text input field 34 of 100 with 'answ' on input[type="text"] >> nth=33
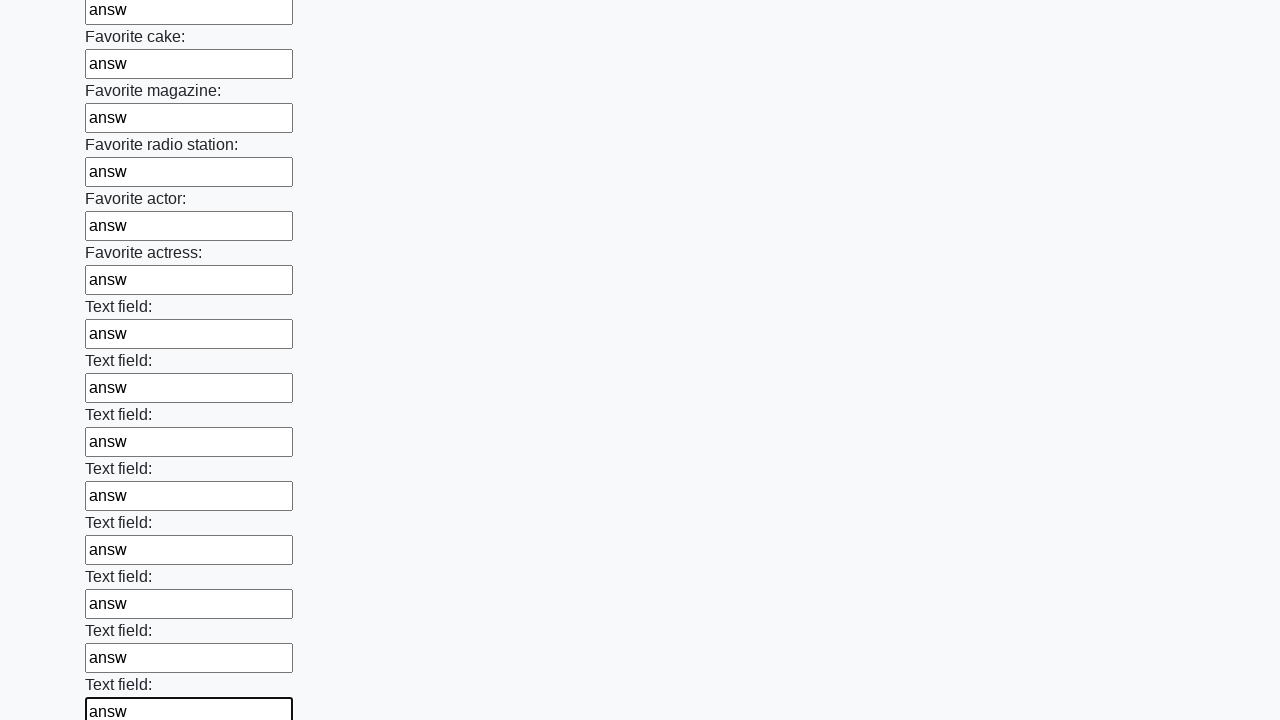

Filled text input field 35 of 100 with 'answ' on input[type="text"] >> nth=34
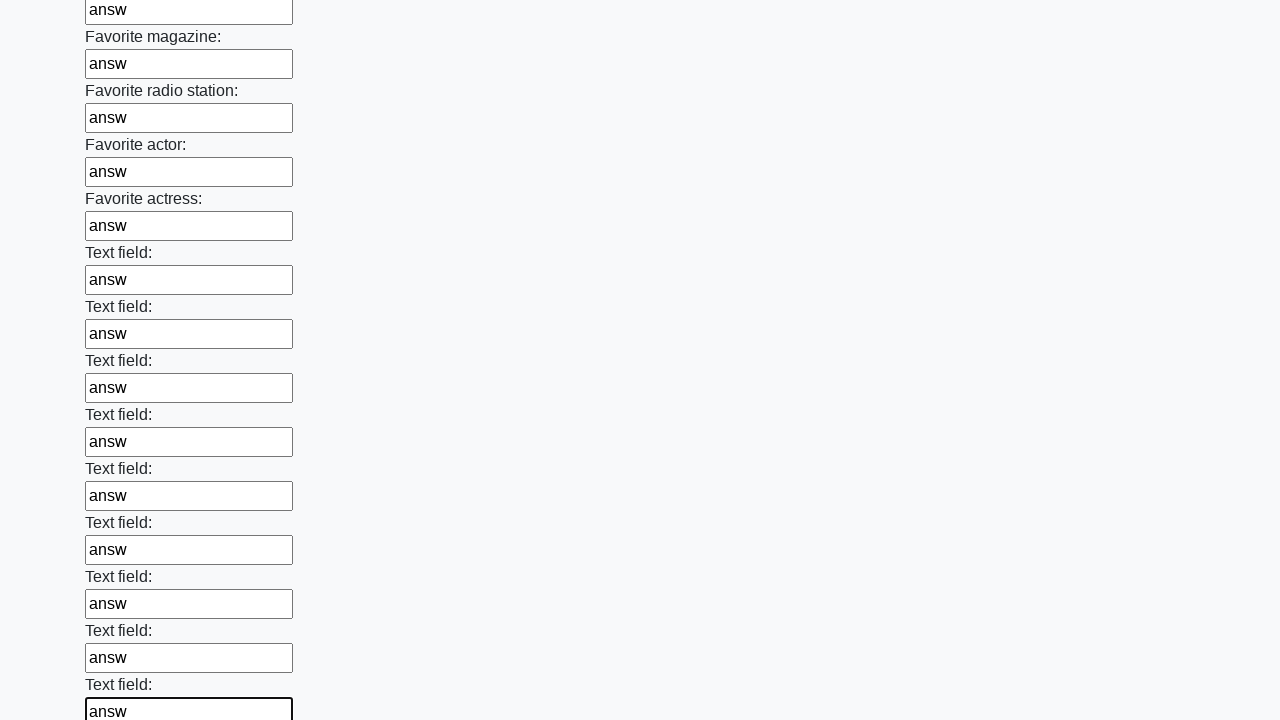

Filled text input field 36 of 100 with 'answ' on input[type="text"] >> nth=35
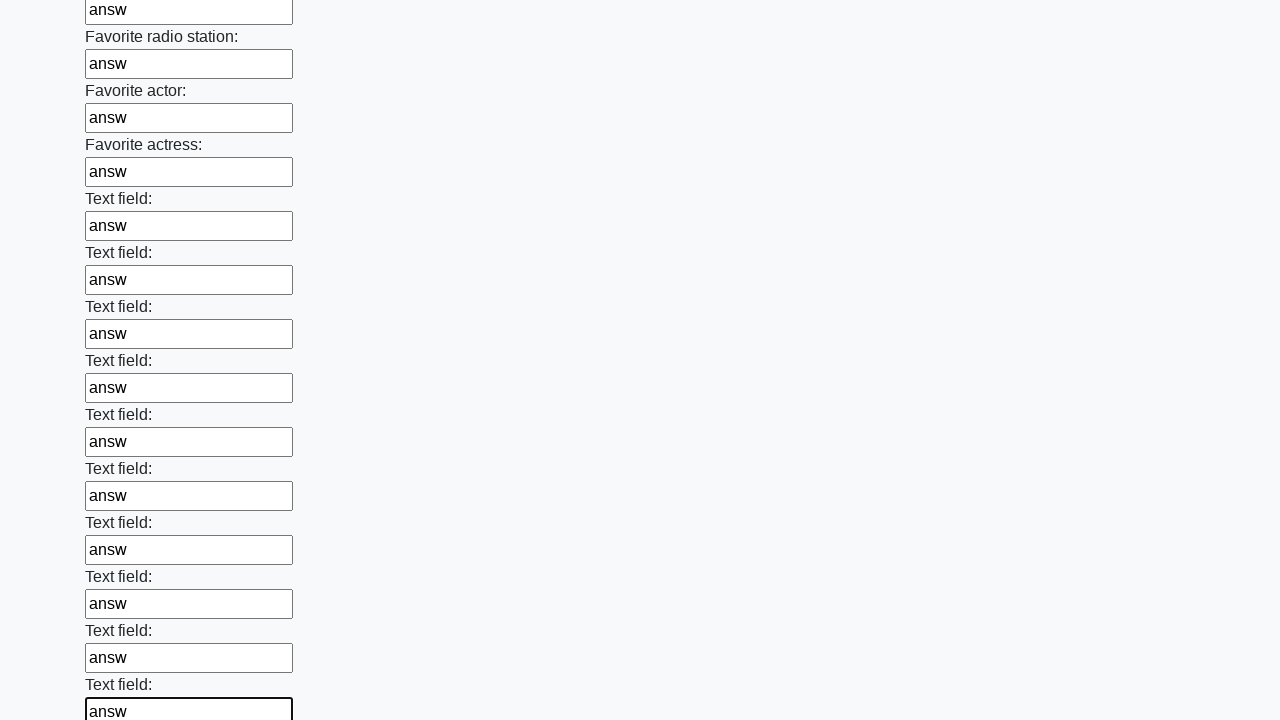

Filled text input field 37 of 100 with 'answ' on input[type="text"] >> nth=36
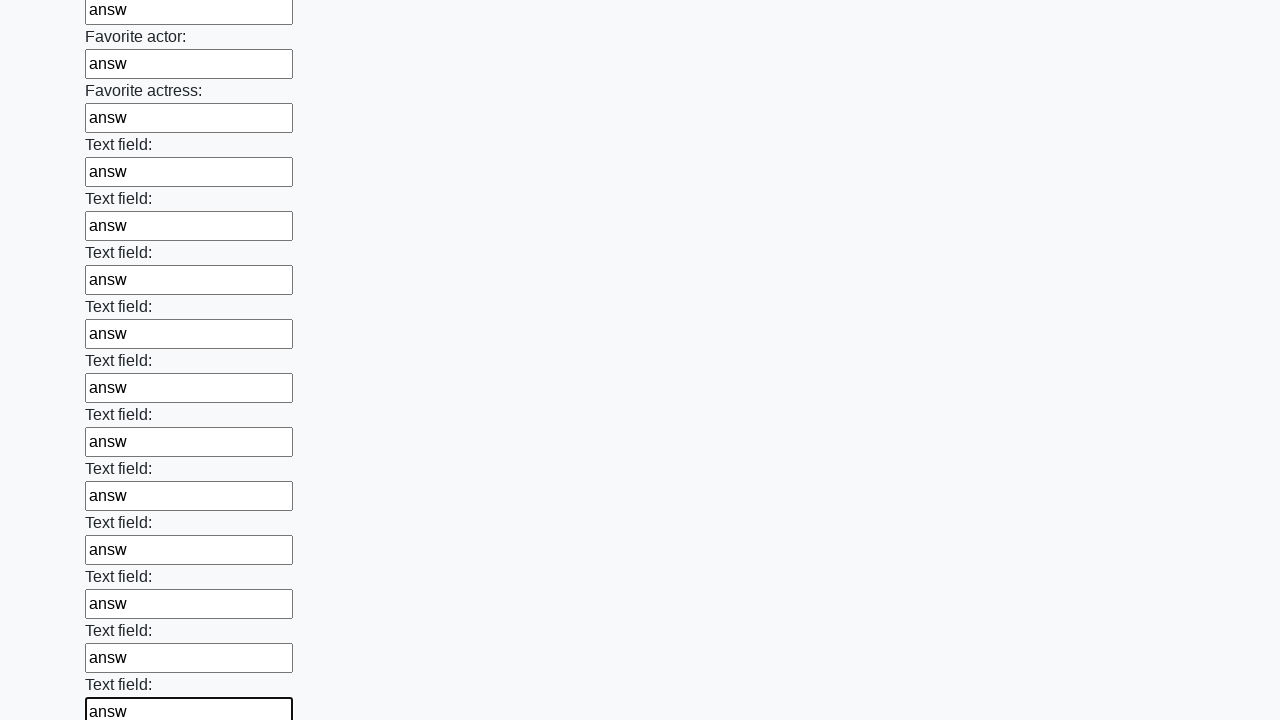

Filled text input field 38 of 100 with 'answ' on input[type="text"] >> nth=37
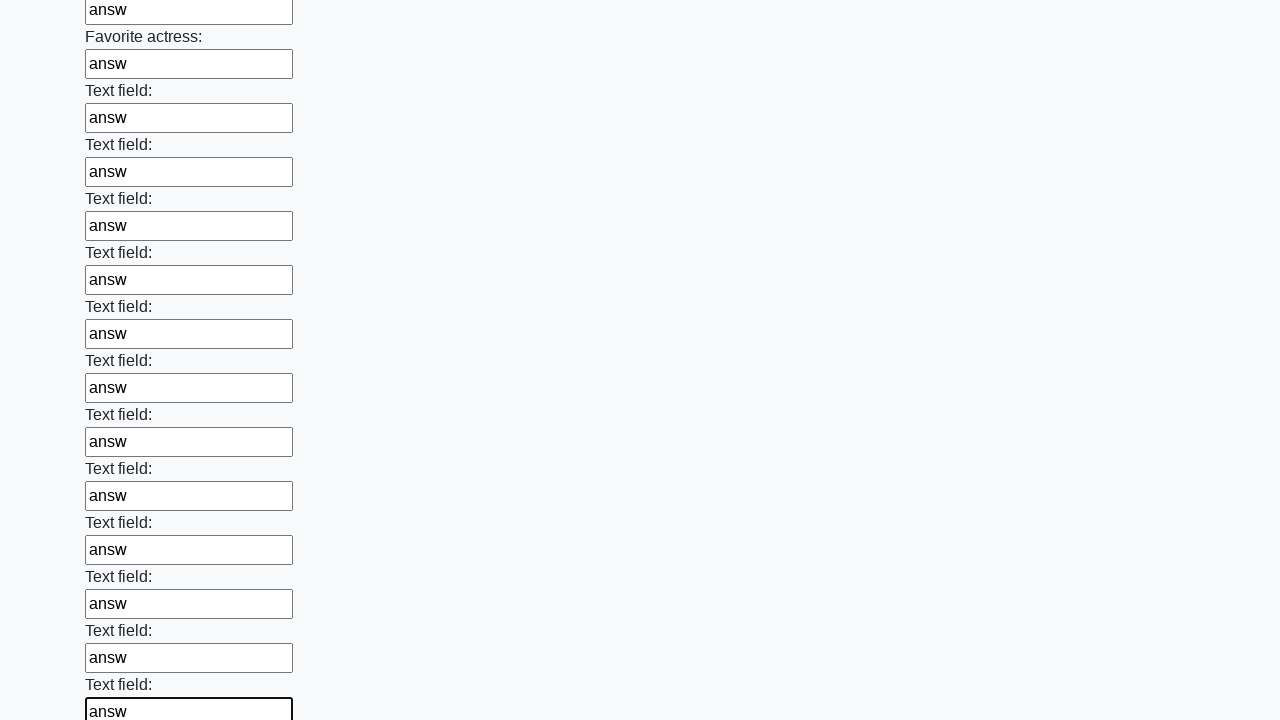

Filled text input field 39 of 100 with 'answ' on input[type="text"] >> nth=38
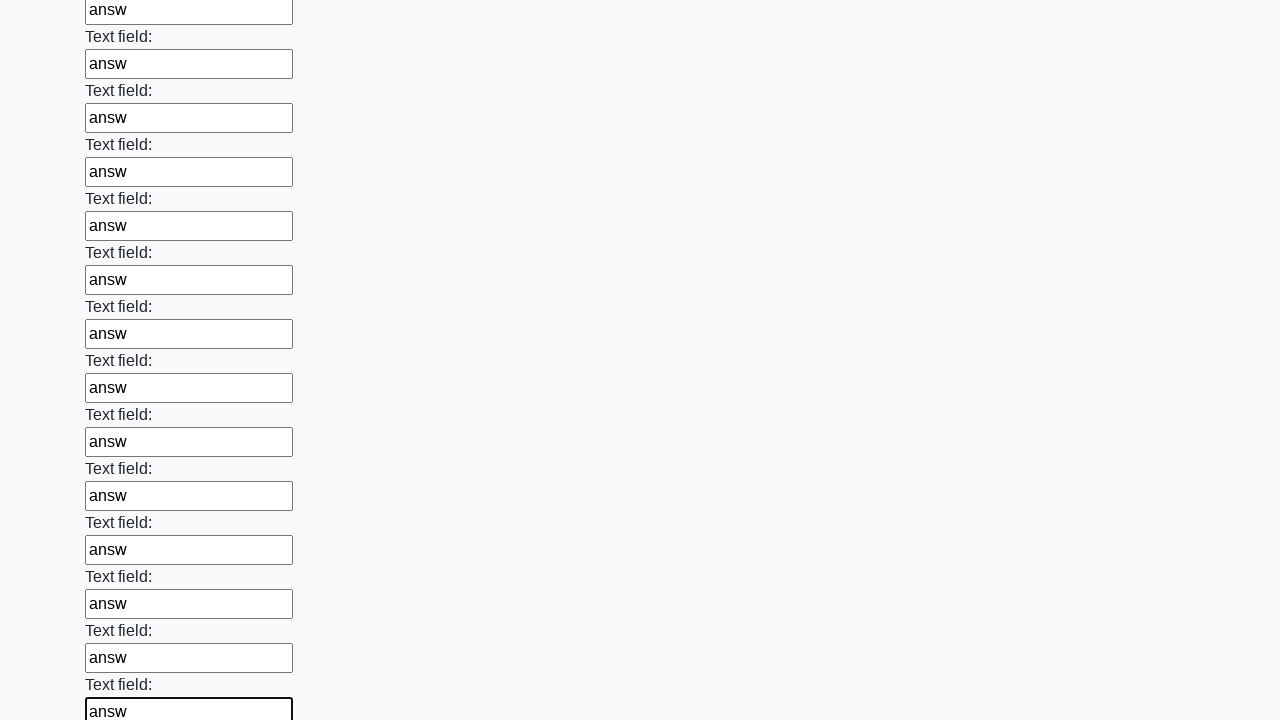

Filled text input field 40 of 100 with 'answ' on input[type="text"] >> nth=39
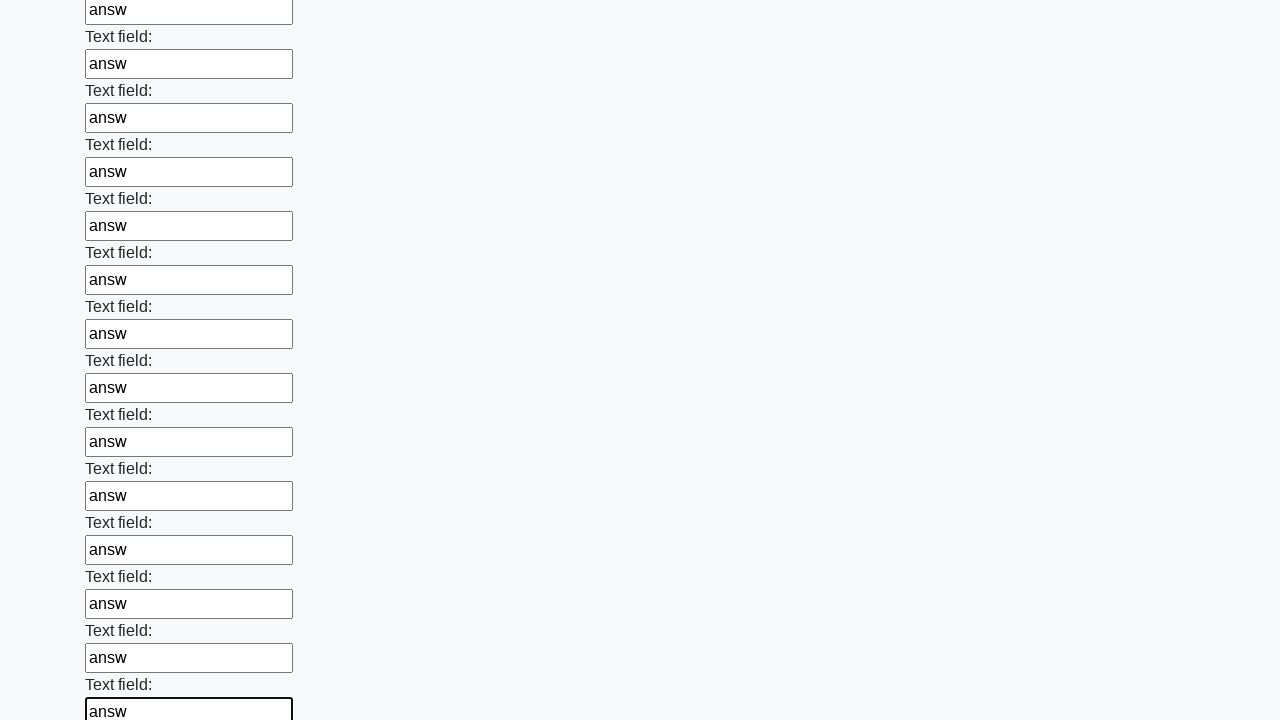

Filled text input field 41 of 100 with 'answ' on input[type="text"] >> nth=40
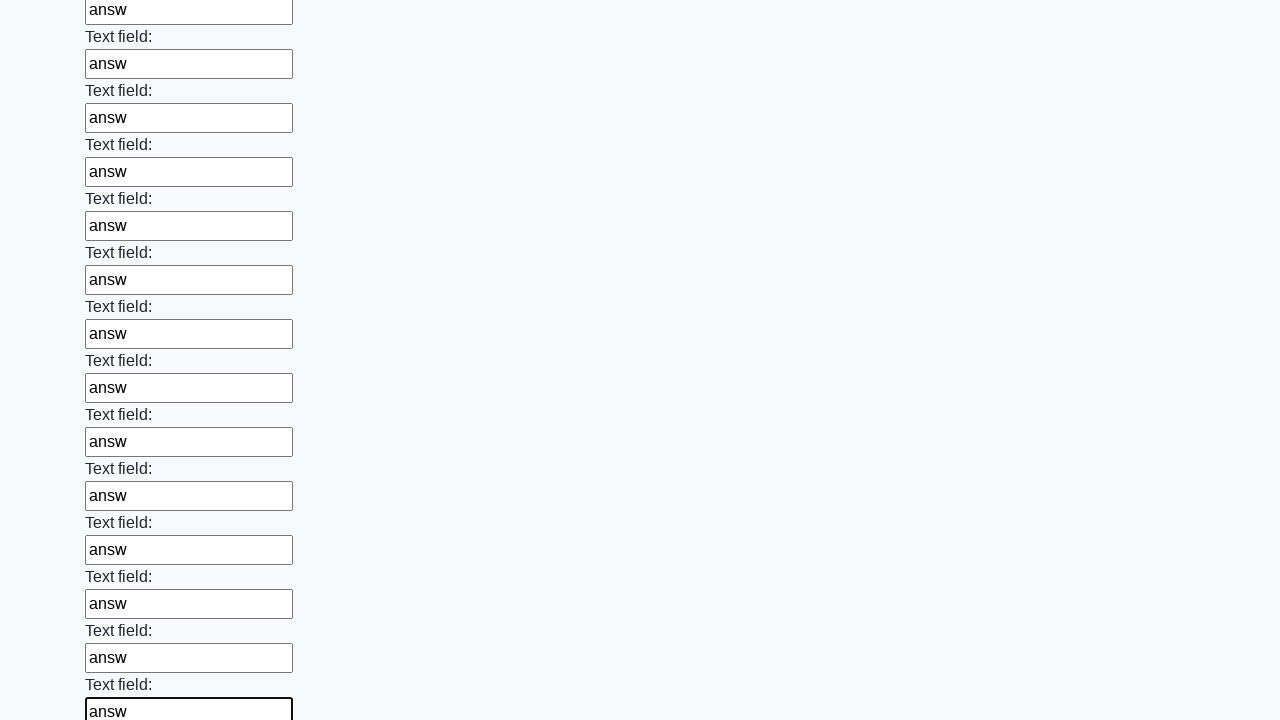

Filled text input field 42 of 100 with 'answ' on input[type="text"] >> nth=41
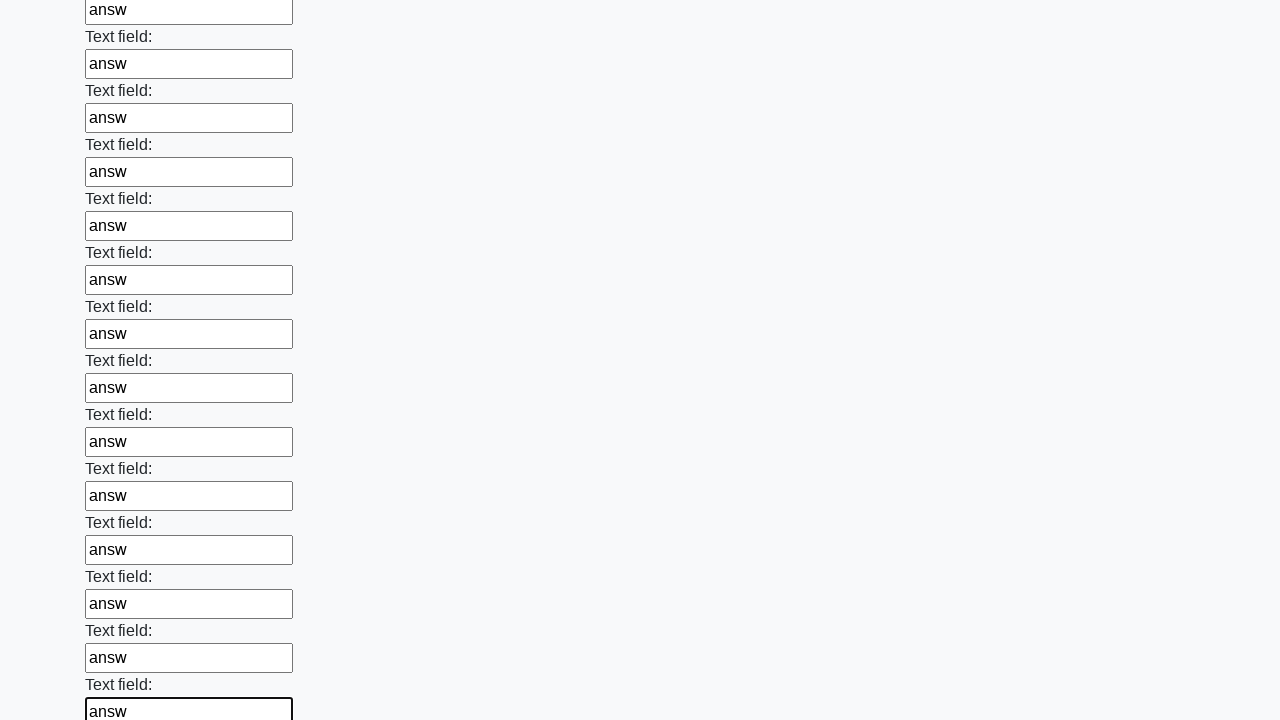

Filled text input field 43 of 100 with 'answ' on input[type="text"] >> nth=42
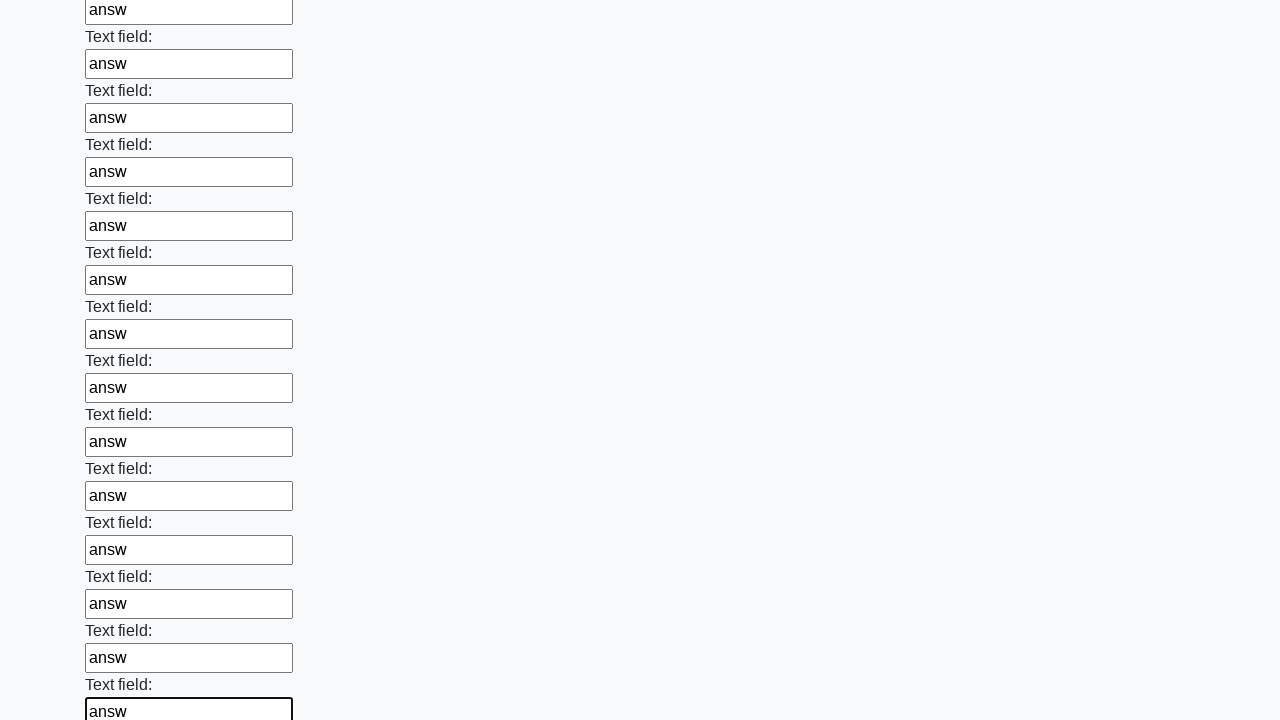

Filled text input field 44 of 100 with 'answ' on input[type="text"] >> nth=43
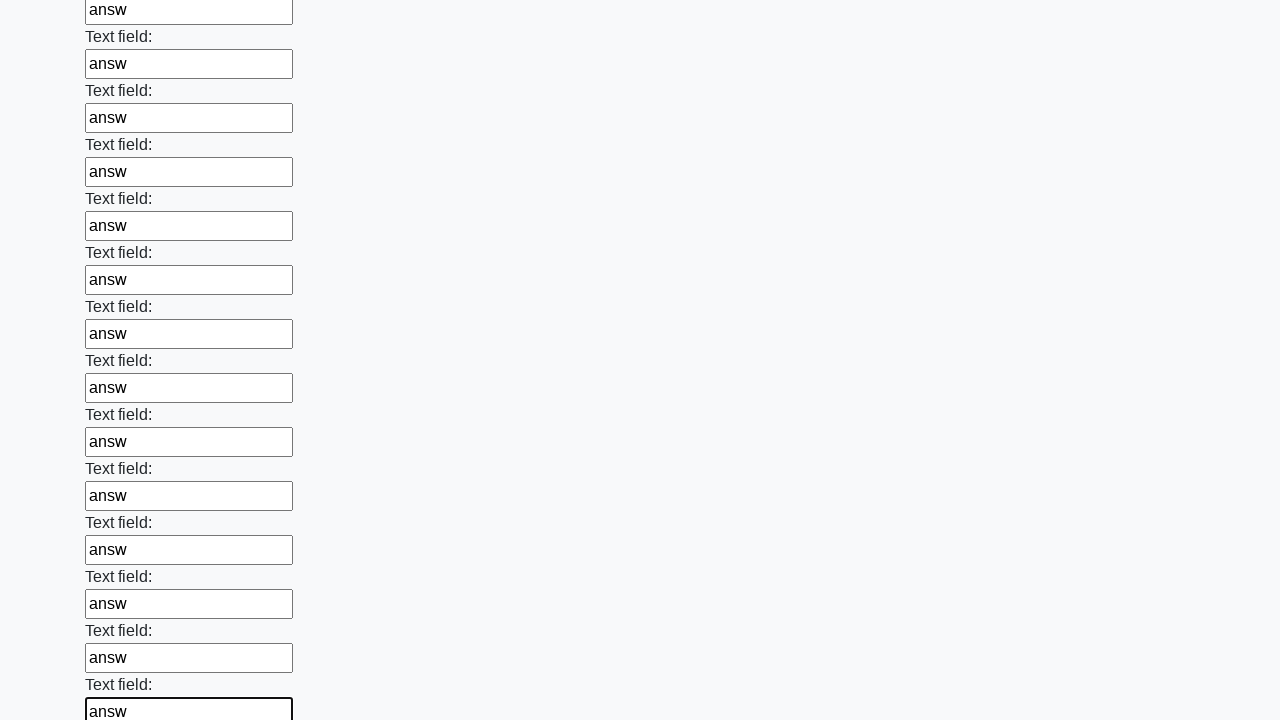

Filled text input field 45 of 100 with 'answ' on input[type="text"] >> nth=44
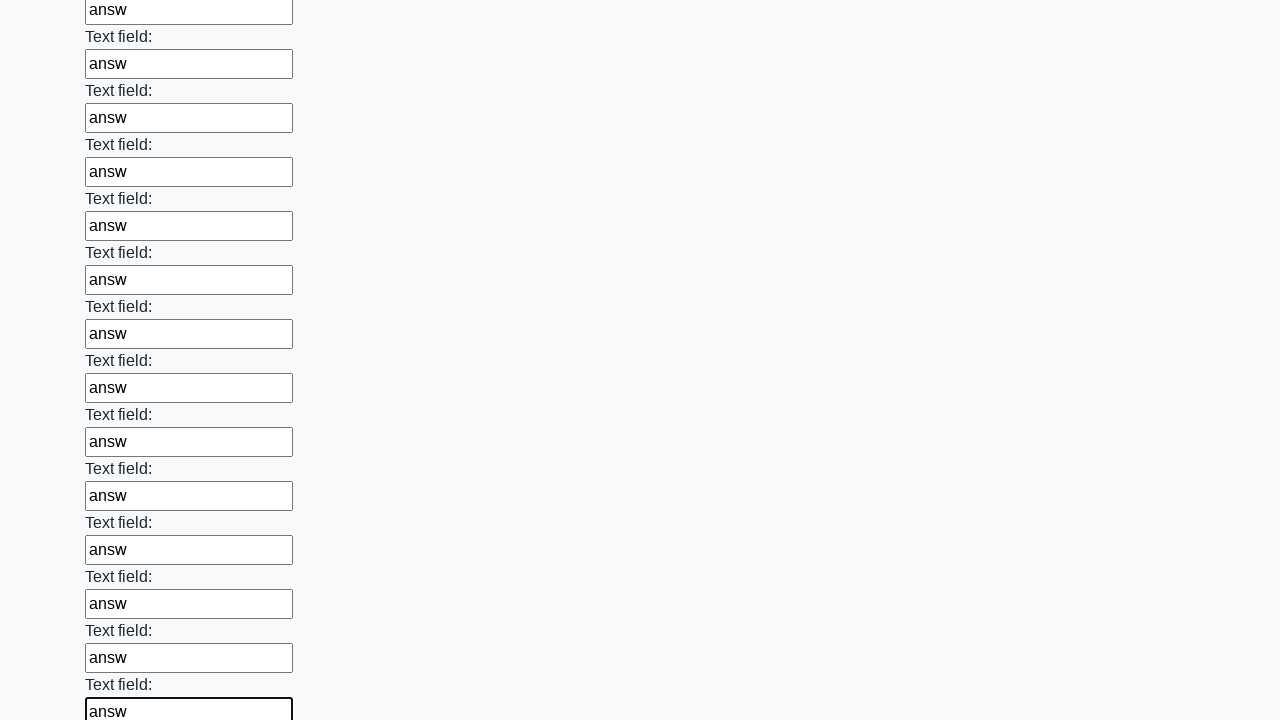

Filled text input field 46 of 100 with 'answ' on input[type="text"] >> nth=45
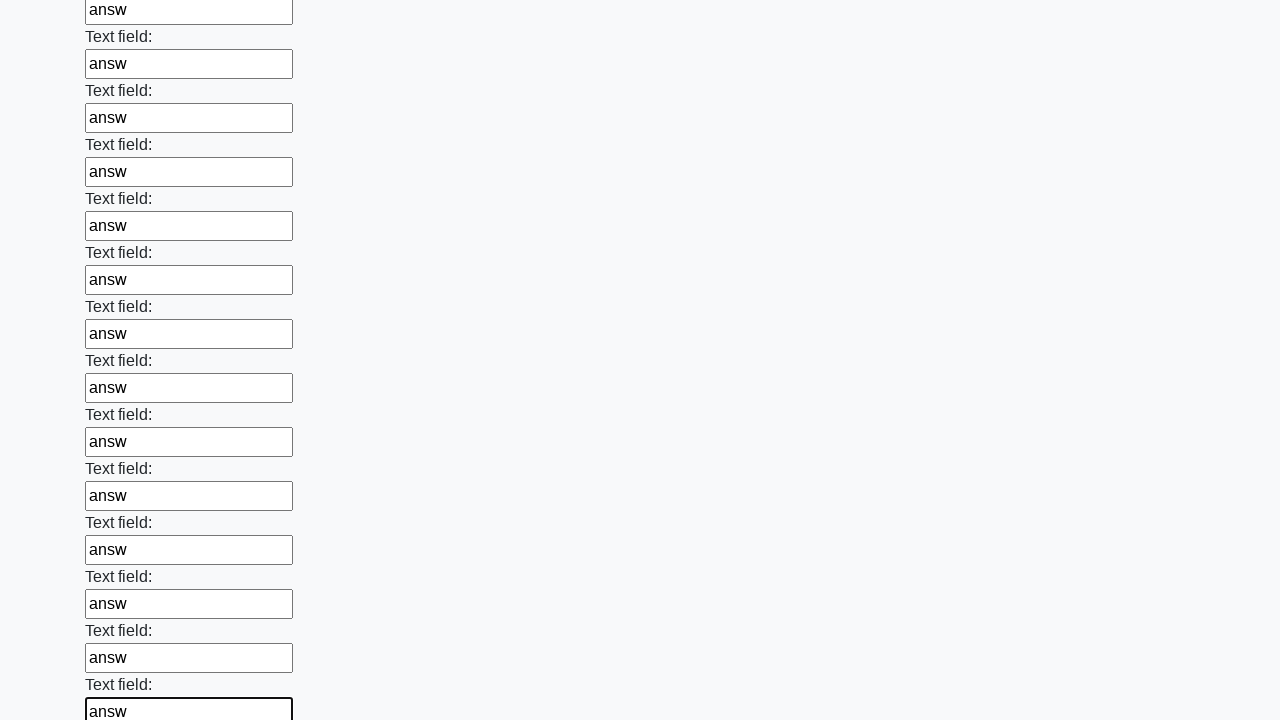

Filled text input field 47 of 100 with 'answ' on input[type="text"] >> nth=46
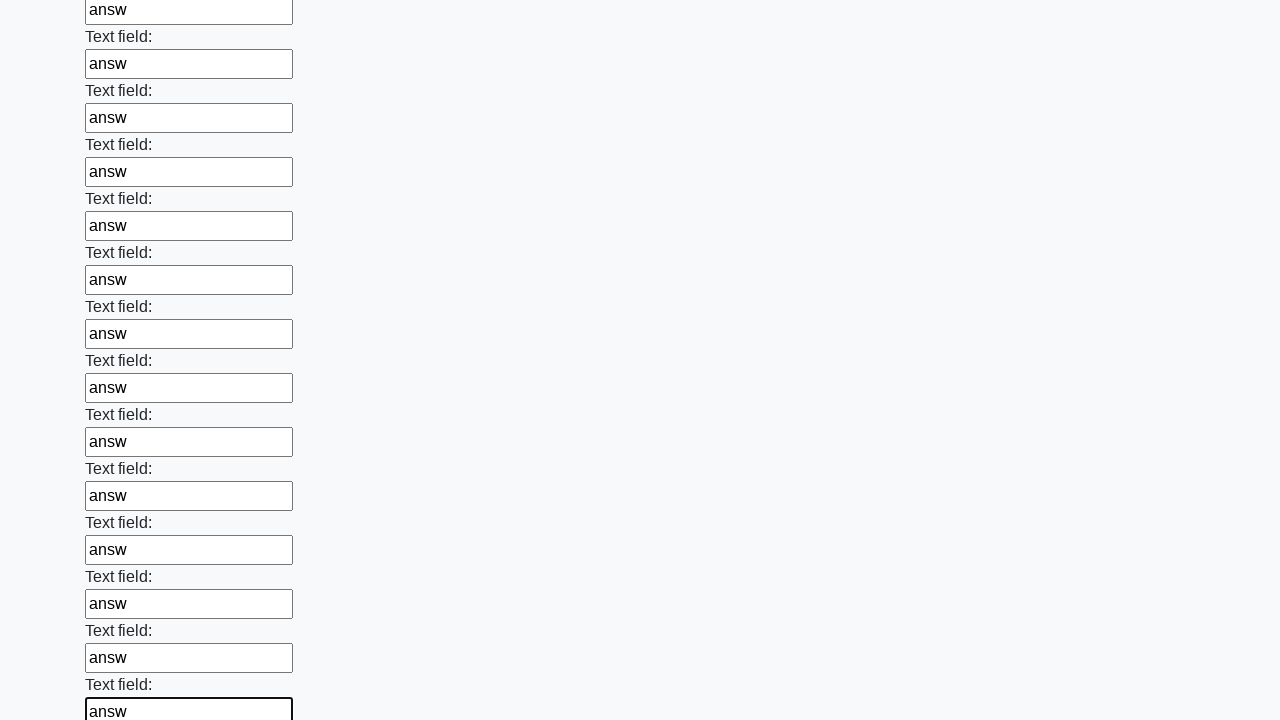

Filled text input field 48 of 100 with 'answ' on input[type="text"] >> nth=47
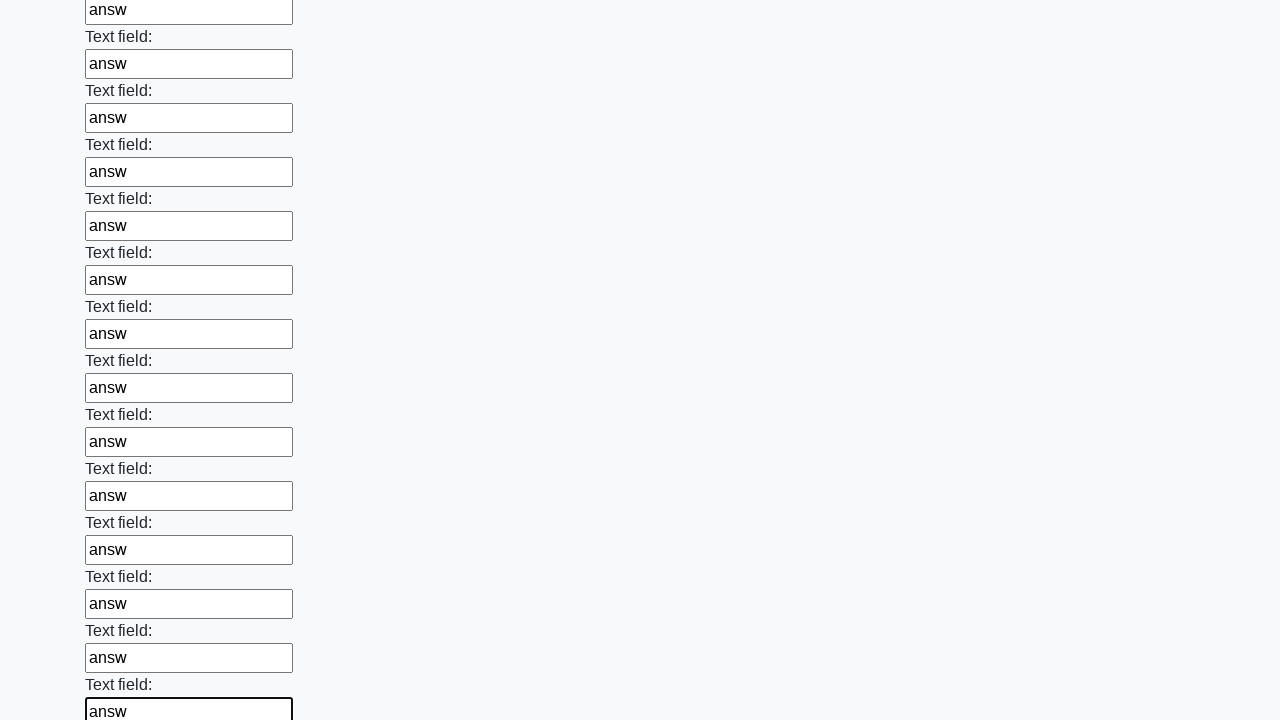

Filled text input field 49 of 100 with 'answ' on input[type="text"] >> nth=48
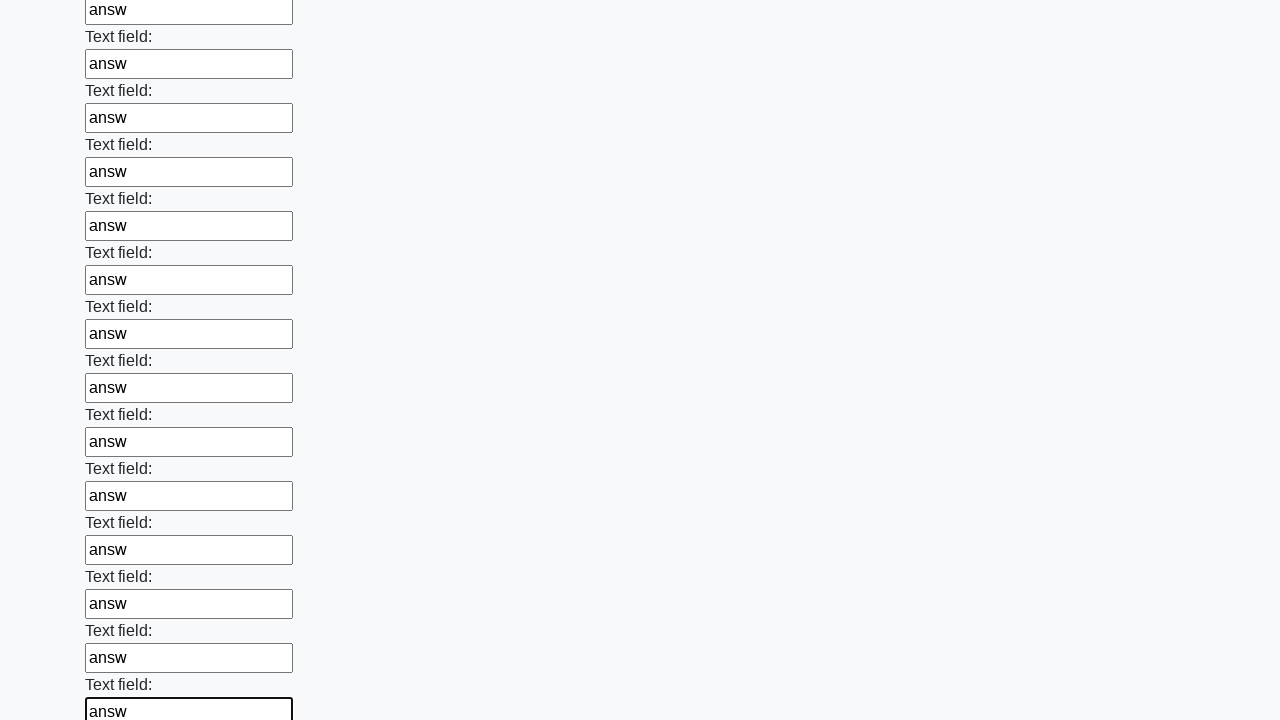

Filled text input field 50 of 100 with 'answ' on input[type="text"] >> nth=49
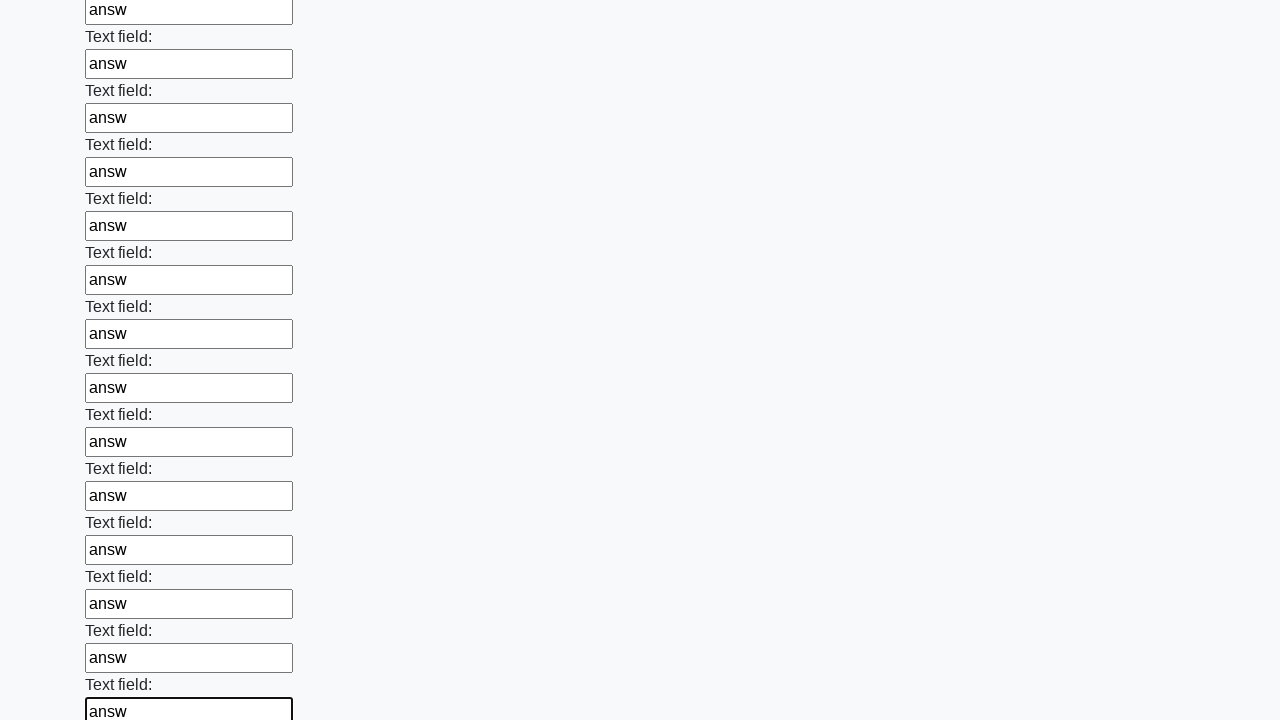

Filled text input field 51 of 100 with 'answ' on input[type="text"] >> nth=50
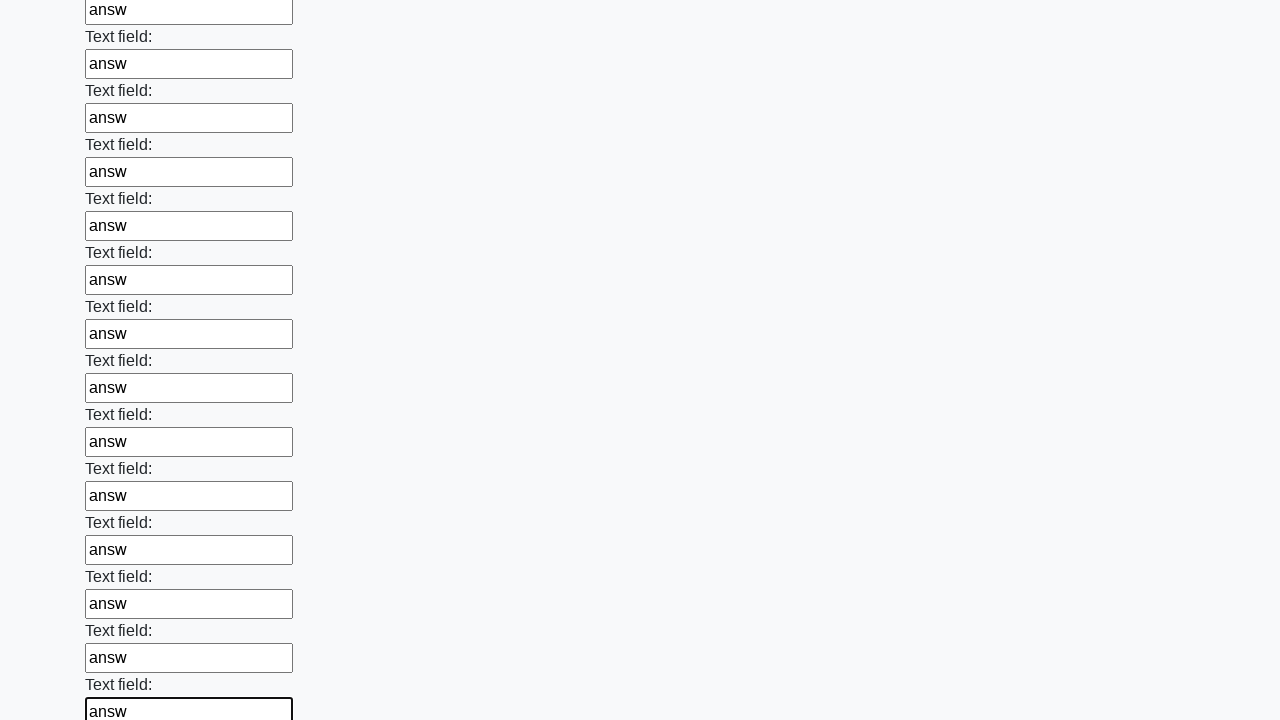

Filled text input field 52 of 100 with 'answ' on input[type="text"] >> nth=51
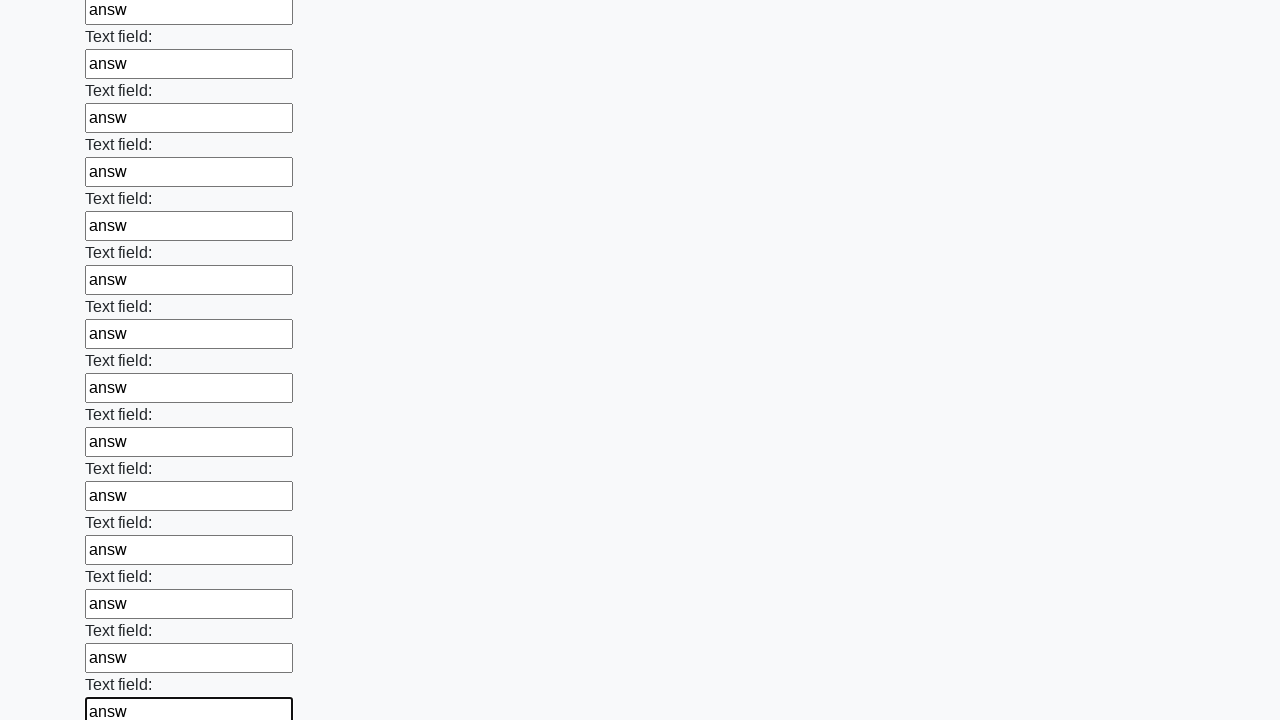

Filled text input field 53 of 100 with 'answ' on input[type="text"] >> nth=52
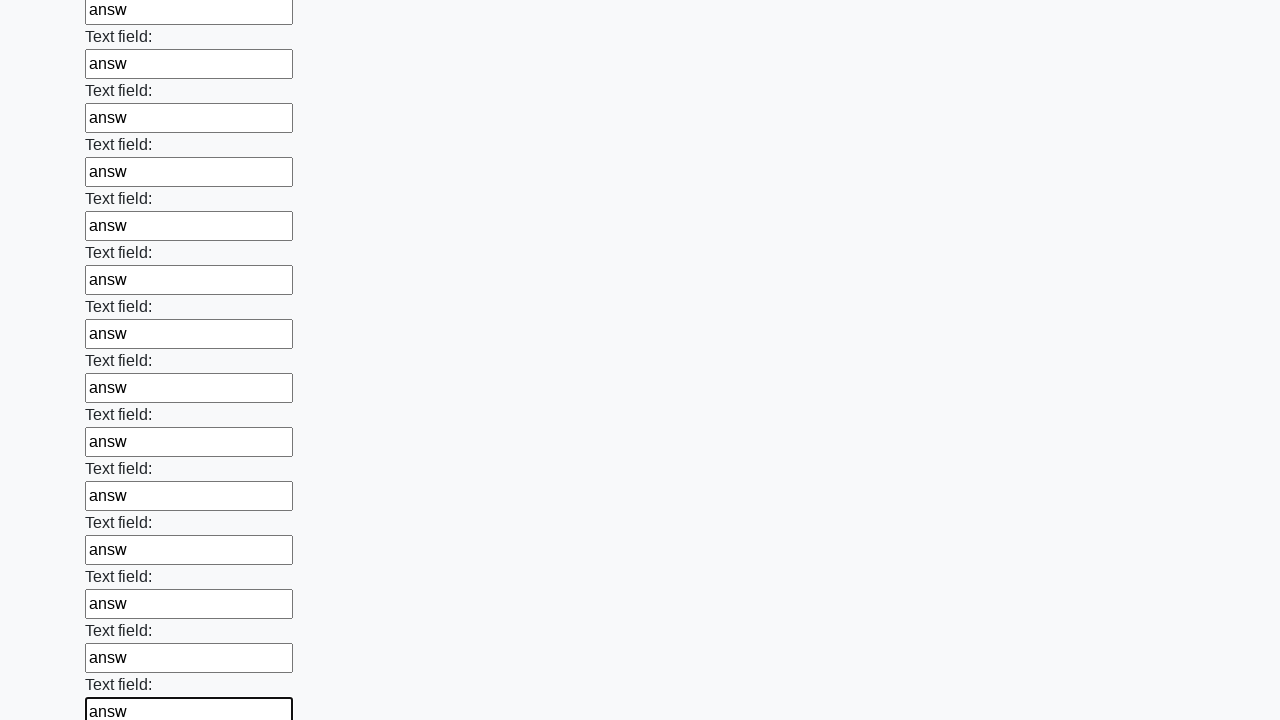

Filled text input field 54 of 100 with 'answ' on input[type="text"] >> nth=53
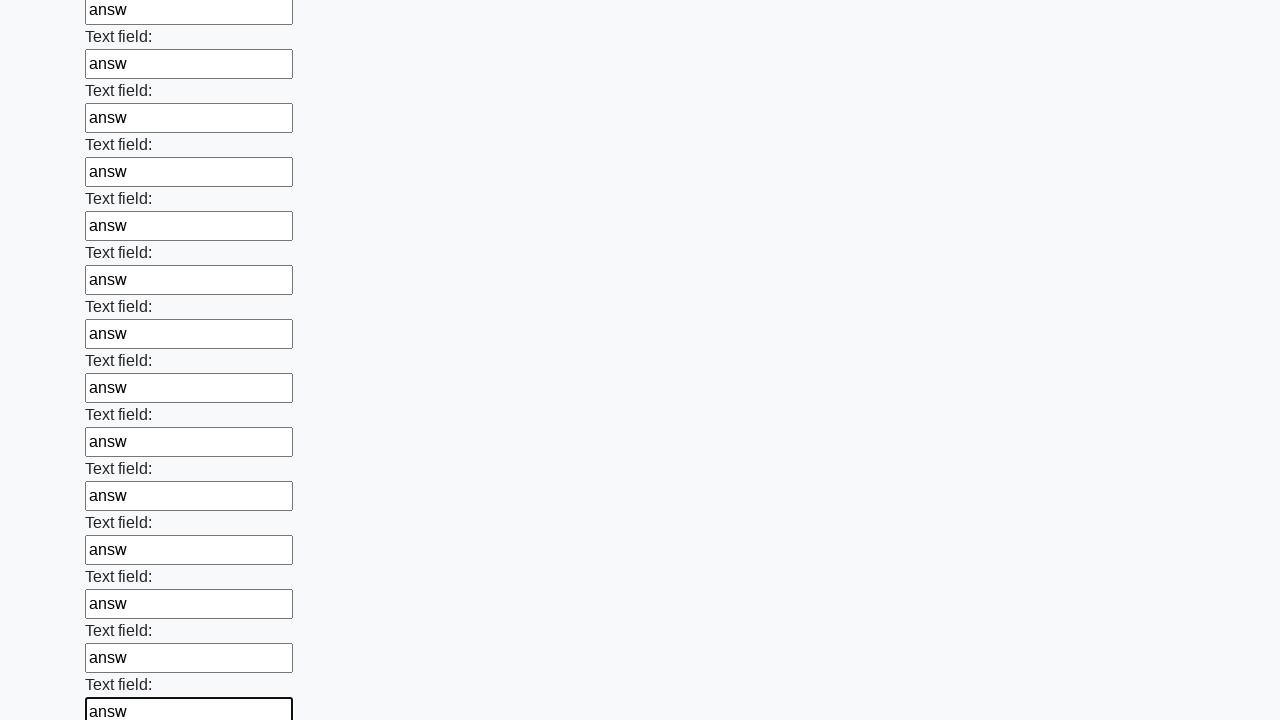

Filled text input field 55 of 100 with 'answ' on input[type="text"] >> nth=54
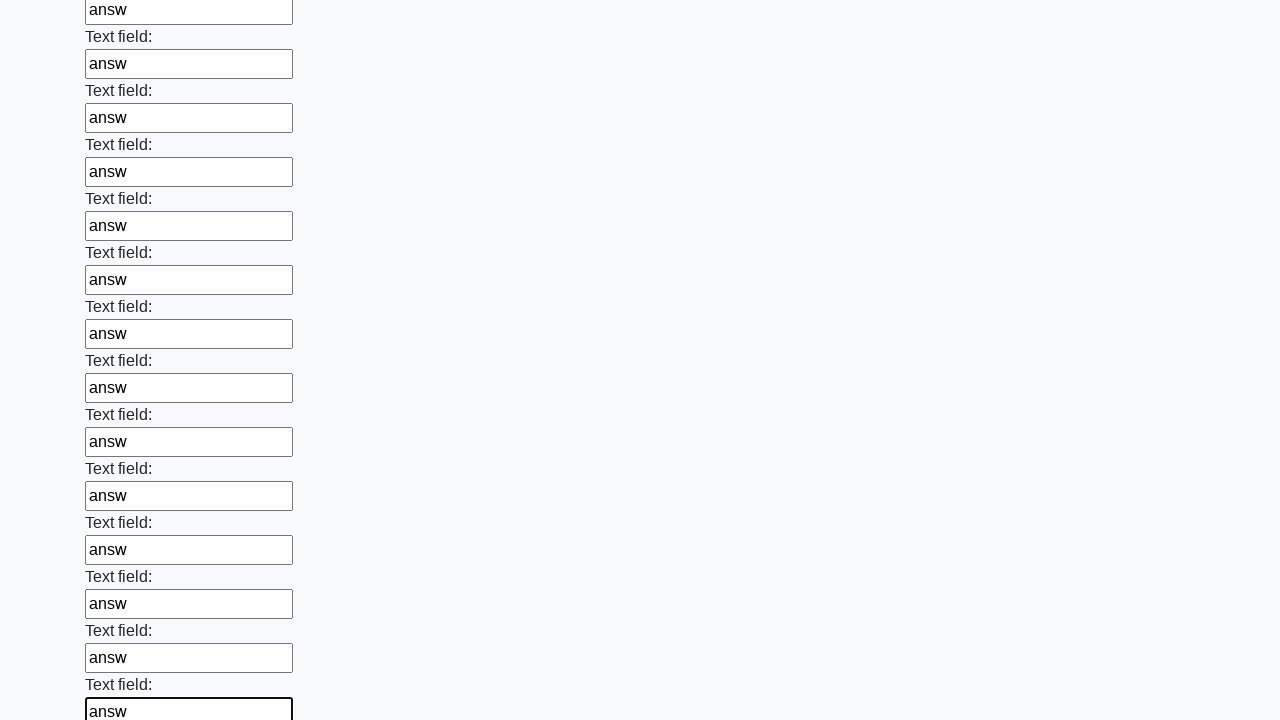

Filled text input field 56 of 100 with 'answ' on input[type="text"] >> nth=55
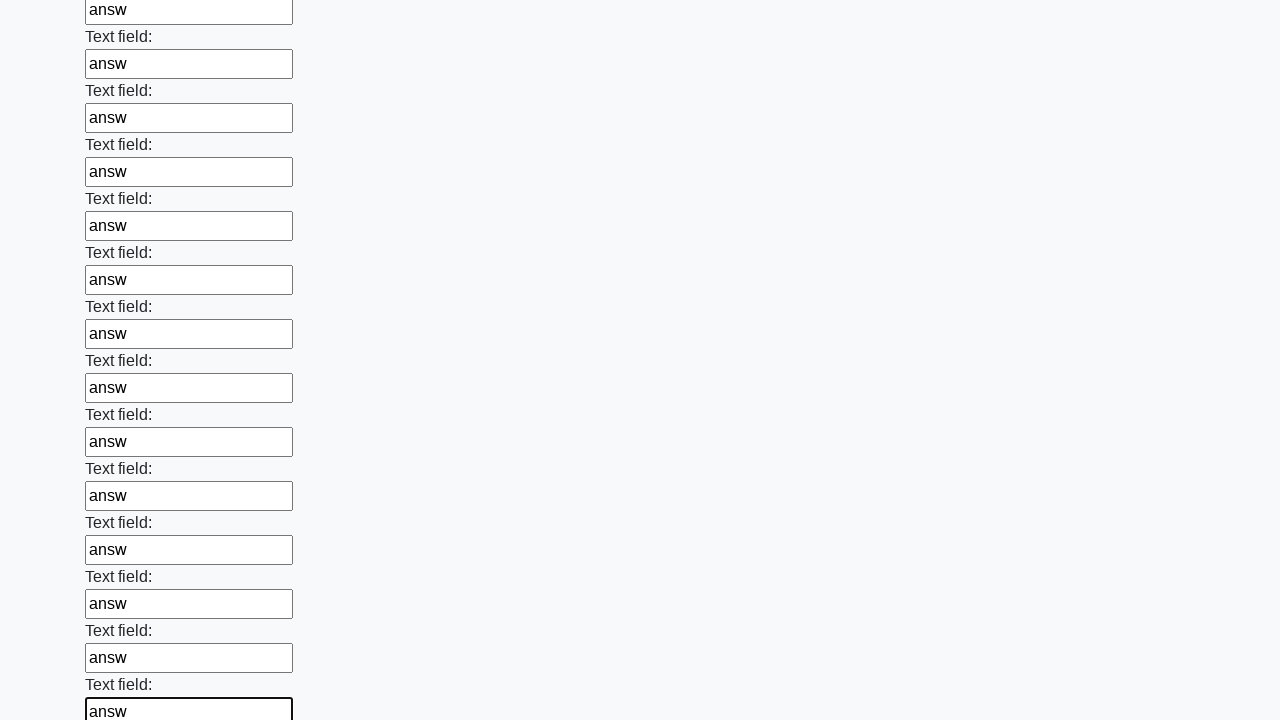

Filled text input field 57 of 100 with 'answ' on input[type="text"] >> nth=56
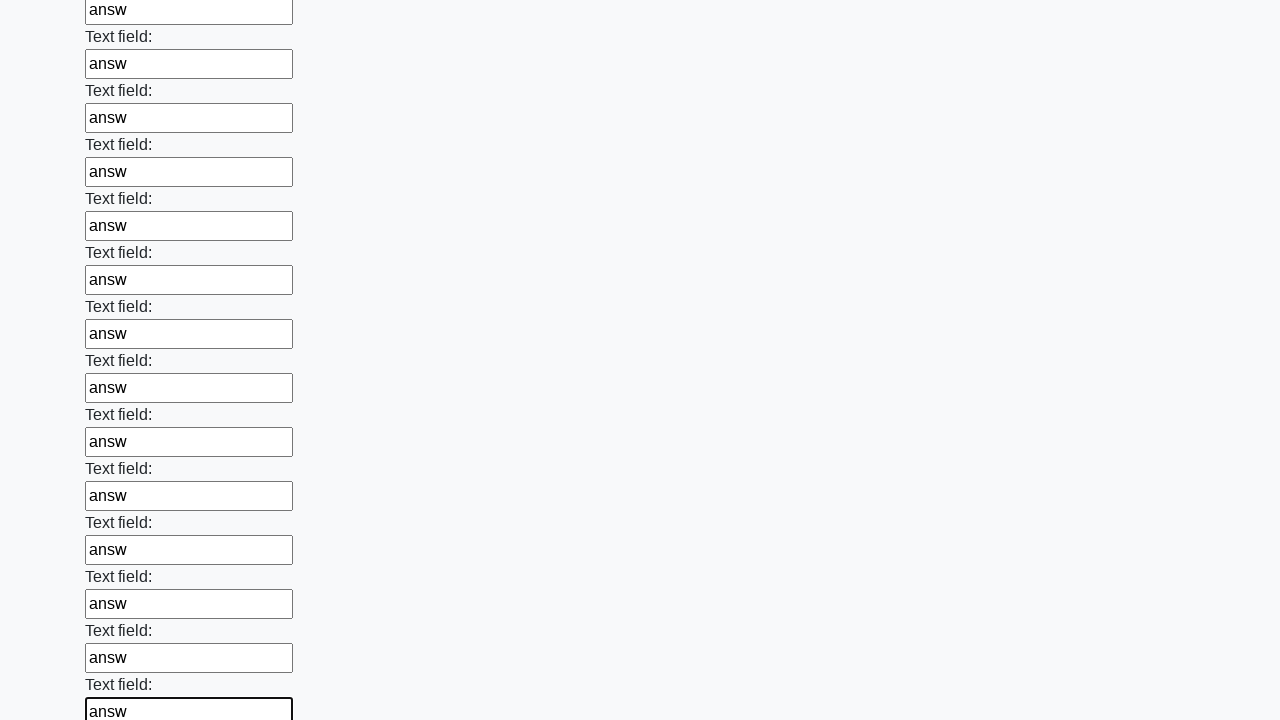

Filled text input field 58 of 100 with 'answ' on input[type="text"] >> nth=57
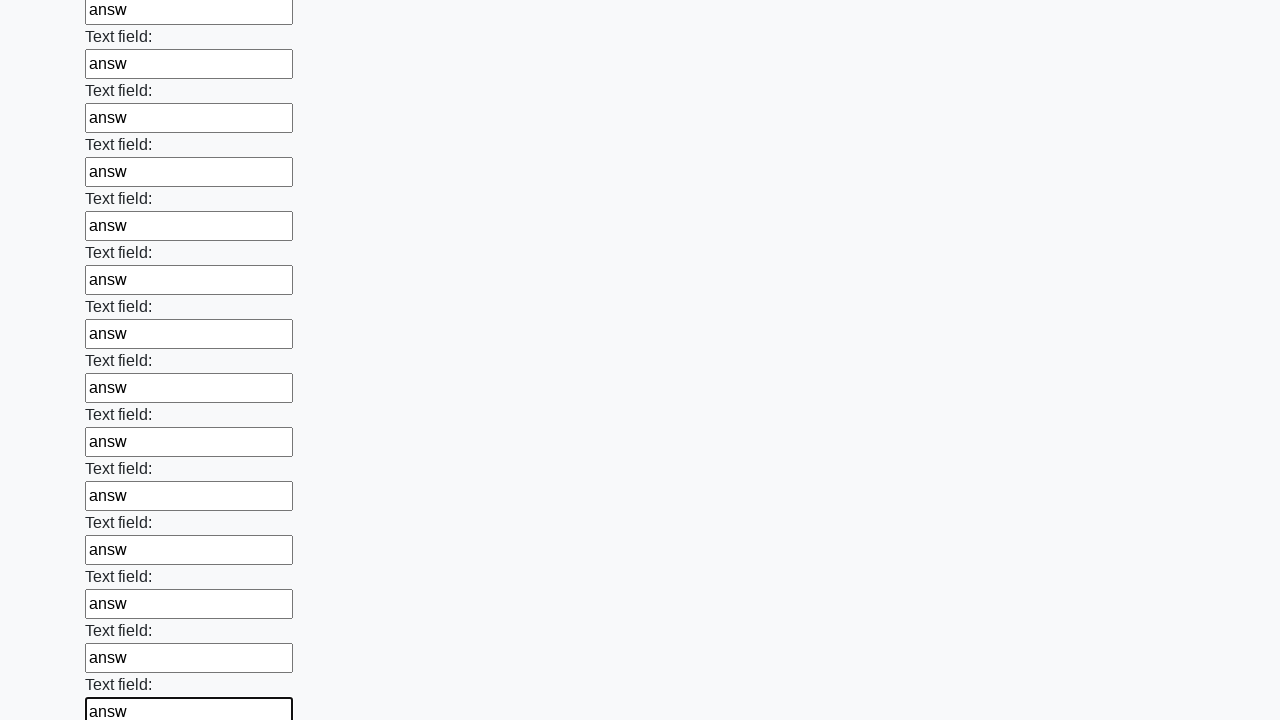

Filled text input field 59 of 100 with 'answ' on input[type="text"] >> nth=58
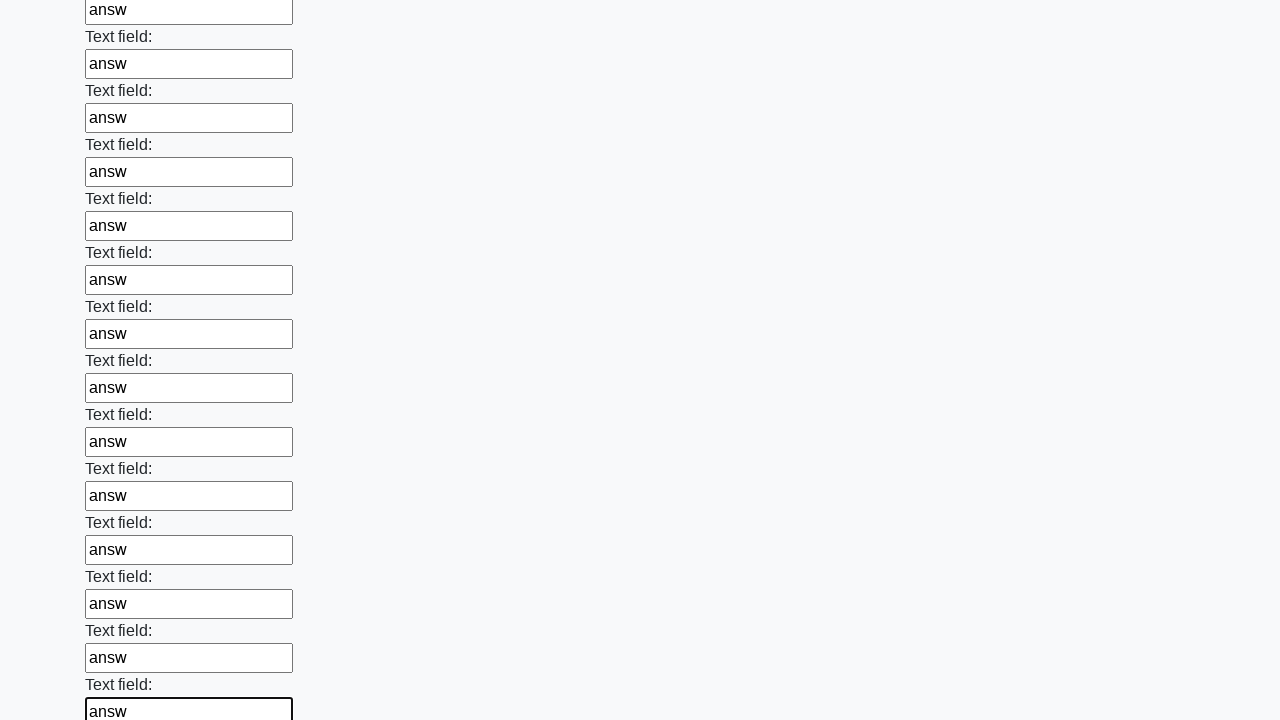

Filled text input field 60 of 100 with 'answ' on input[type="text"] >> nth=59
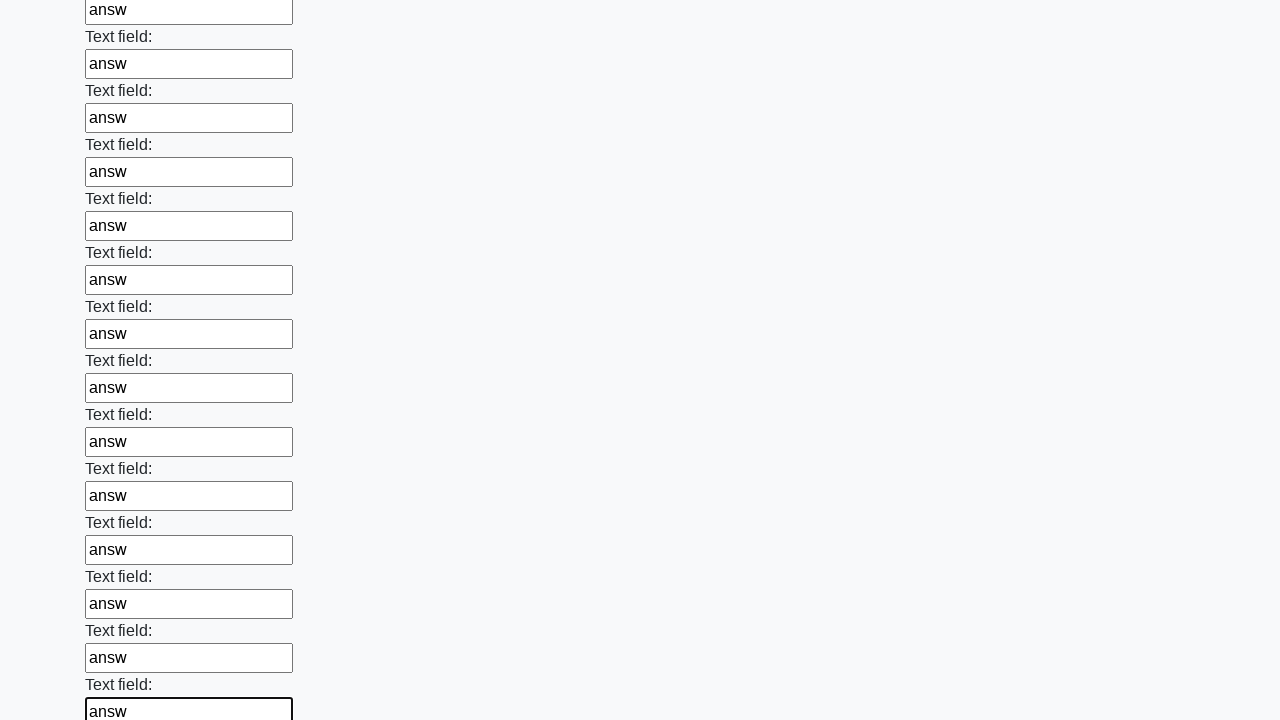

Filled text input field 61 of 100 with 'answ' on input[type="text"] >> nth=60
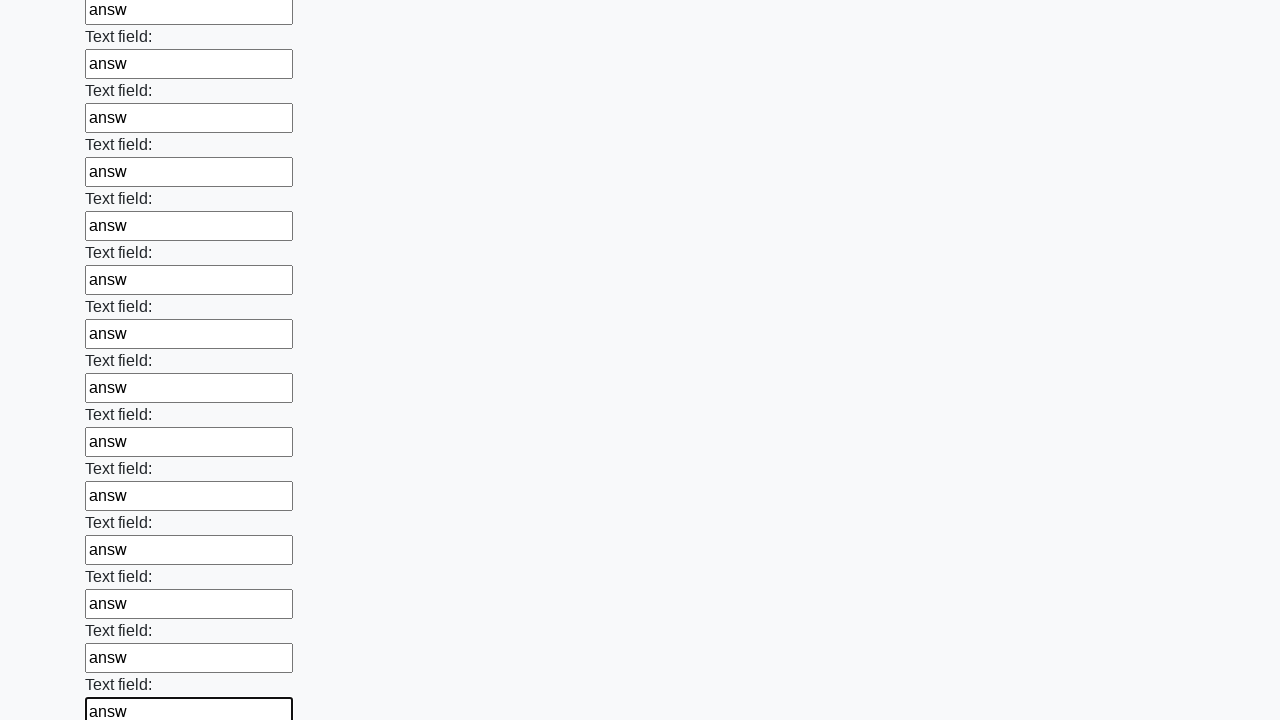

Filled text input field 62 of 100 with 'answ' on input[type="text"] >> nth=61
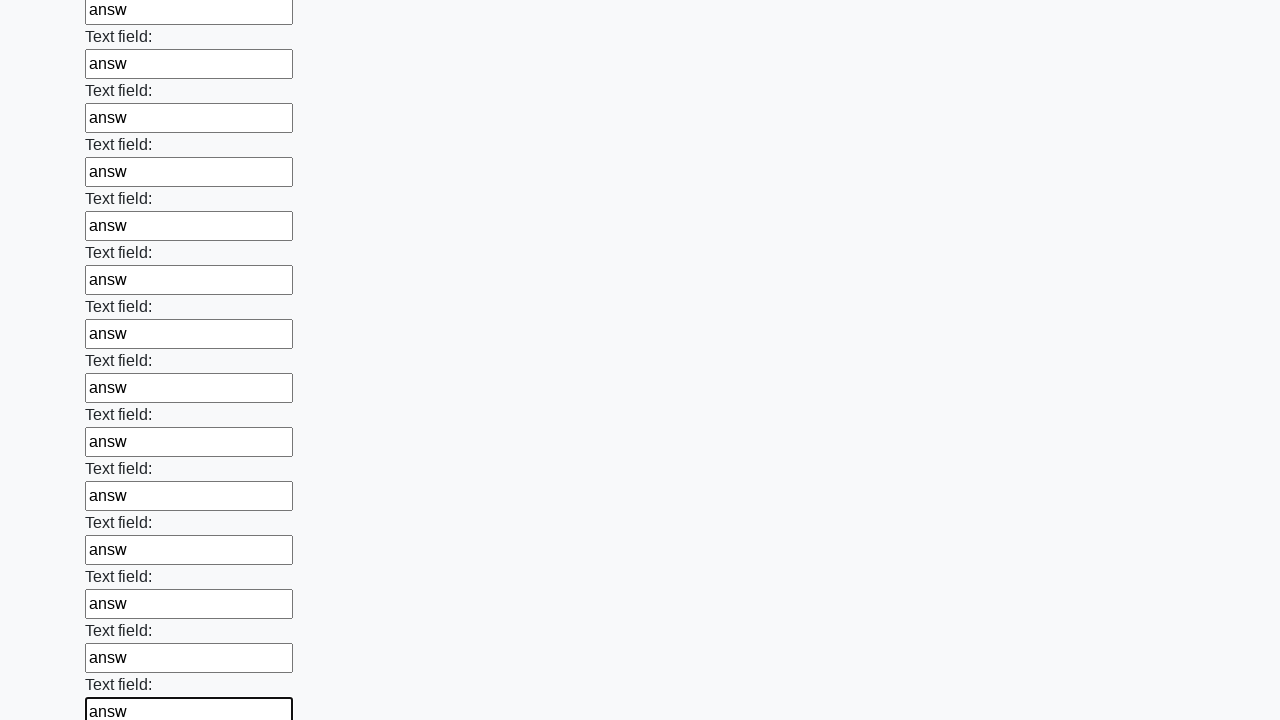

Filled text input field 63 of 100 with 'answ' on input[type="text"] >> nth=62
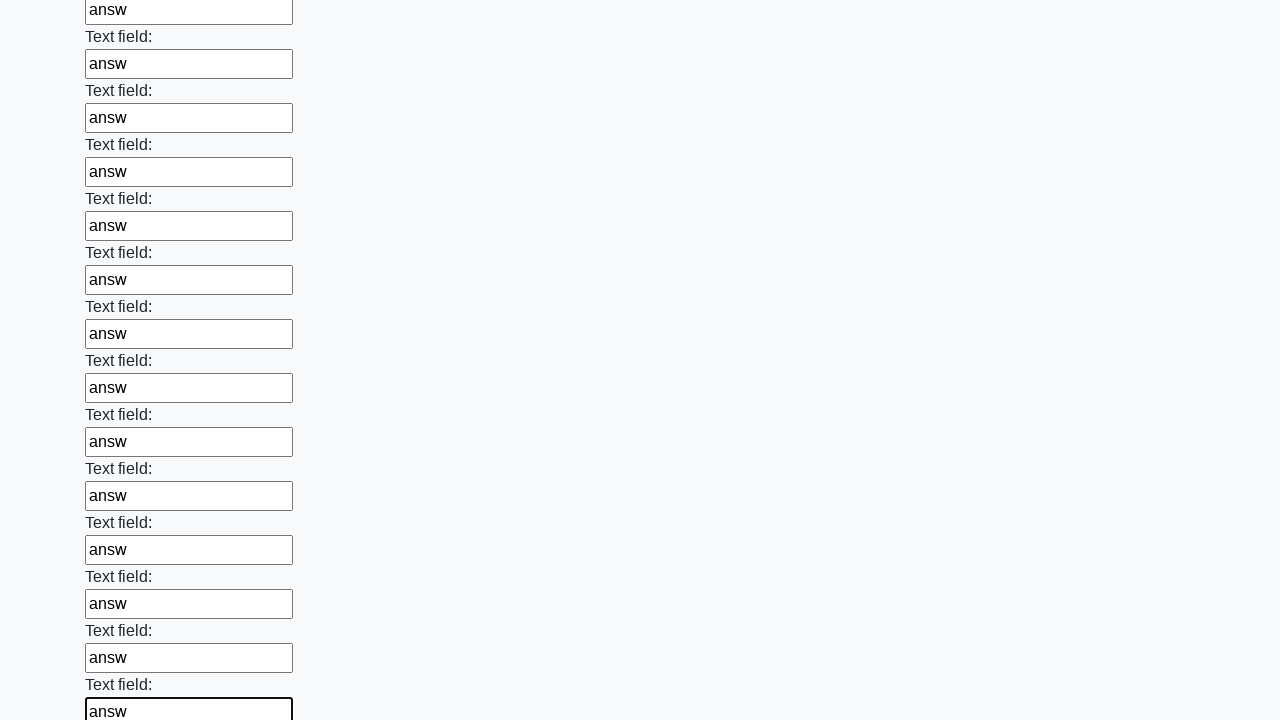

Filled text input field 64 of 100 with 'answ' on input[type="text"] >> nth=63
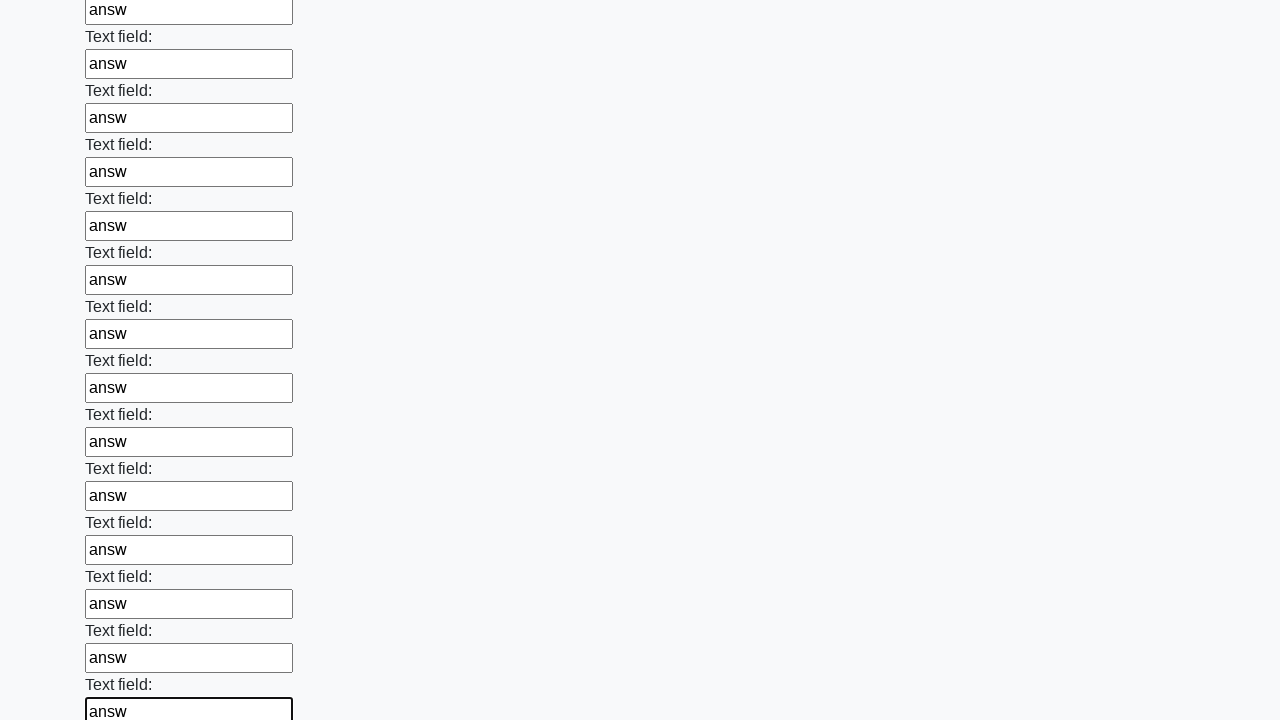

Filled text input field 65 of 100 with 'answ' on input[type="text"] >> nth=64
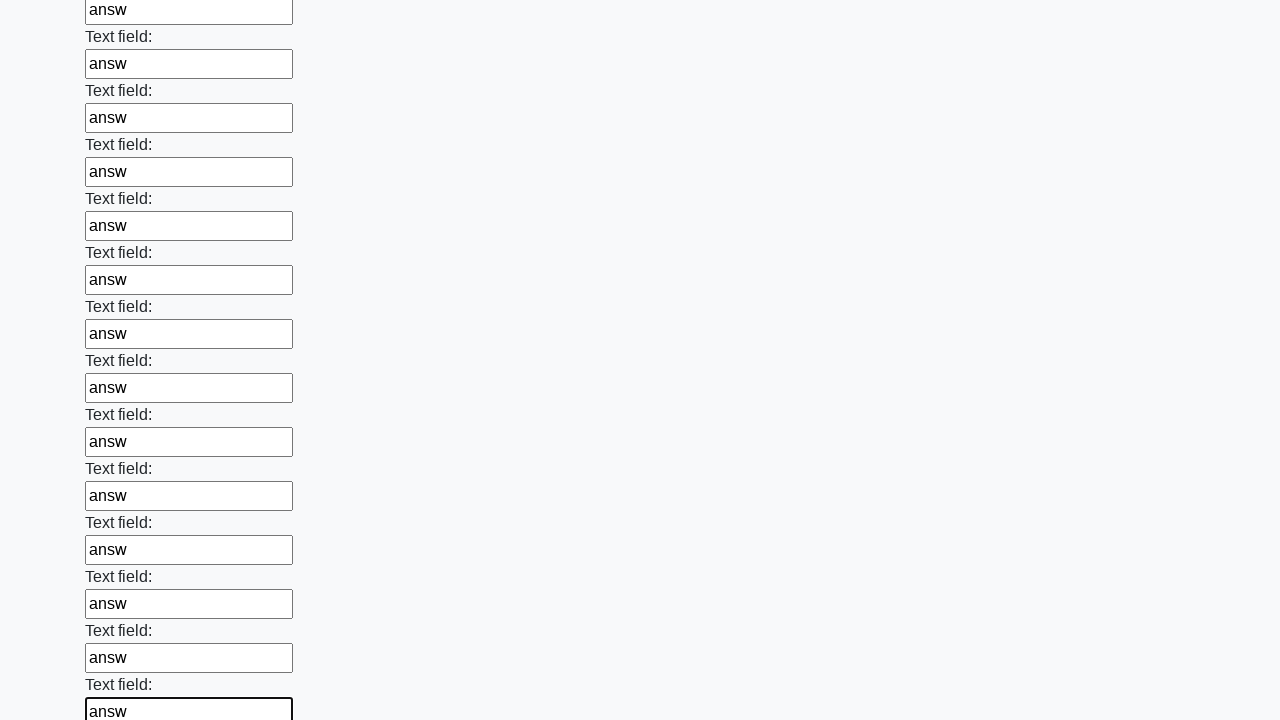

Filled text input field 66 of 100 with 'answ' on input[type="text"] >> nth=65
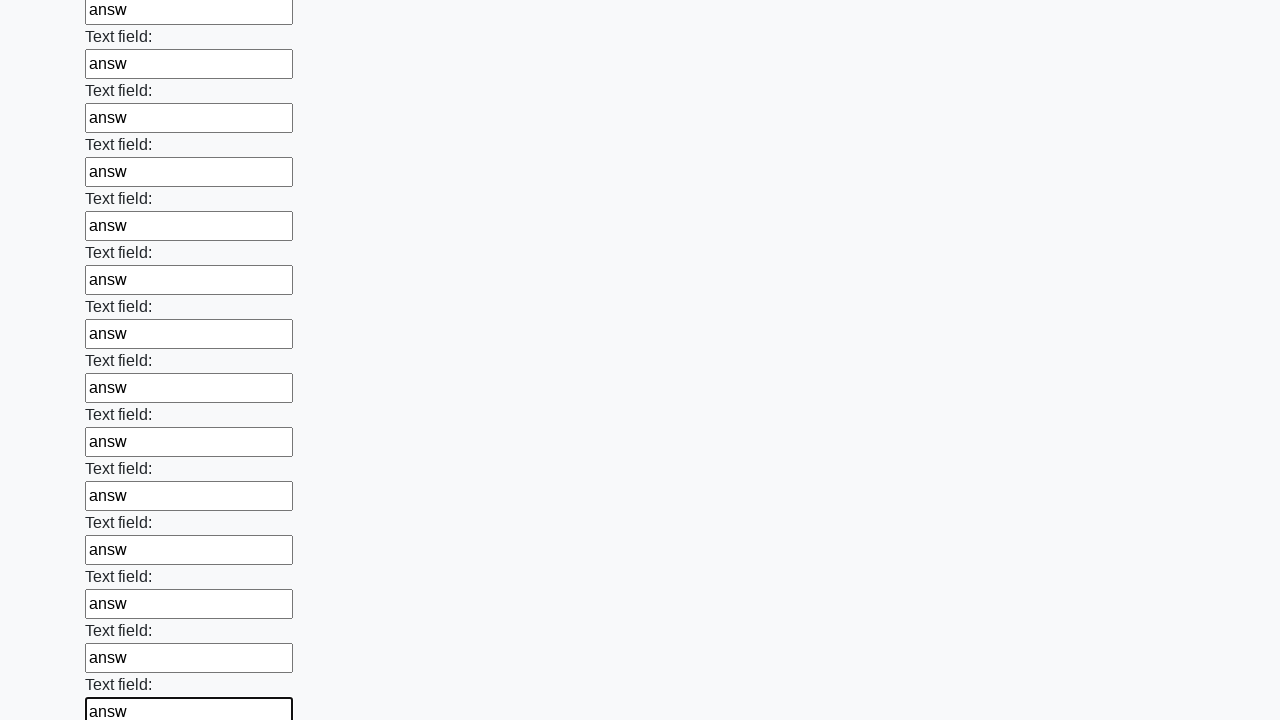

Filled text input field 67 of 100 with 'answ' on input[type="text"] >> nth=66
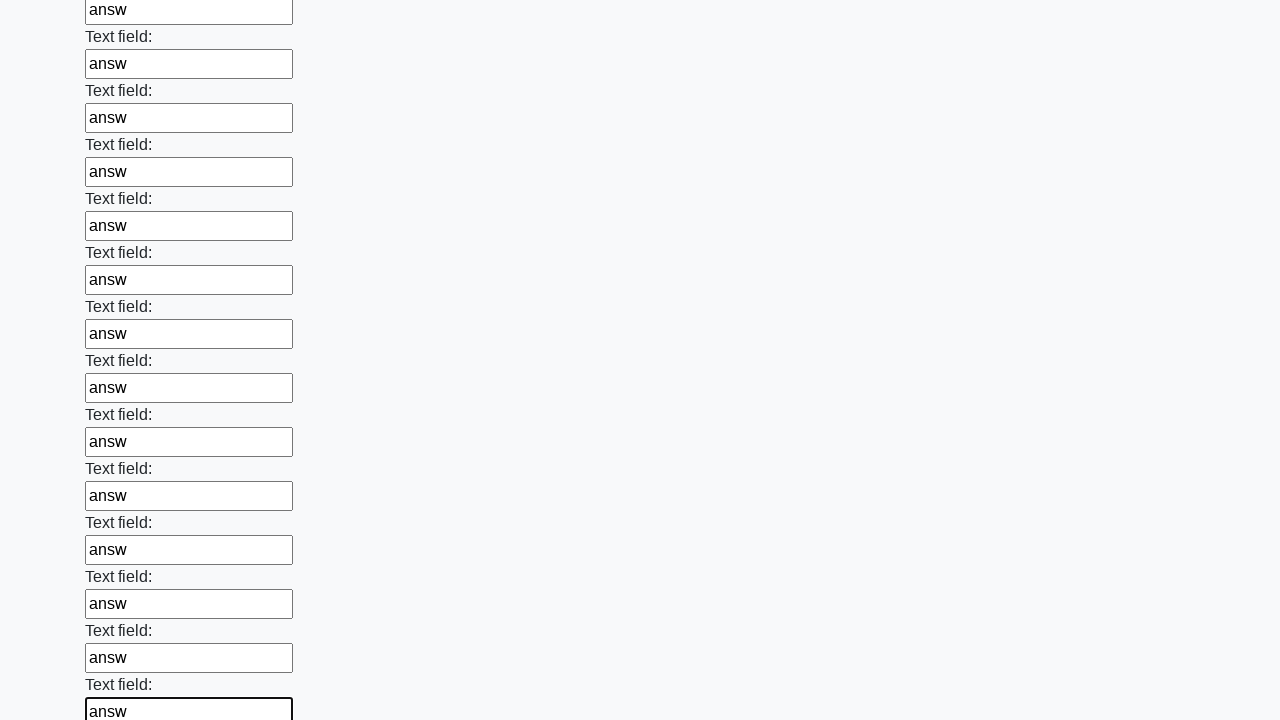

Filled text input field 68 of 100 with 'answ' on input[type="text"] >> nth=67
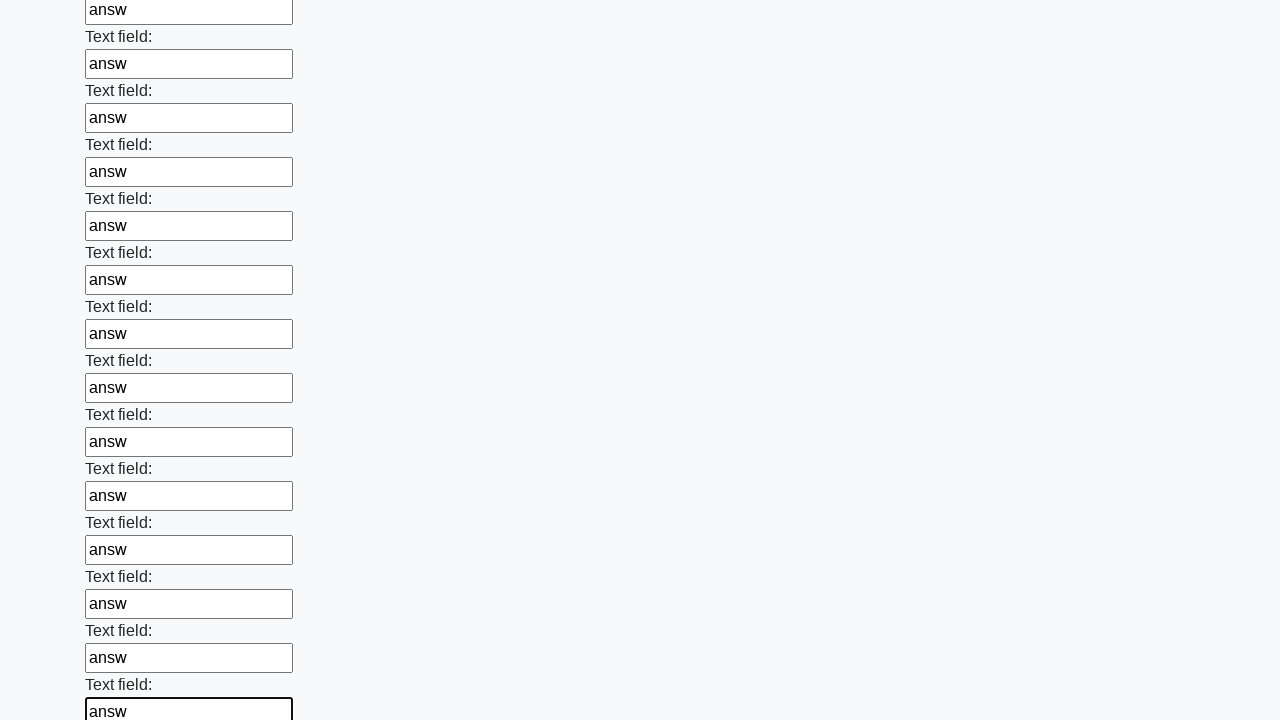

Filled text input field 69 of 100 with 'answ' on input[type="text"] >> nth=68
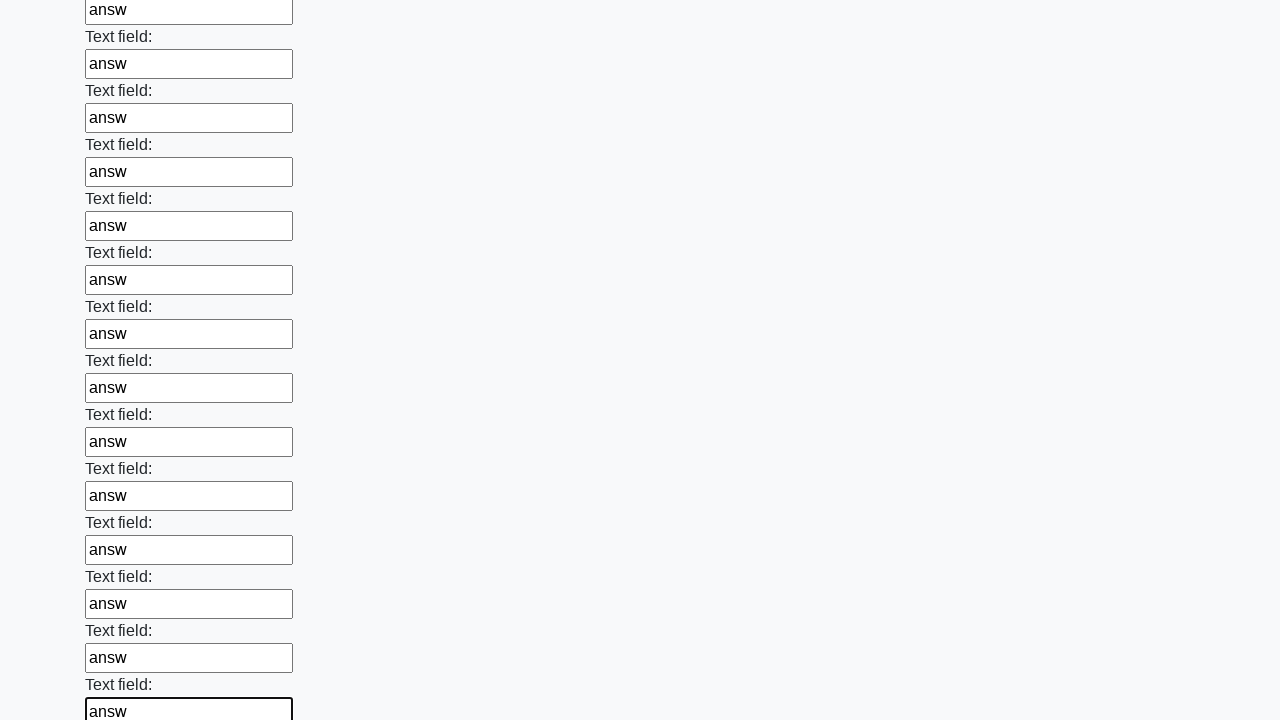

Filled text input field 70 of 100 with 'answ' on input[type="text"] >> nth=69
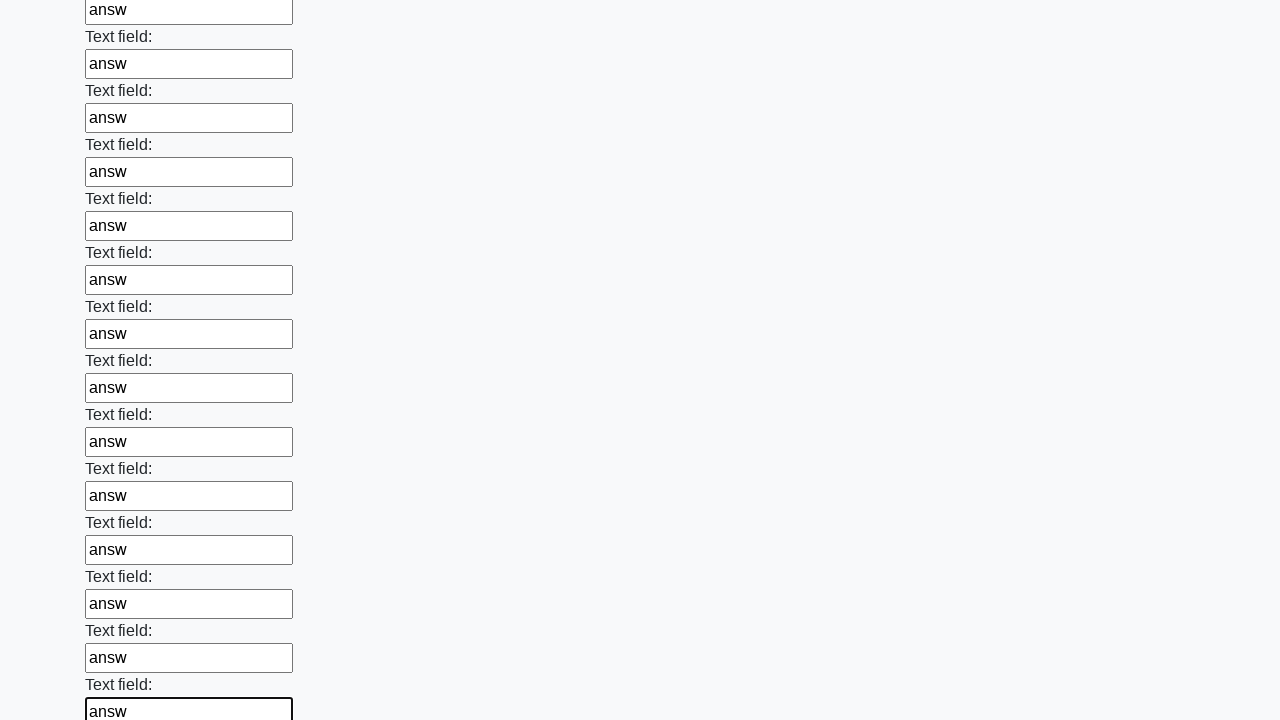

Filled text input field 71 of 100 with 'answ' on input[type="text"] >> nth=70
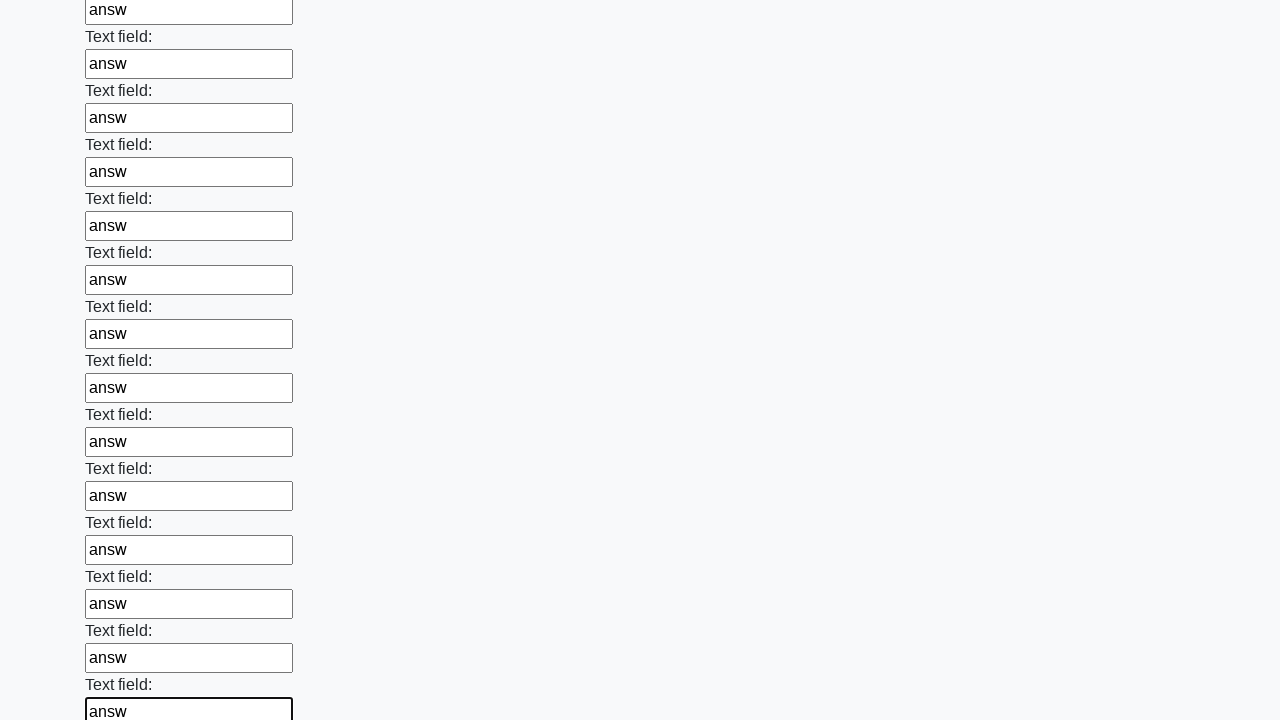

Filled text input field 72 of 100 with 'answ' on input[type="text"] >> nth=71
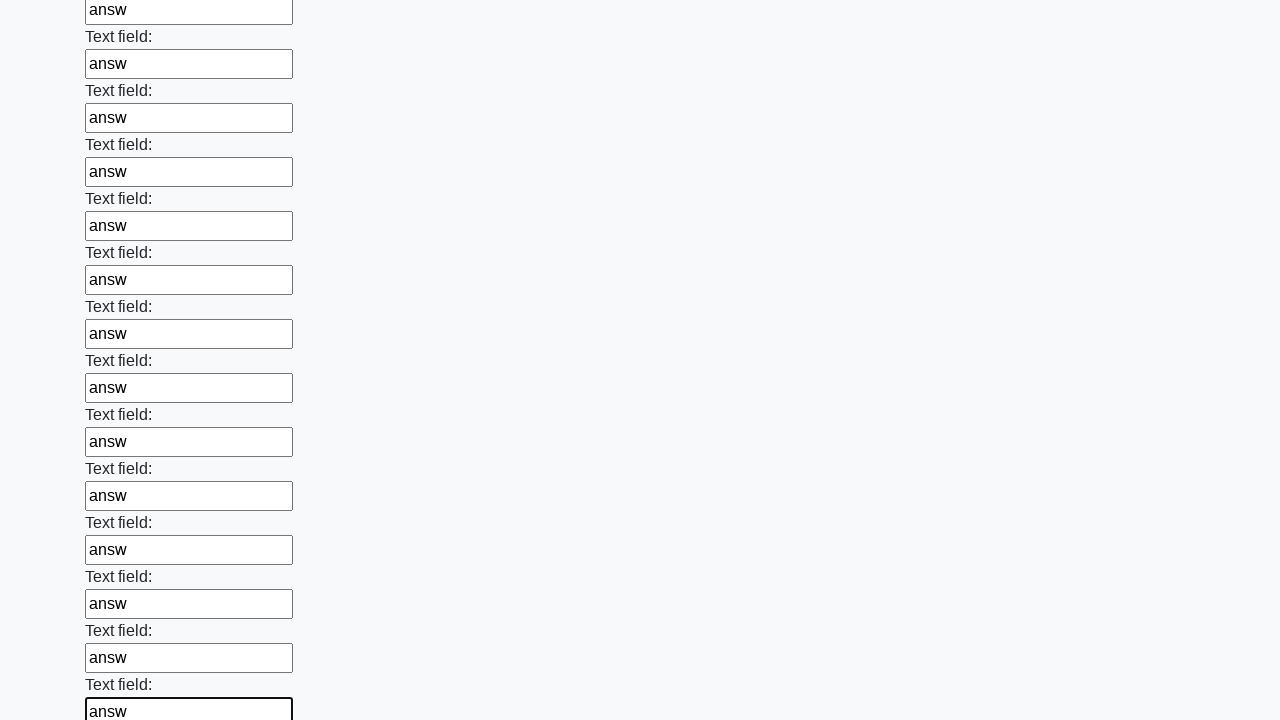

Filled text input field 73 of 100 with 'answ' on input[type="text"] >> nth=72
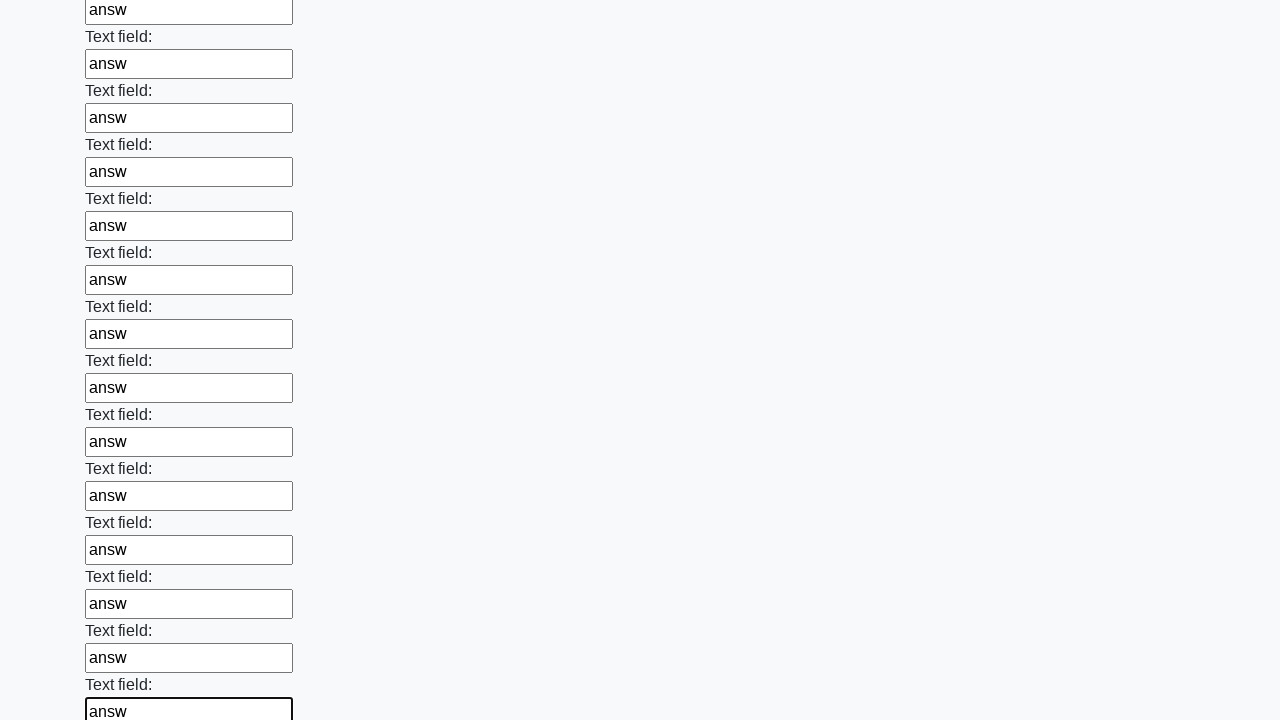

Filled text input field 74 of 100 with 'answ' on input[type="text"] >> nth=73
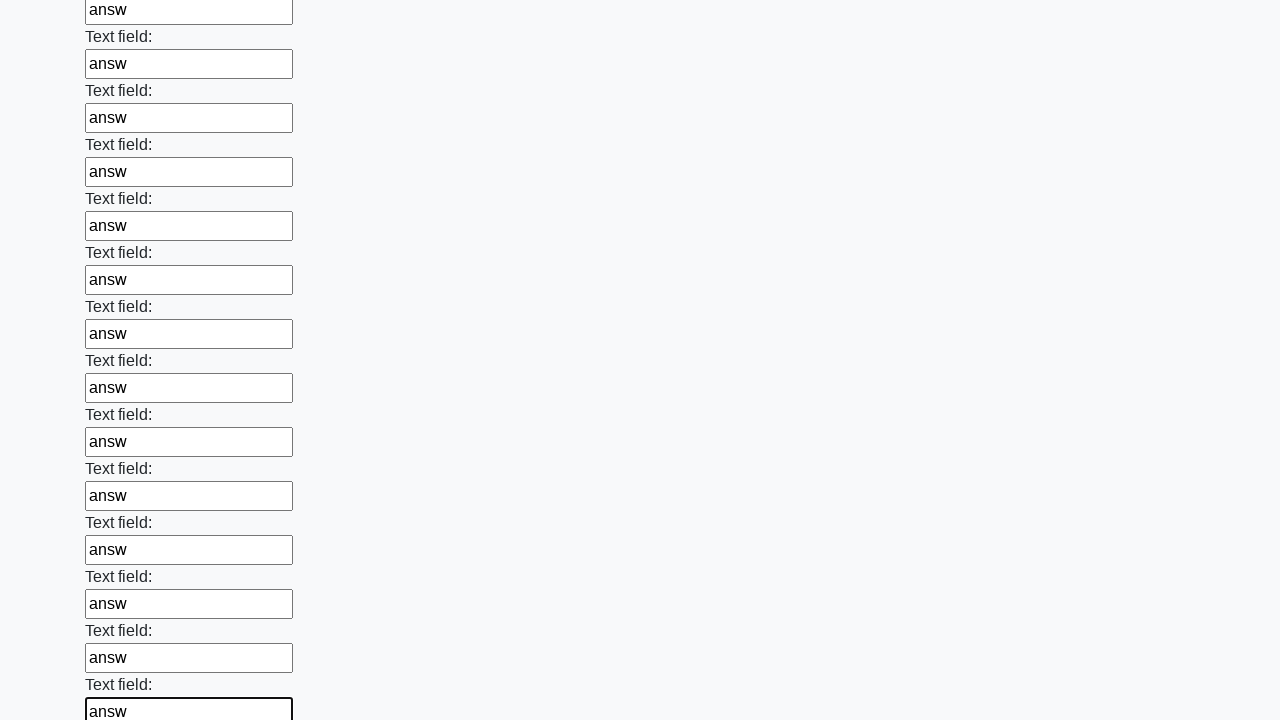

Filled text input field 75 of 100 with 'answ' on input[type="text"] >> nth=74
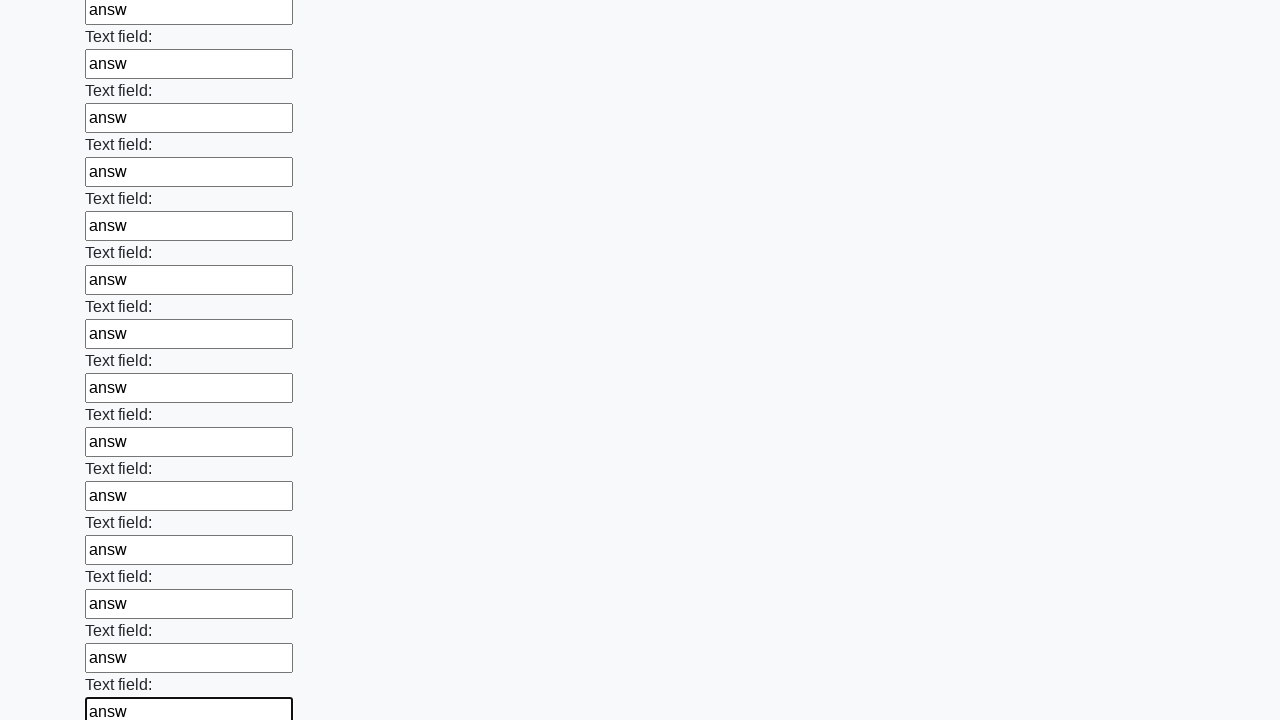

Filled text input field 76 of 100 with 'answ' on input[type="text"] >> nth=75
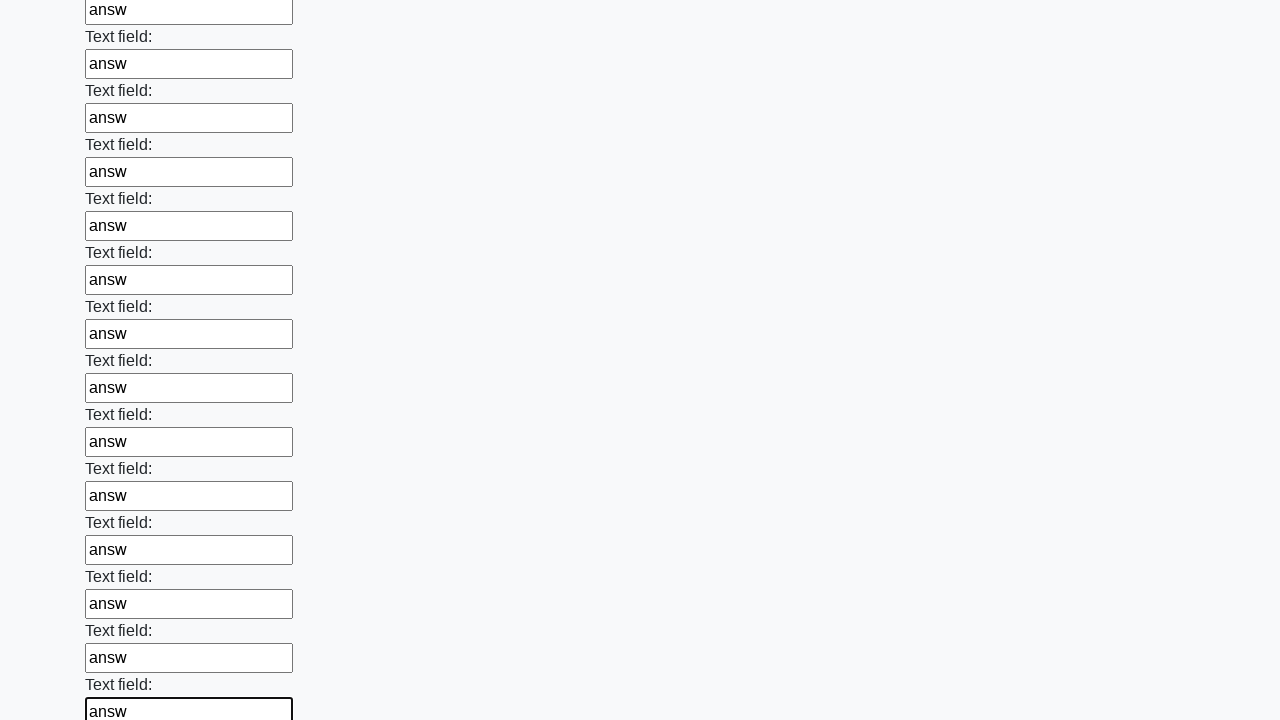

Filled text input field 77 of 100 with 'answ' on input[type="text"] >> nth=76
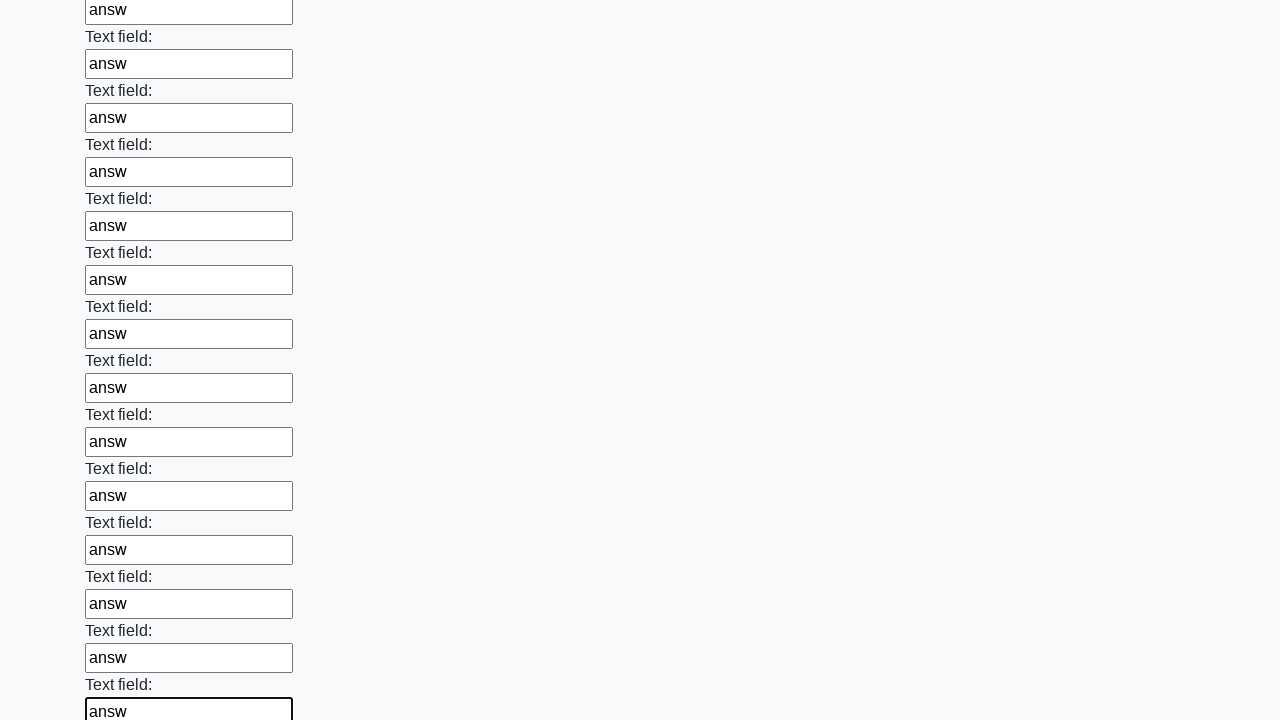

Filled text input field 78 of 100 with 'answ' on input[type="text"] >> nth=77
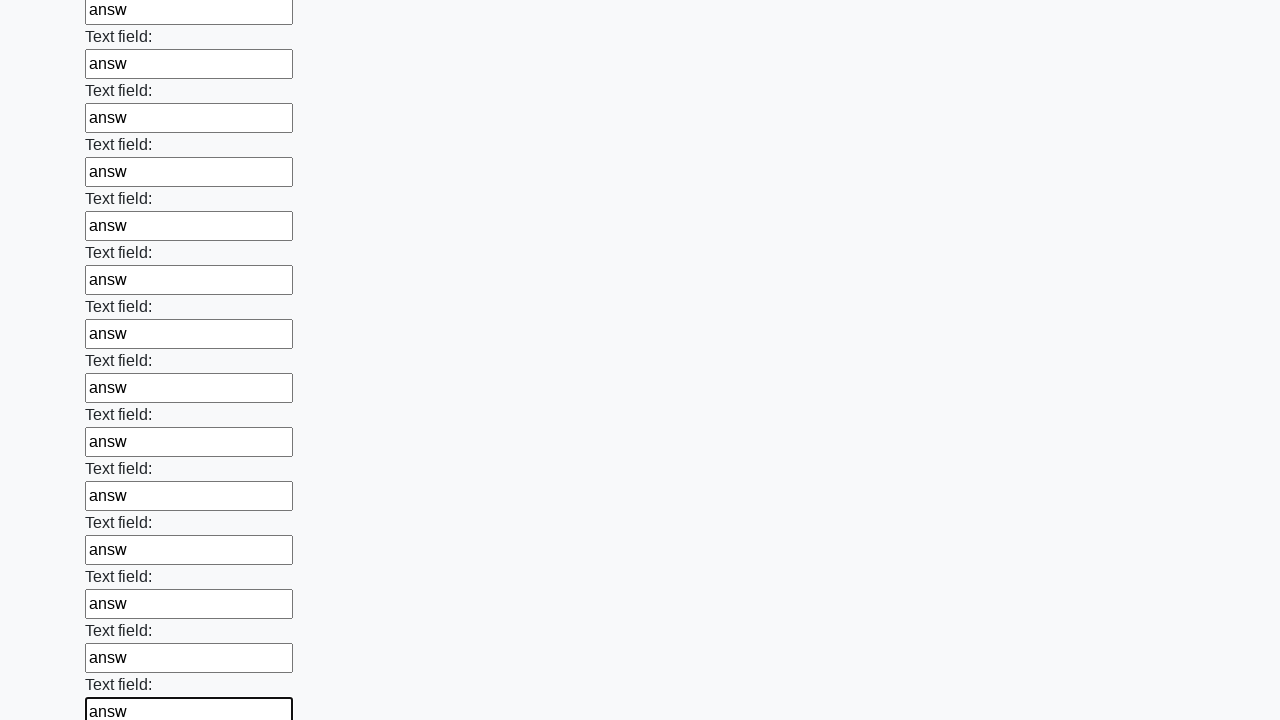

Filled text input field 79 of 100 with 'answ' on input[type="text"] >> nth=78
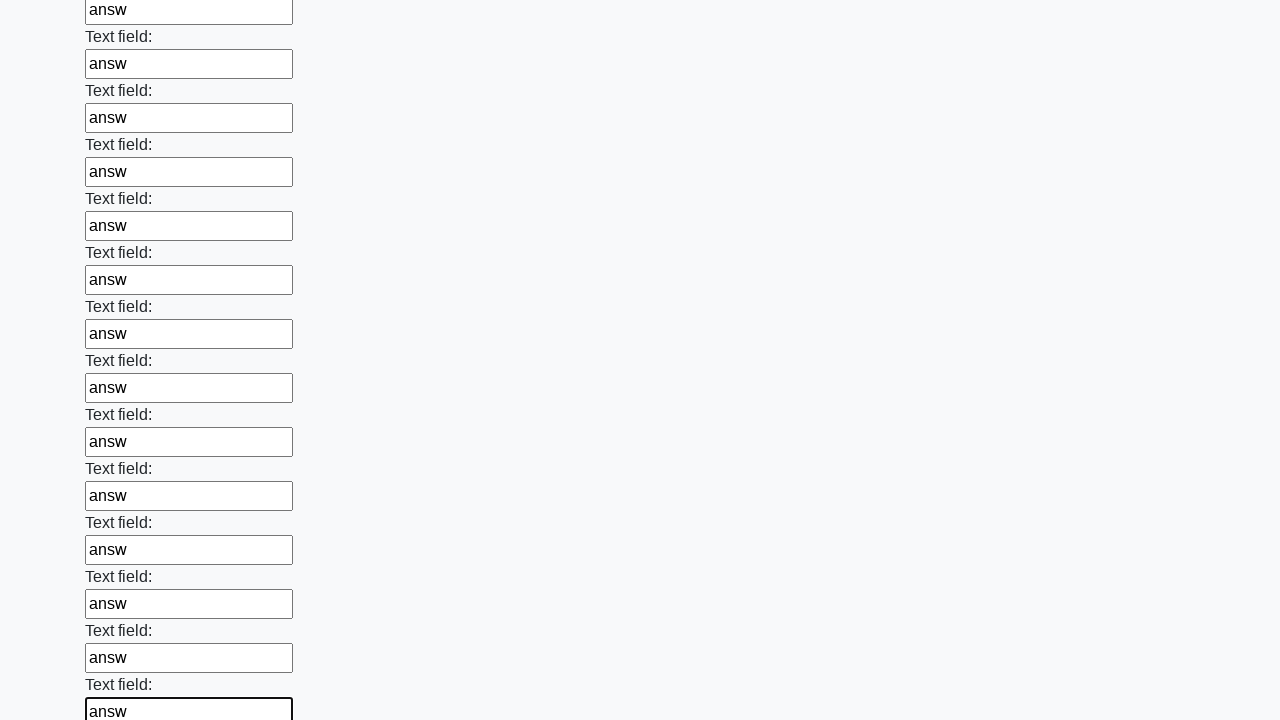

Filled text input field 80 of 100 with 'answ' on input[type="text"] >> nth=79
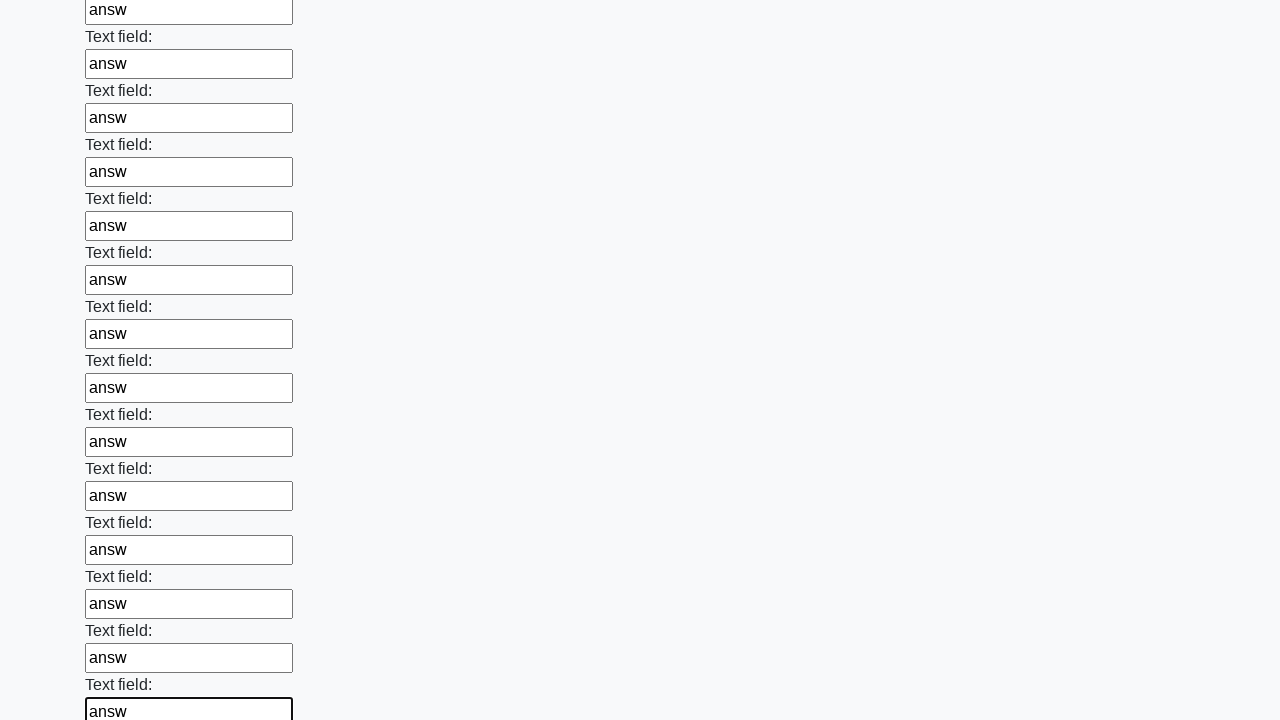

Filled text input field 81 of 100 with 'answ' on input[type="text"] >> nth=80
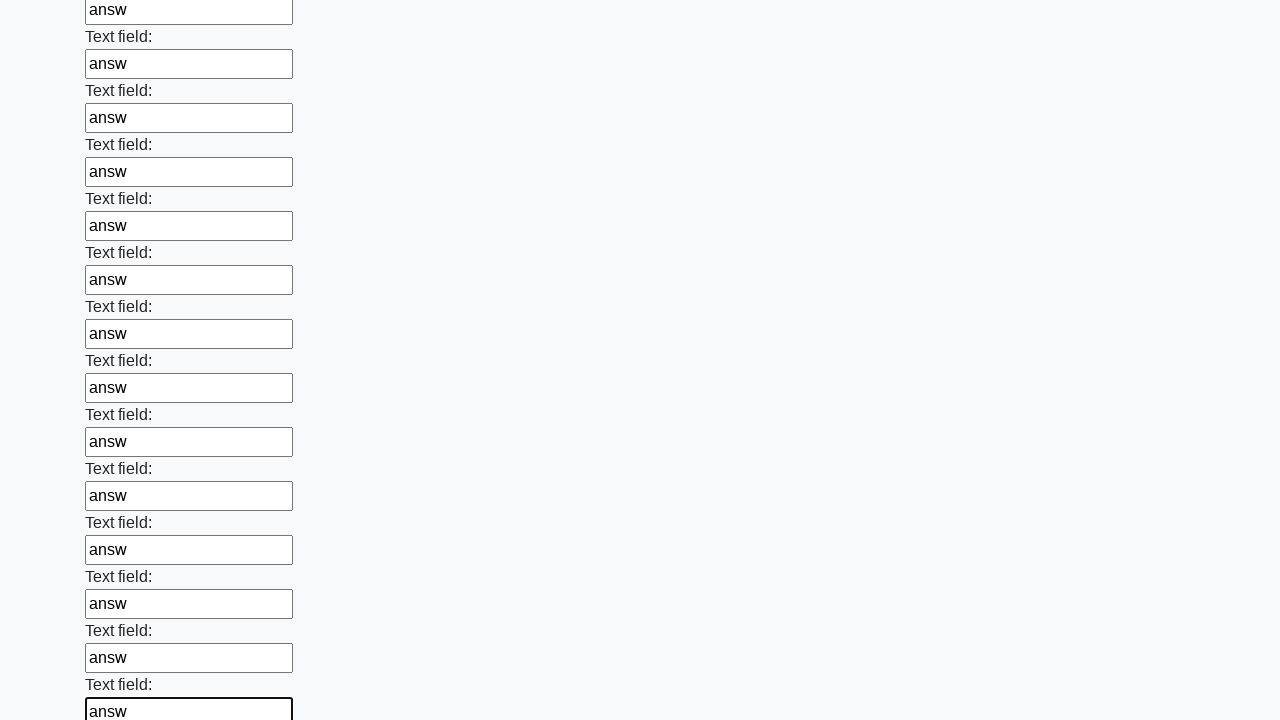

Filled text input field 82 of 100 with 'answ' on input[type="text"] >> nth=81
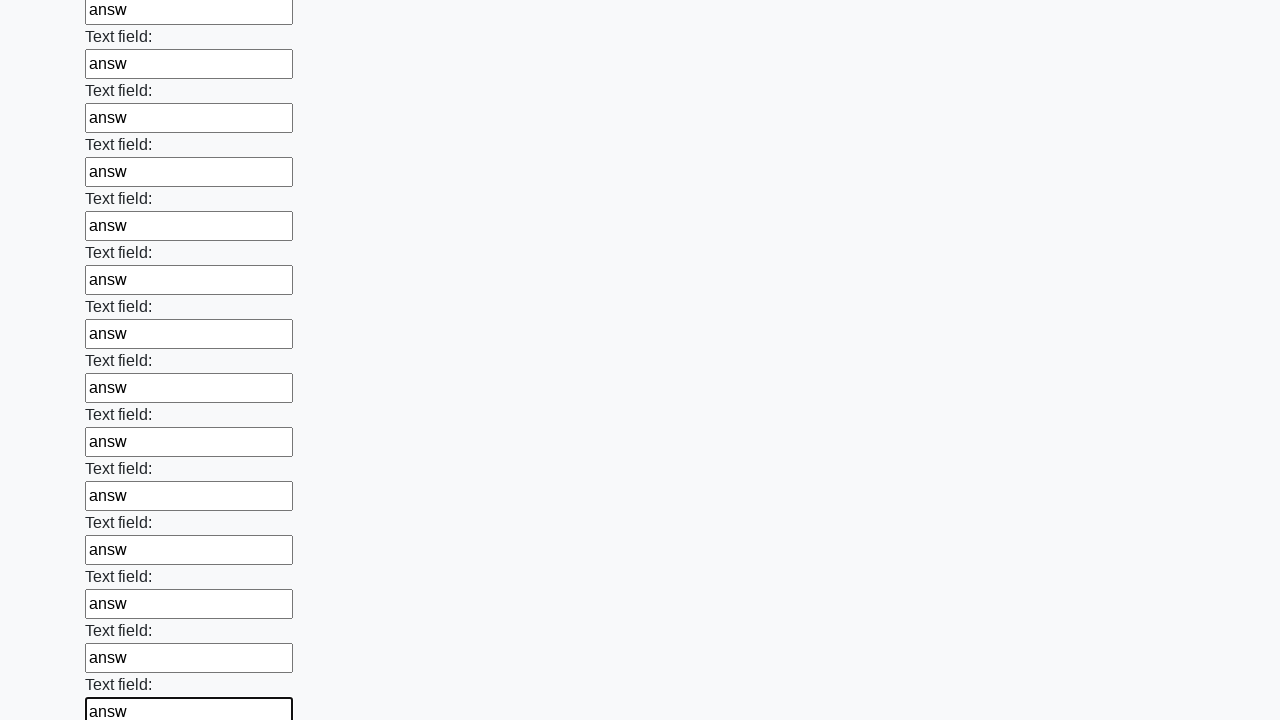

Filled text input field 83 of 100 with 'answ' on input[type="text"] >> nth=82
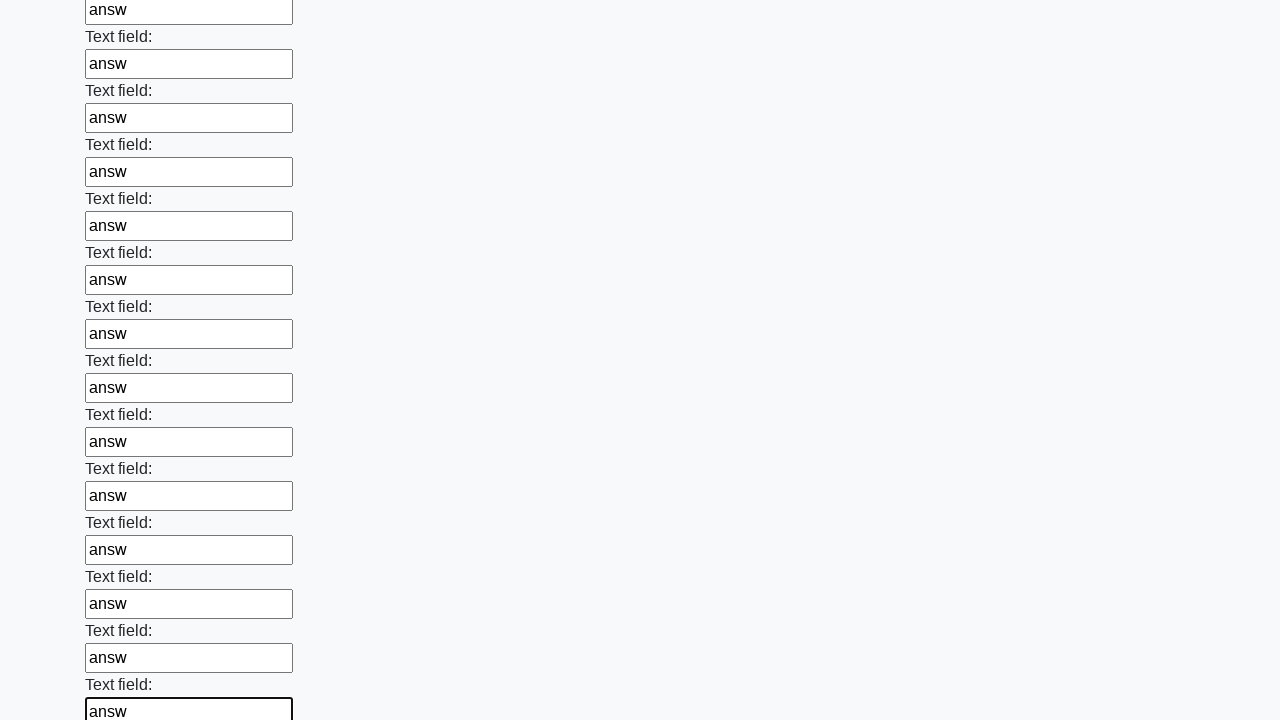

Filled text input field 84 of 100 with 'answ' on input[type="text"] >> nth=83
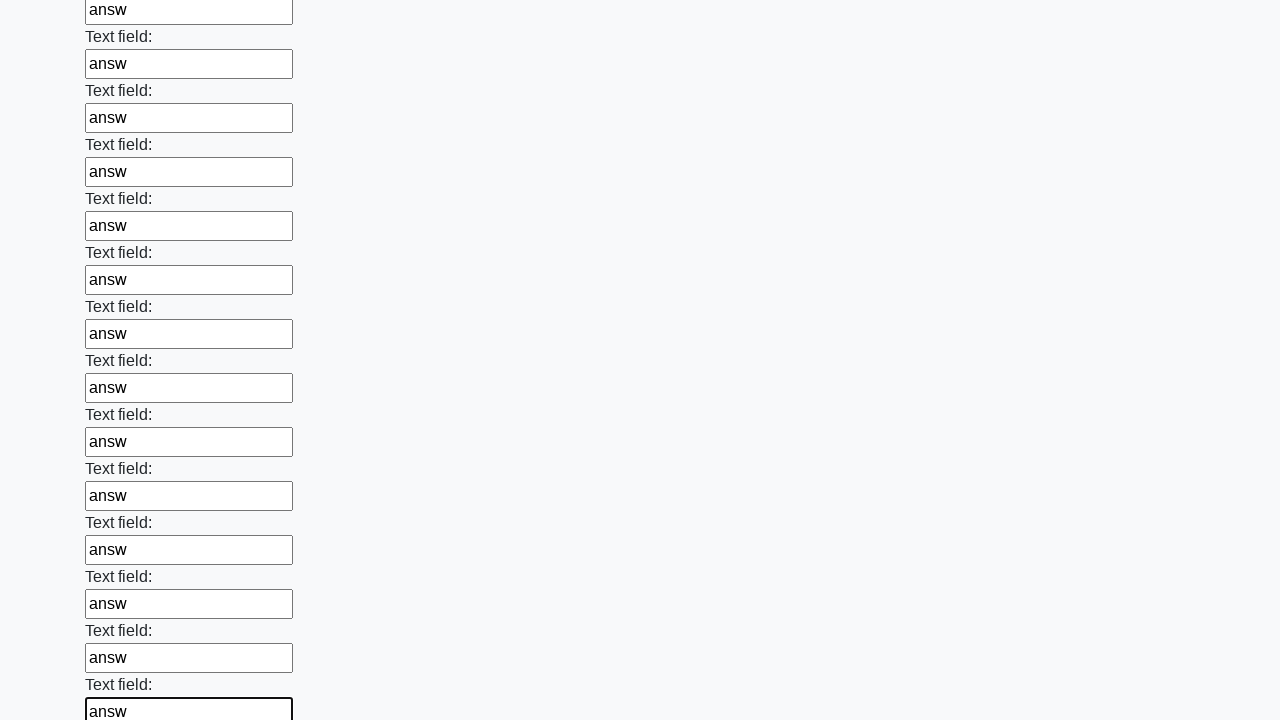

Filled text input field 85 of 100 with 'answ' on input[type="text"] >> nth=84
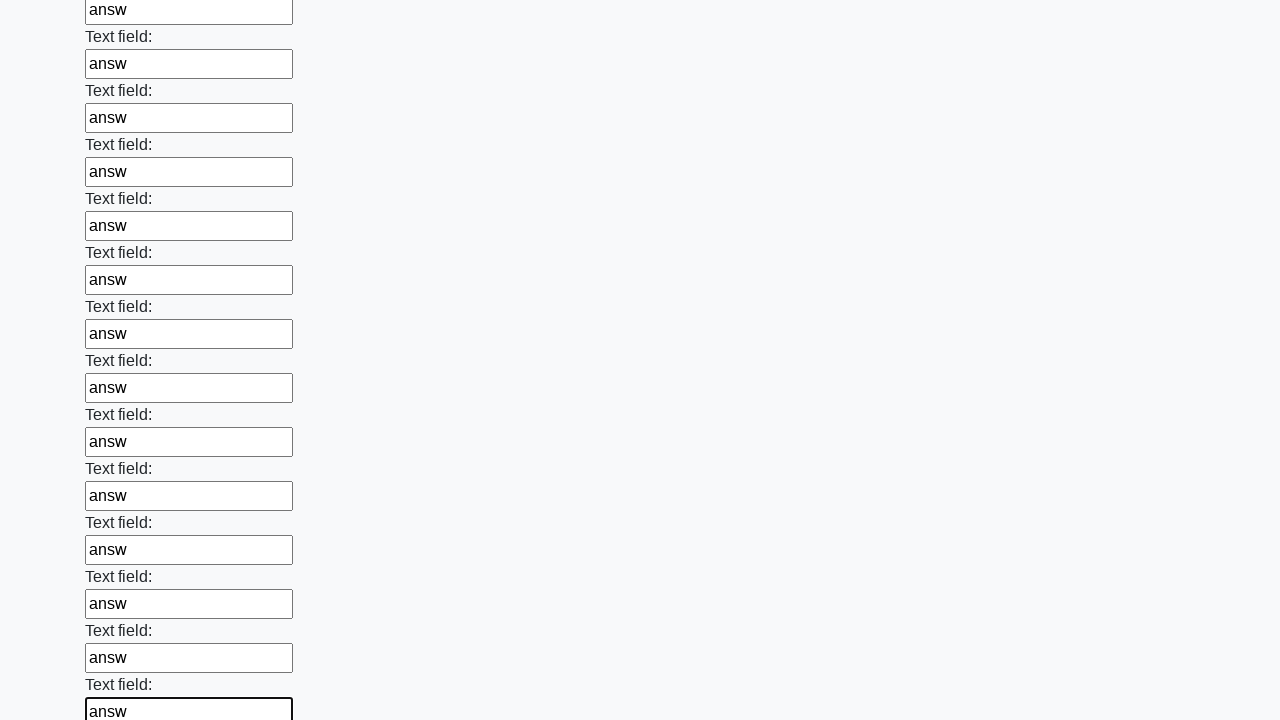

Filled text input field 86 of 100 with 'answ' on input[type="text"] >> nth=85
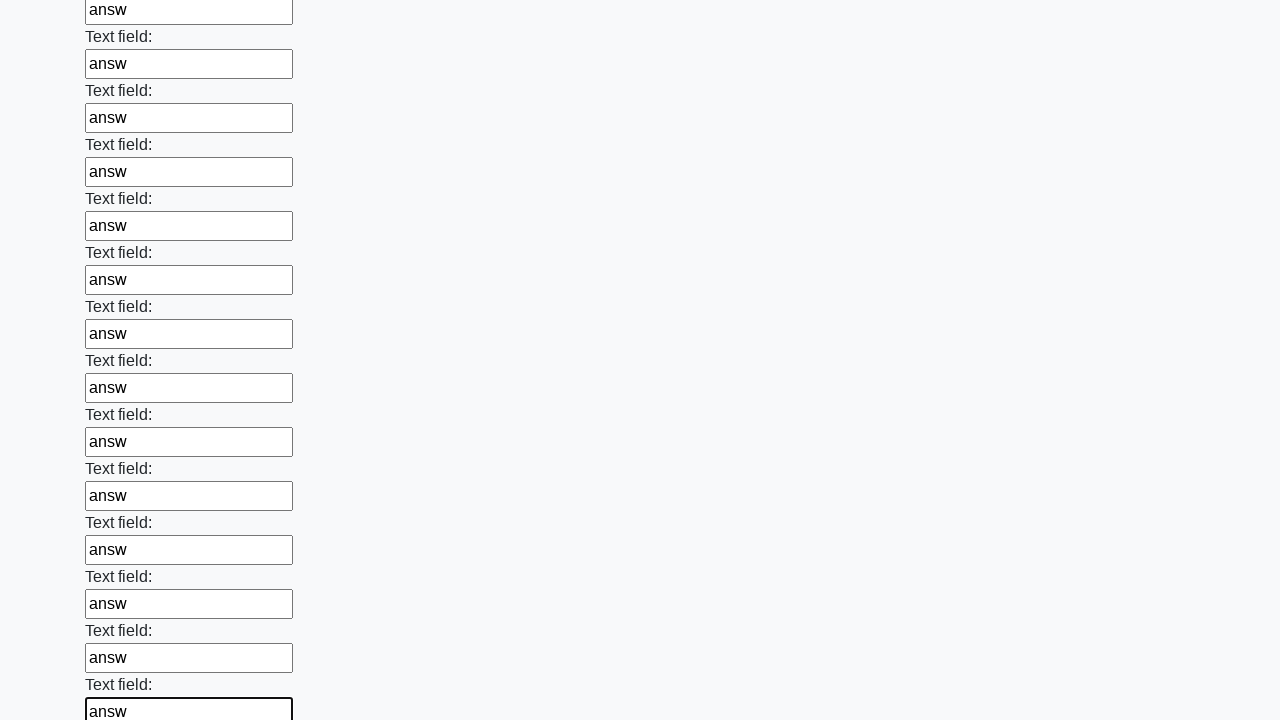

Filled text input field 87 of 100 with 'answ' on input[type="text"] >> nth=86
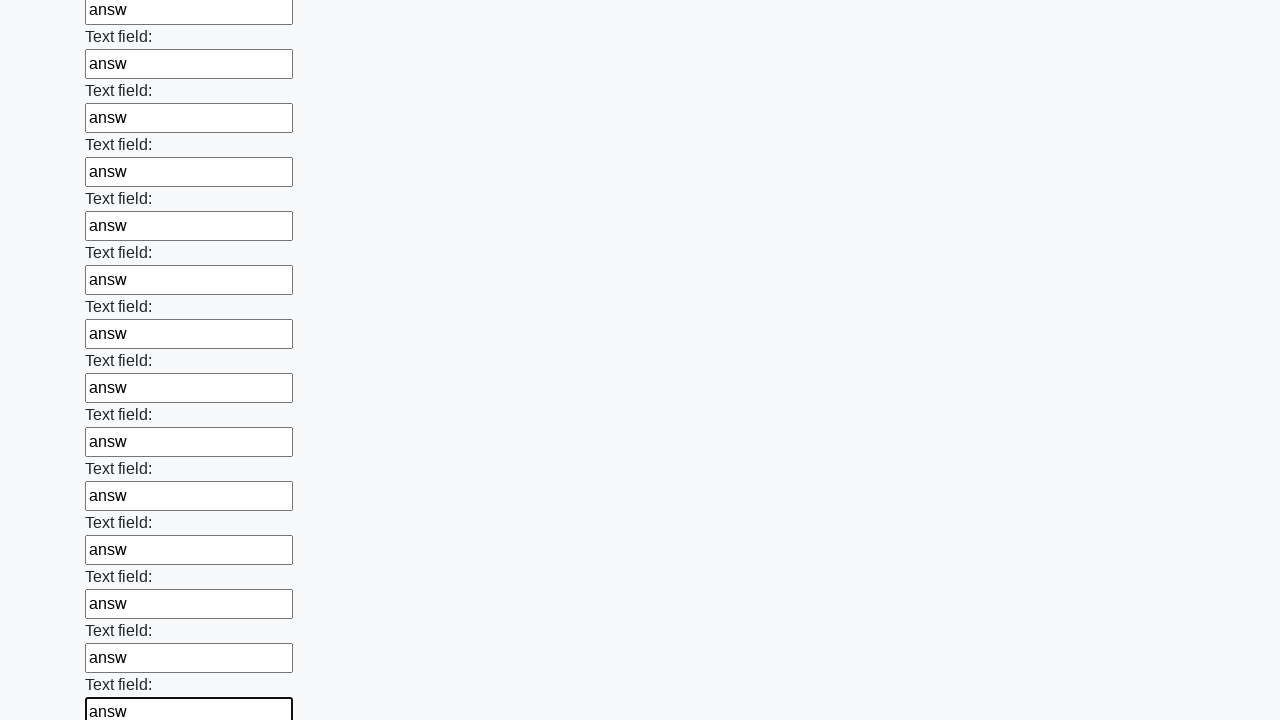

Filled text input field 88 of 100 with 'answ' on input[type="text"] >> nth=87
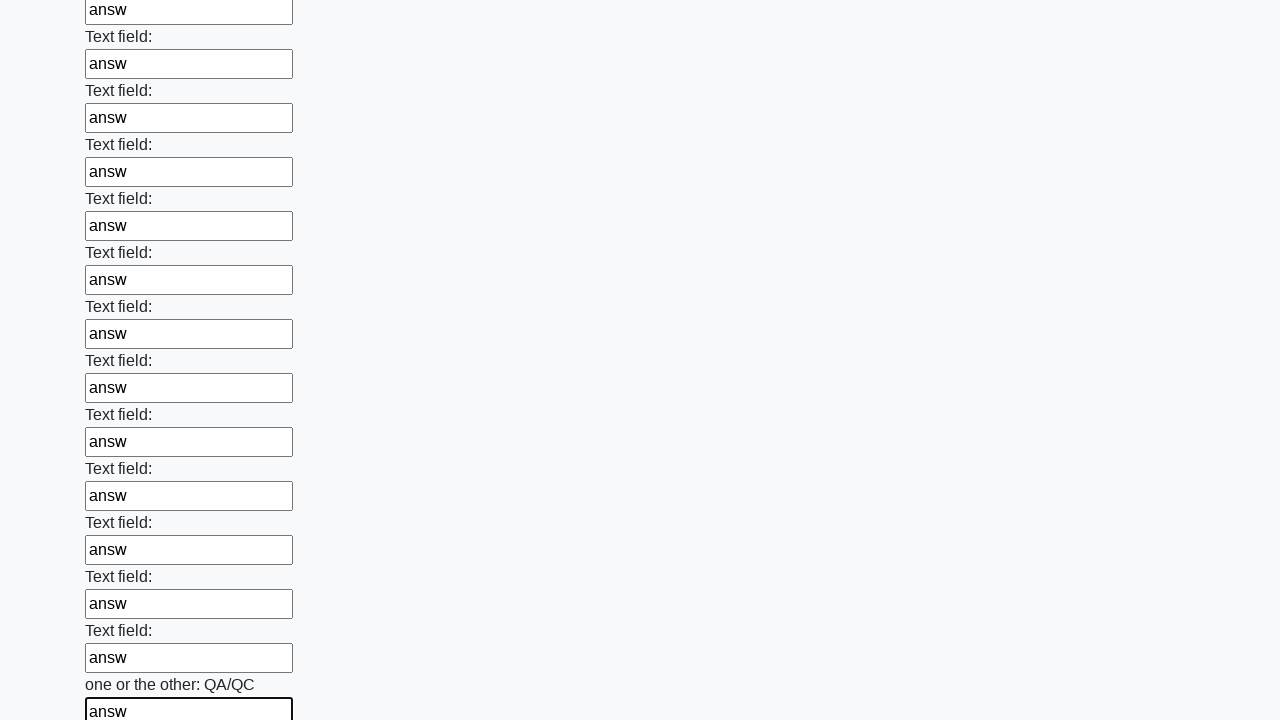

Filled text input field 89 of 100 with 'answ' on input[type="text"] >> nth=88
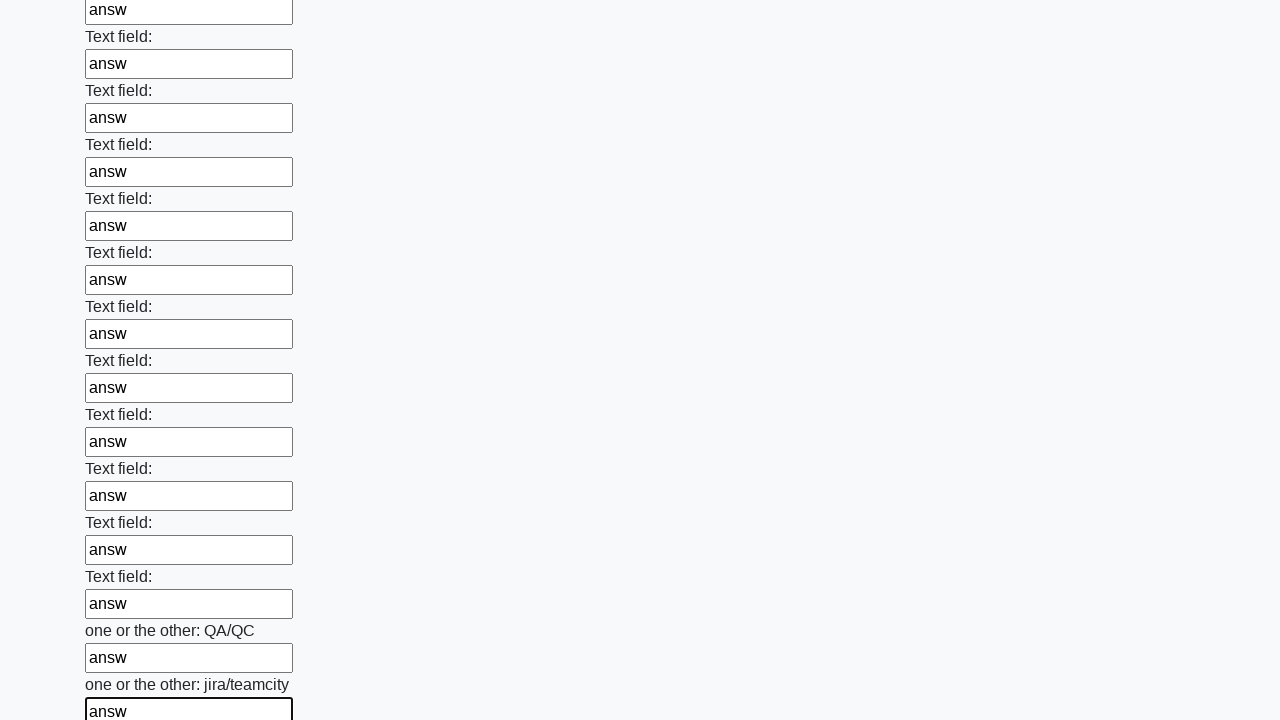

Filled text input field 90 of 100 with 'answ' on input[type="text"] >> nth=89
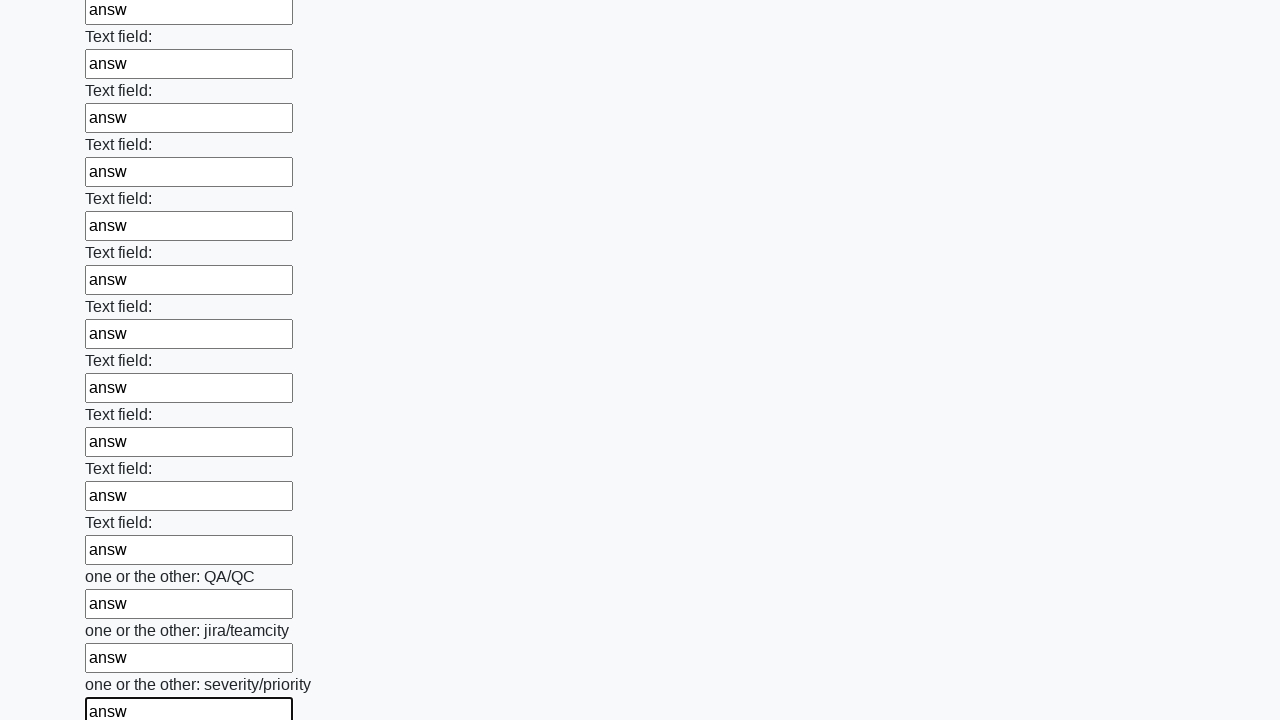

Filled text input field 91 of 100 with 'answ' on input[type="text"] >> nth=90
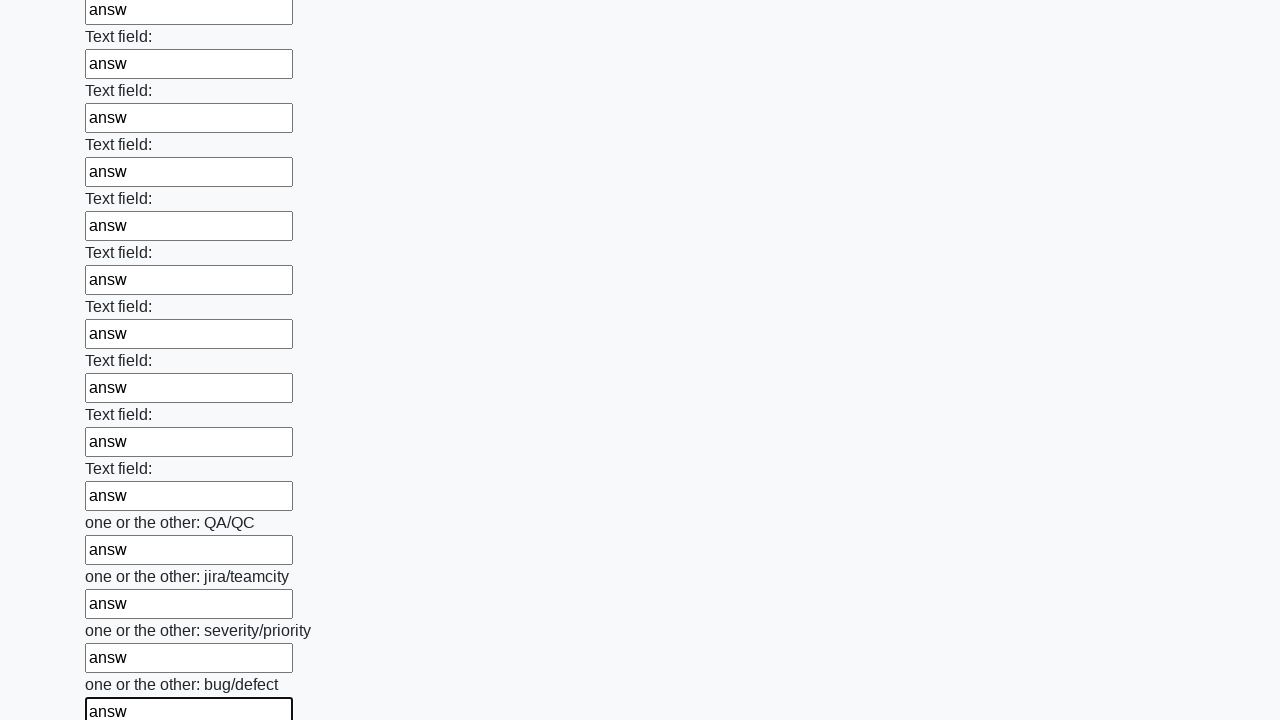

Filled text input field 92 of 100 with 'answ' on input[type="text"] >> nth=91
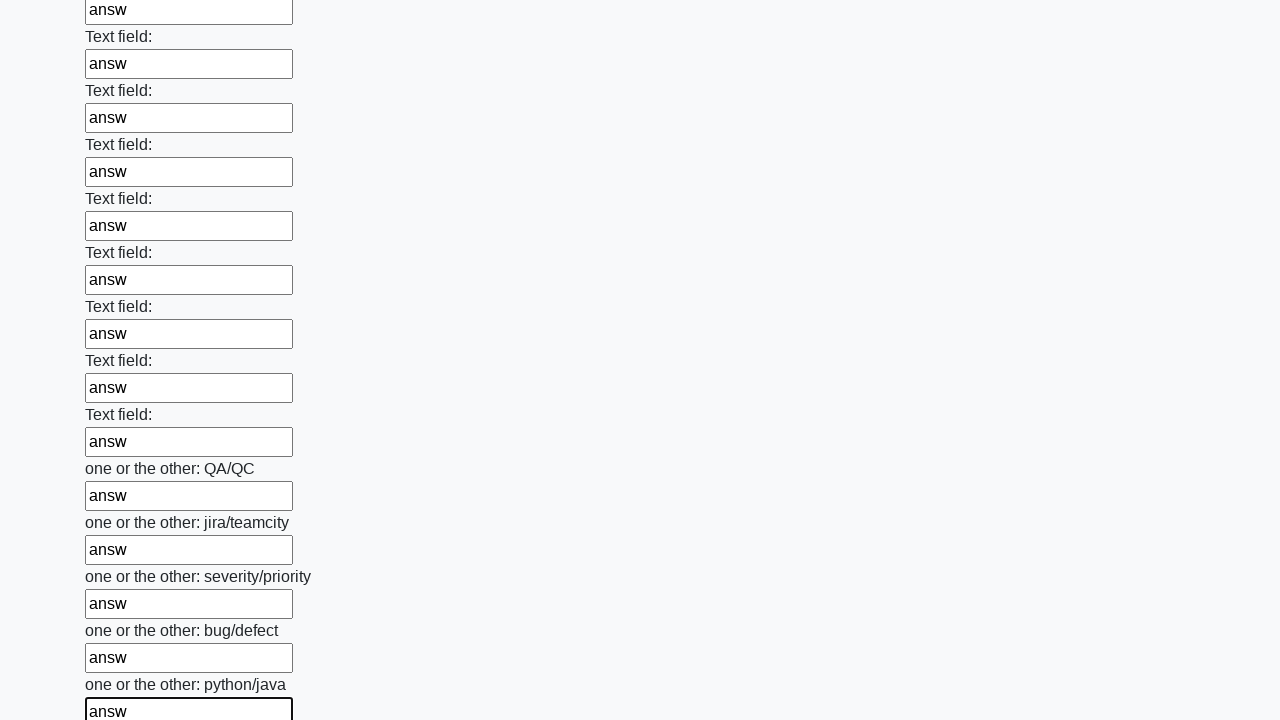

Filled text input field 93 of 100 with 'answ' on input[type="text"] >> nth=92
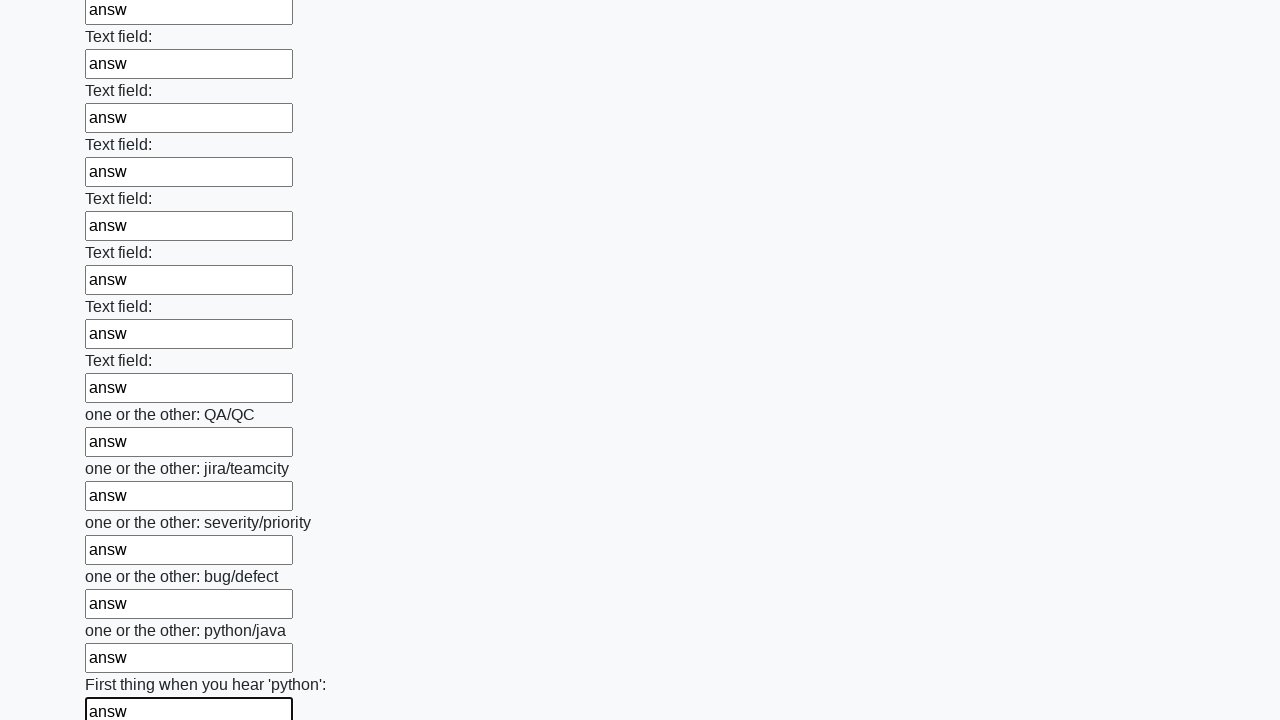

Filled text input field 94 of 100 with 'answ' on input[type="text"] >> nth=93
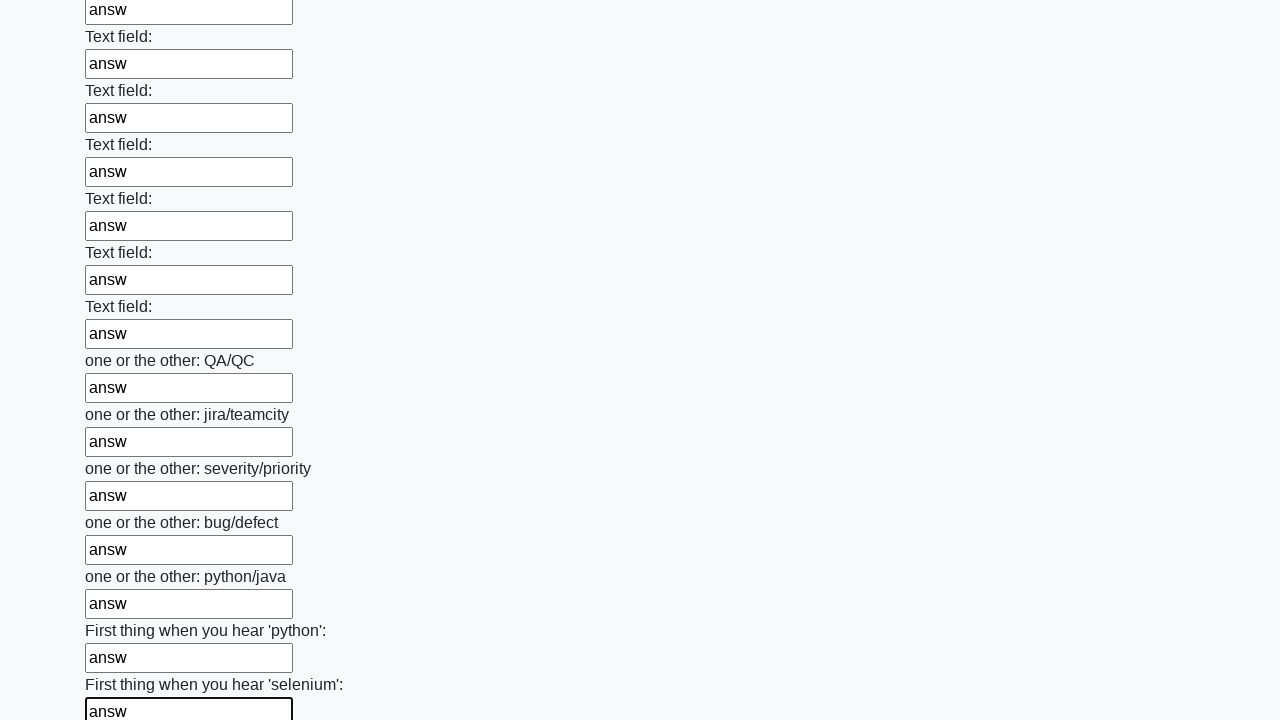

Filled text input field 95 of 100 with 'answ' on input[type="text"] >> nth=94
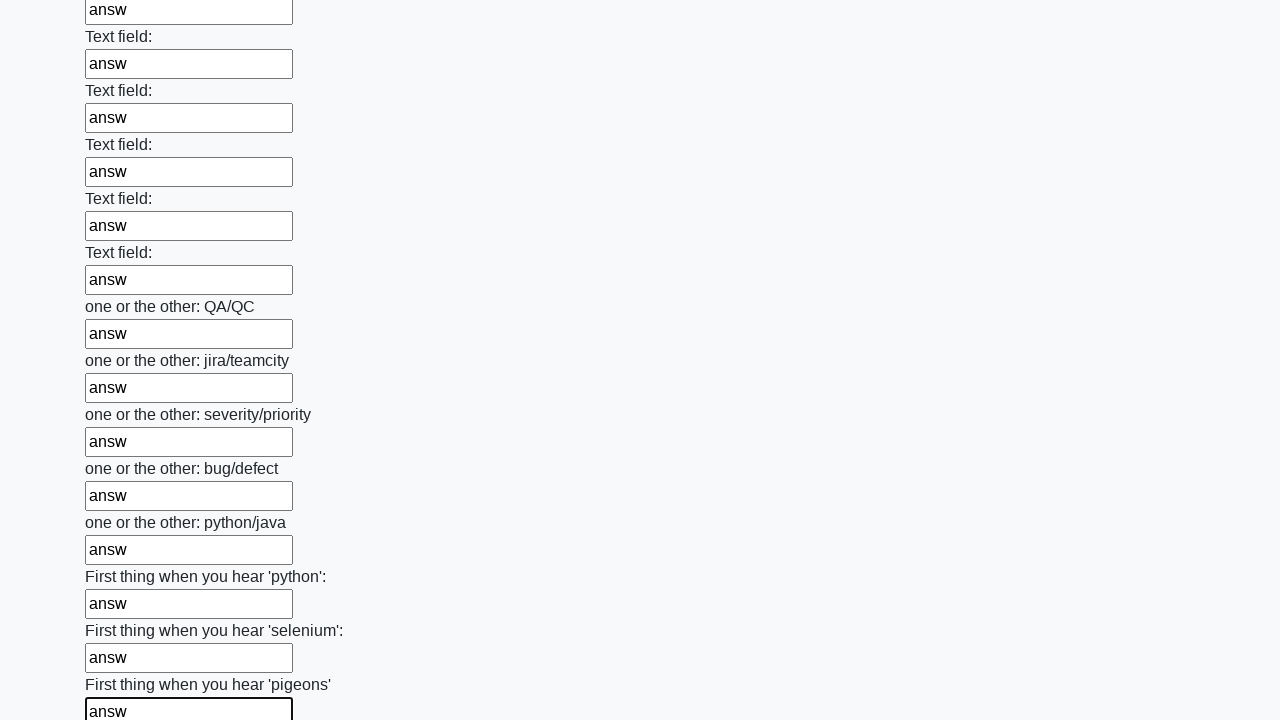

Filled text input field 96 of 100 with 'answ' on input[type="text"] >> nth=95
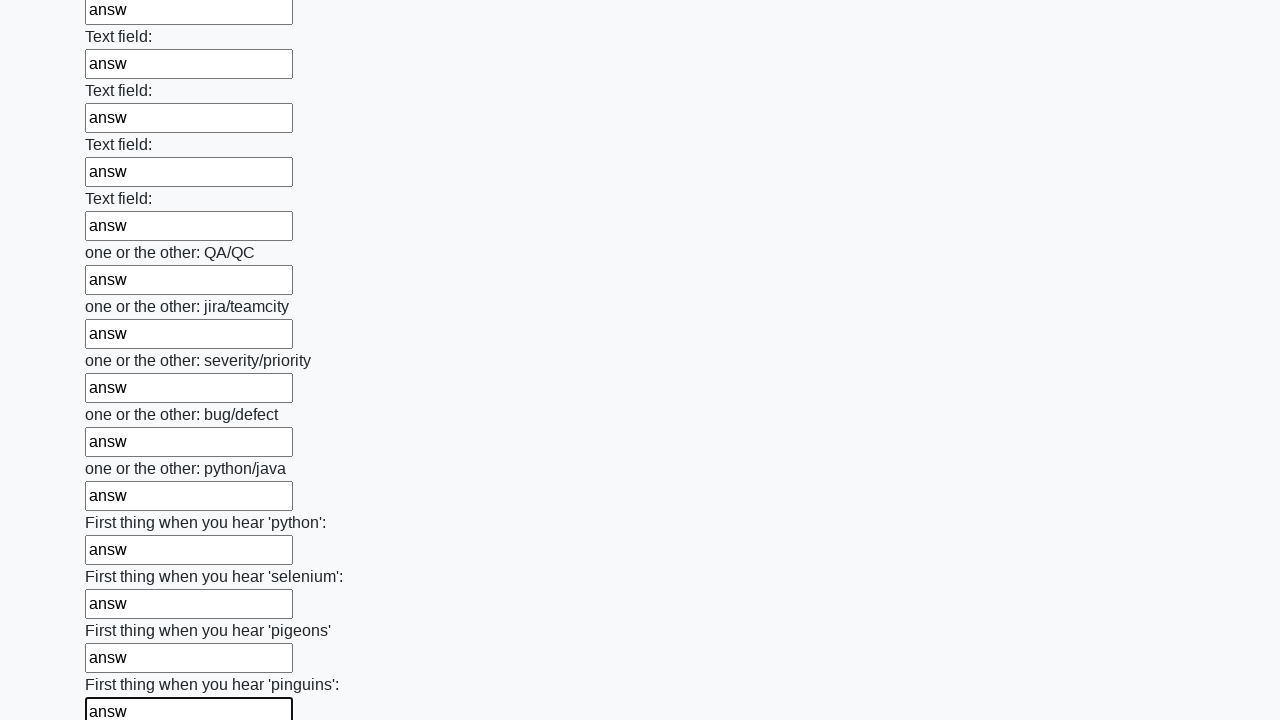

Filled text input field 97 of 100 with 'answ' on input[type="text"] >> nth=96
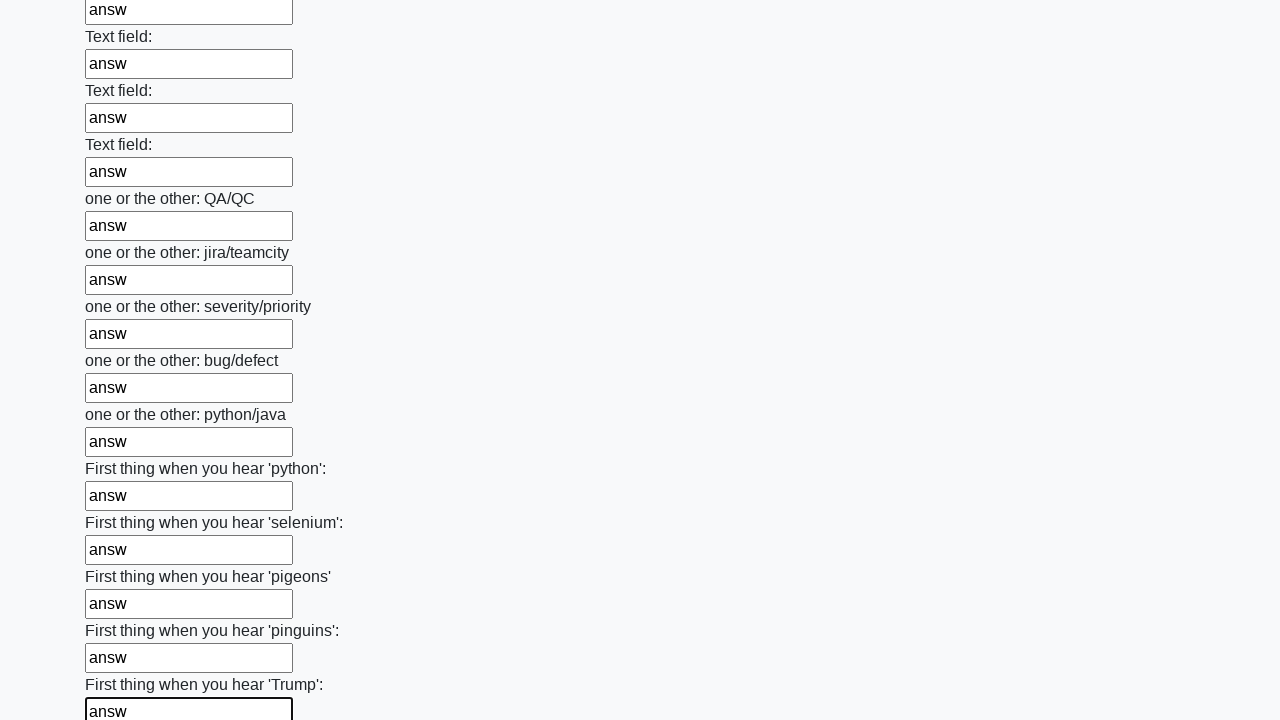

Filled text input field 98 of 100 with 'answ' on input[type="text"] >> nth=97
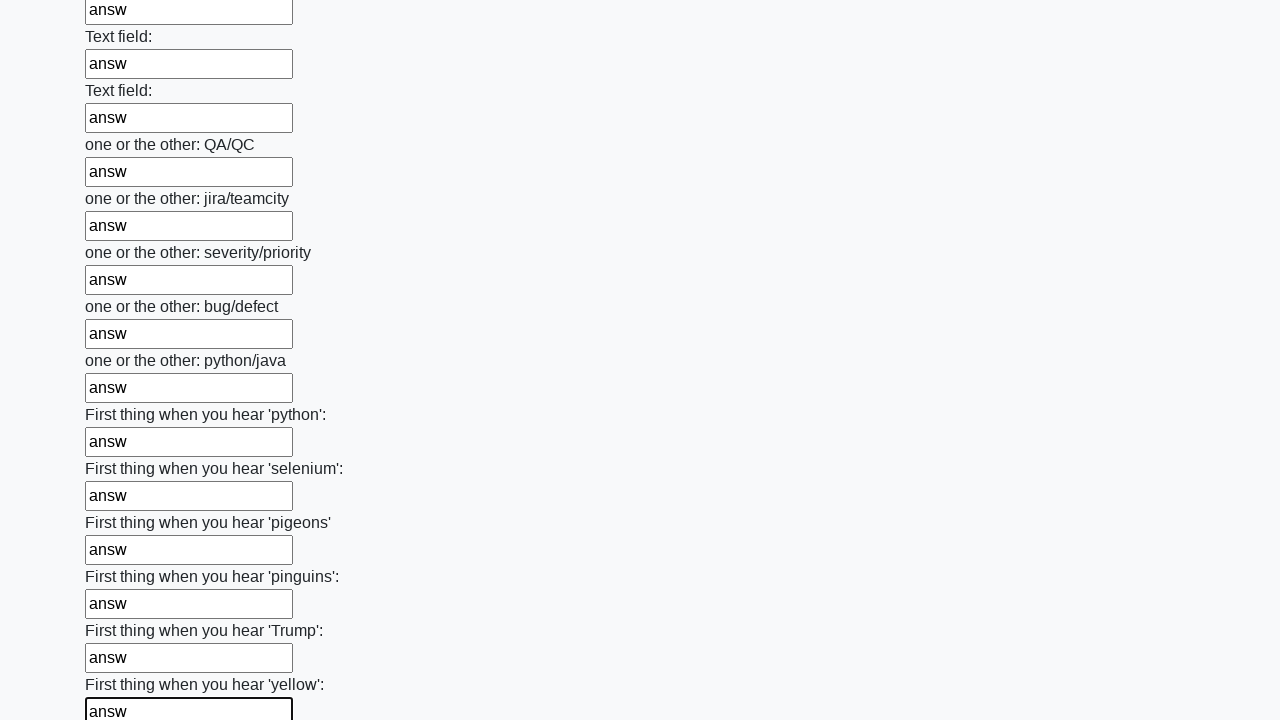

Filled text input field 99 of 100 with 'answ' on input[type="text"] >> nth=98
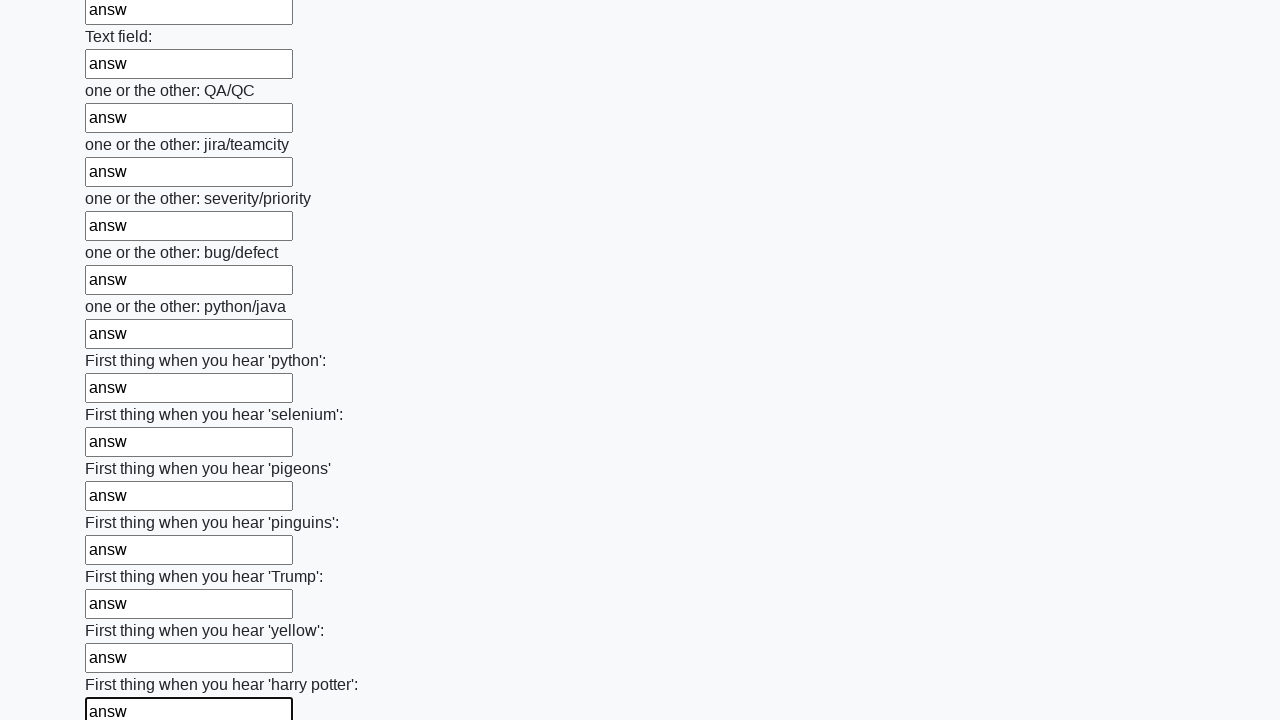

Filled text input field 100 of 100 with 'answ' on input[type="text"] >> nth=99
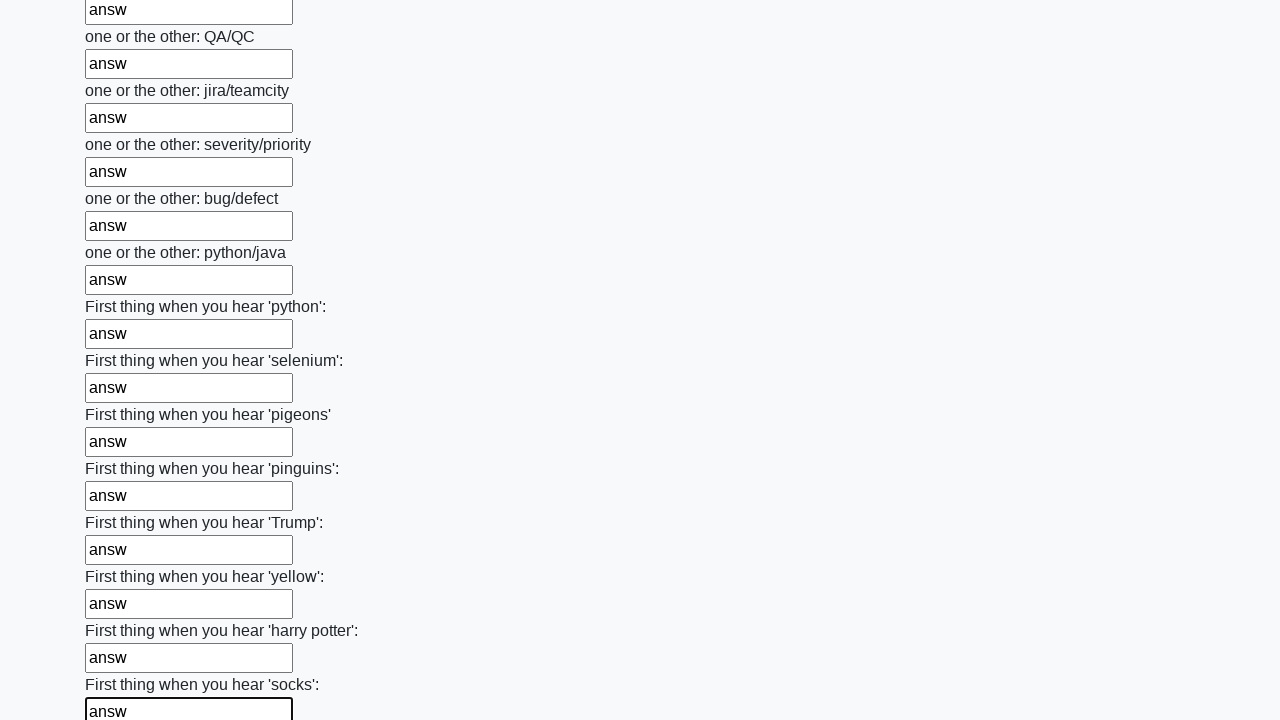

Clicked submit button to submit the form at (123, 611) on .btn-default
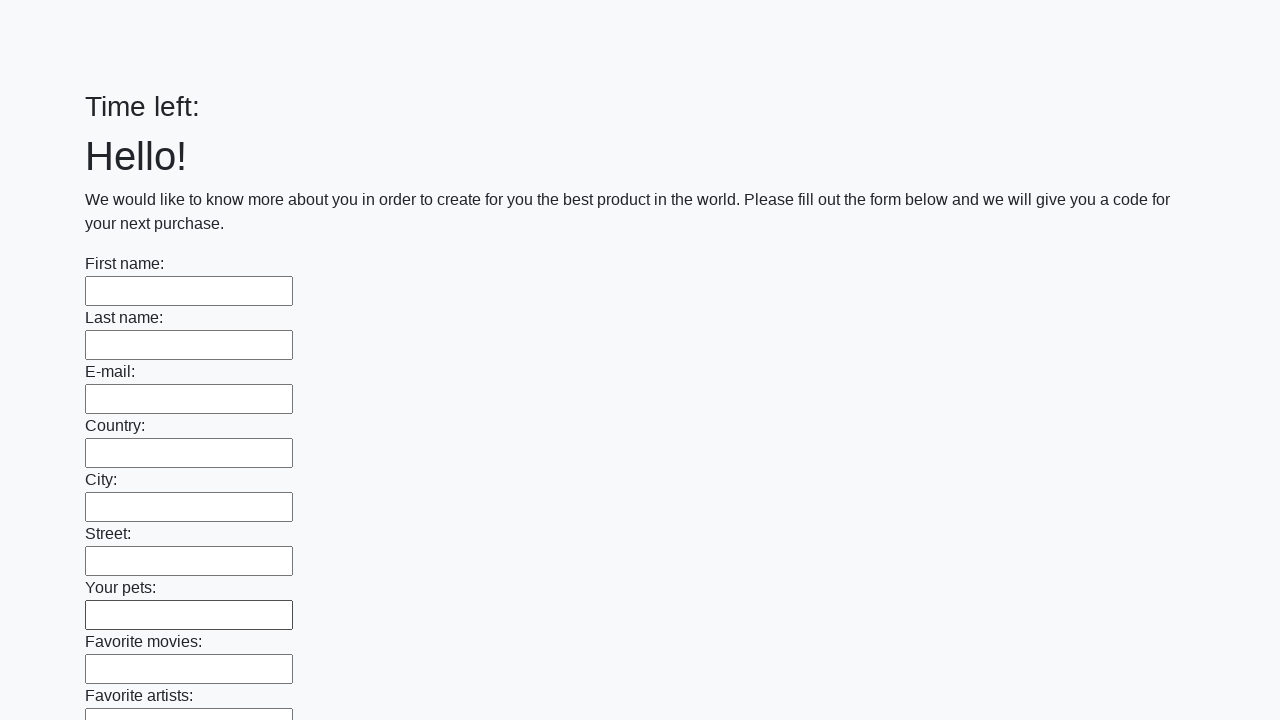

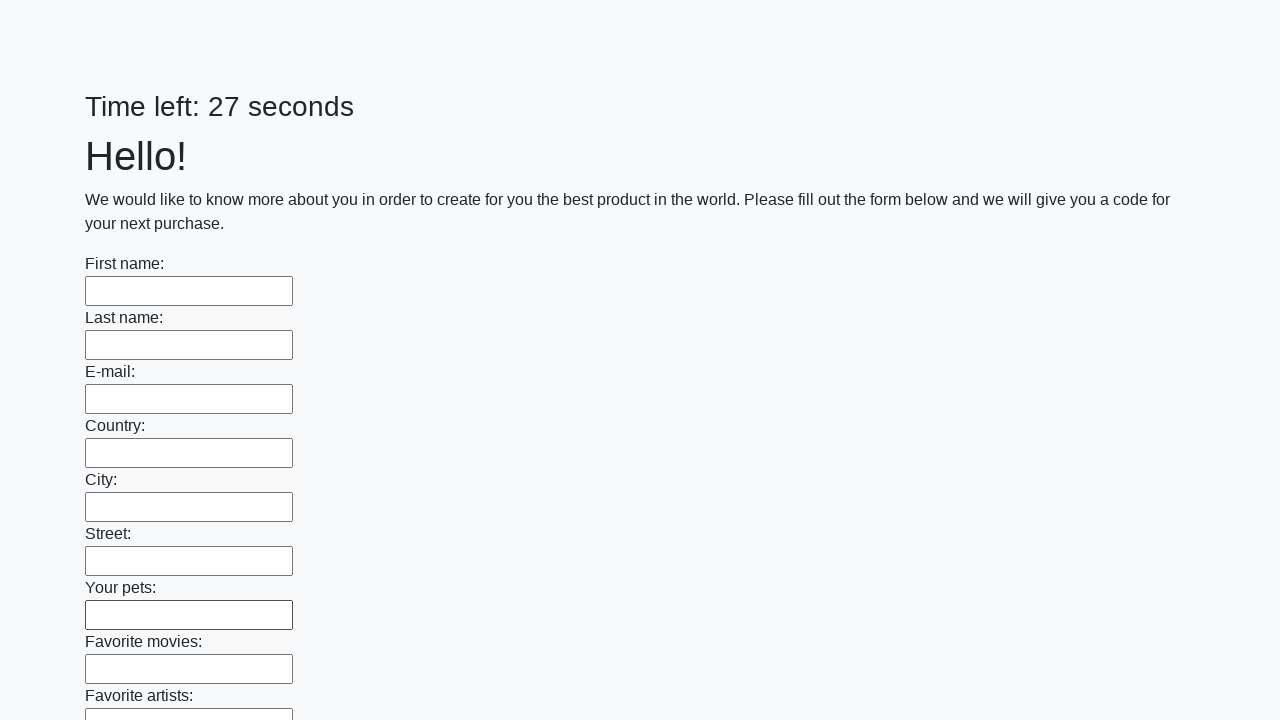